Completes the Wingstop customer survey by clicking through survey pages until reaching the email submission page, then fills in the email fields and submits to complete the survey.

Starting URL: https://mywingstopsurvey.com/usa

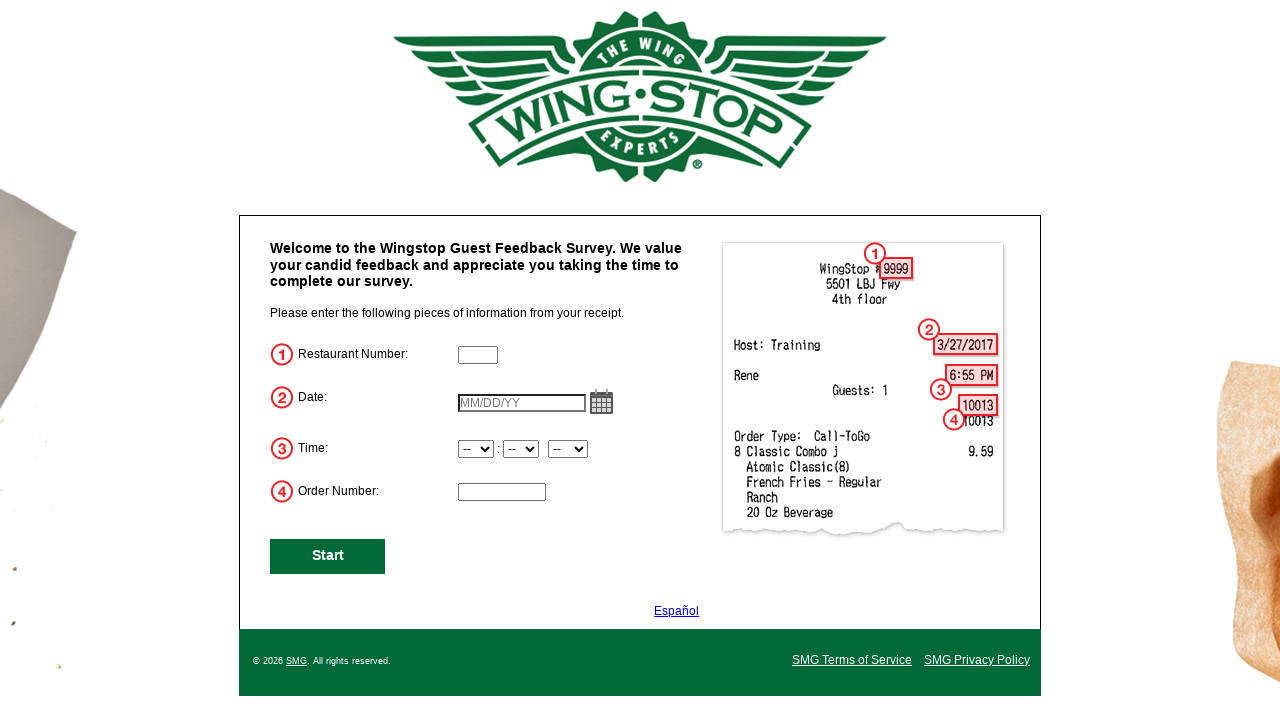

Clicked NextButton to advance from initial page at (328, 556) on #NextButton
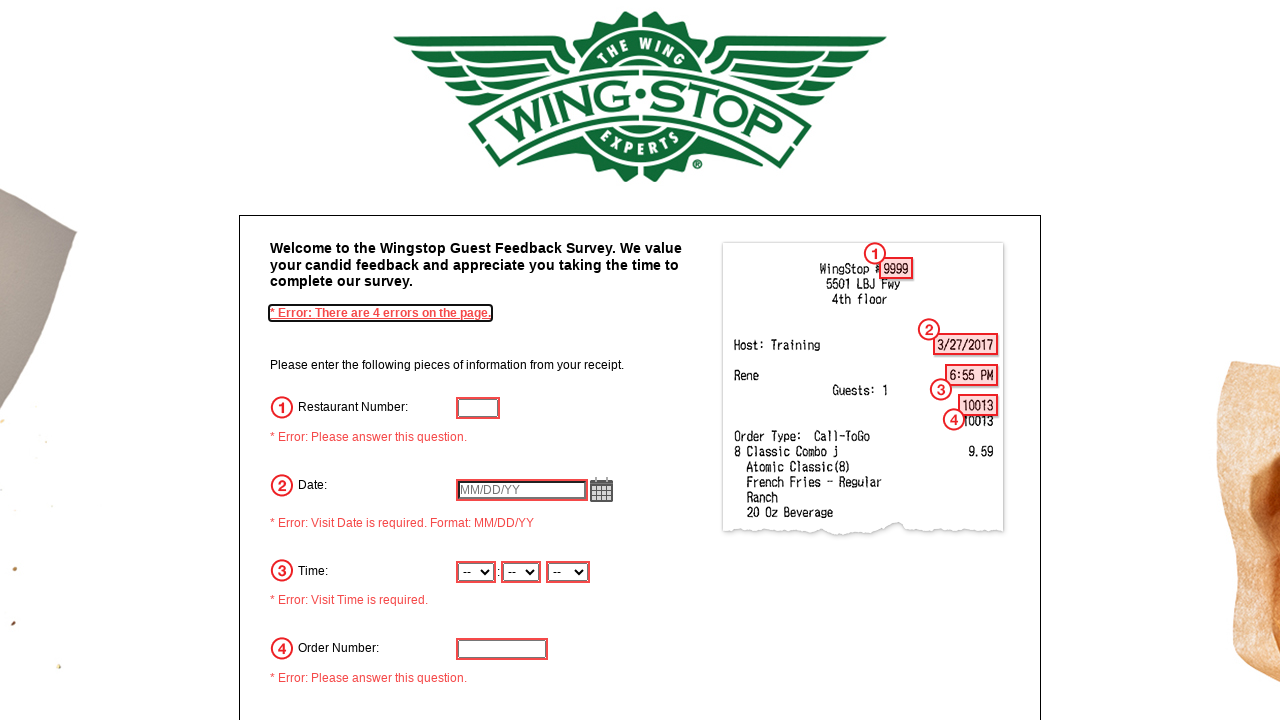

Waited 1 second for page to load
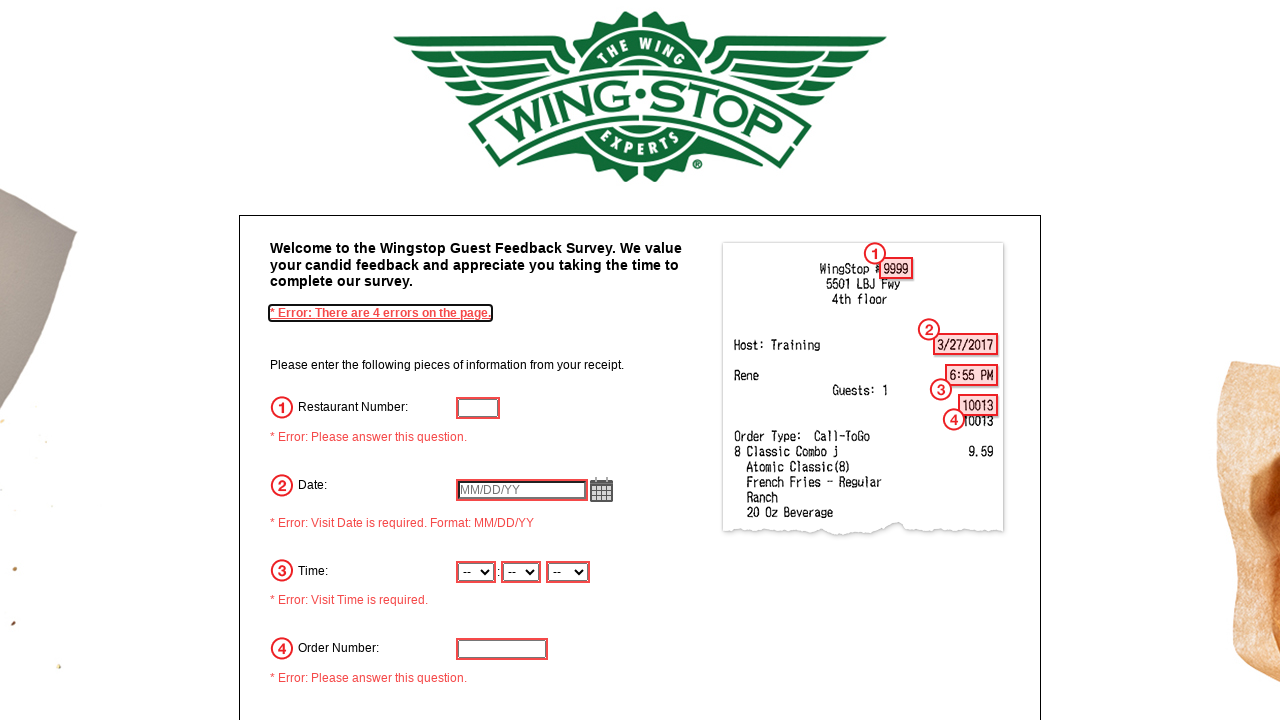

Clicked NextButton to advance from initial page at (328, 486) on #NextButton
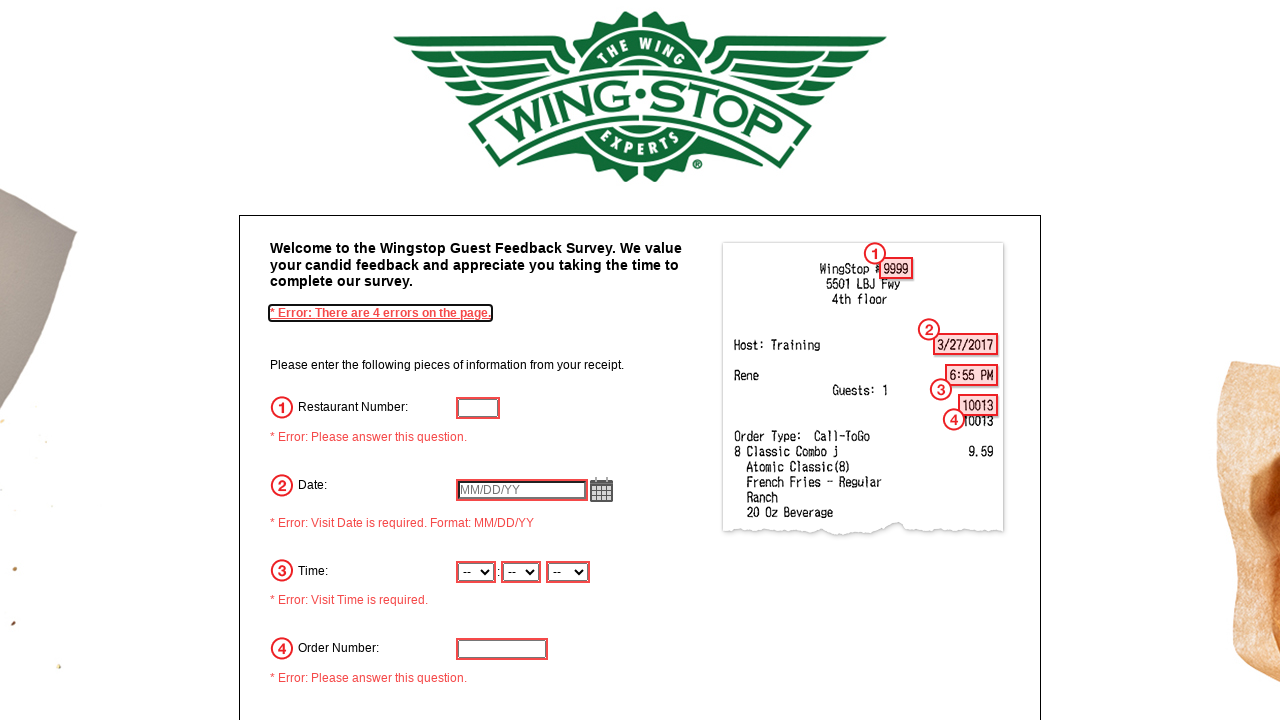

Waited 1 second for page to load
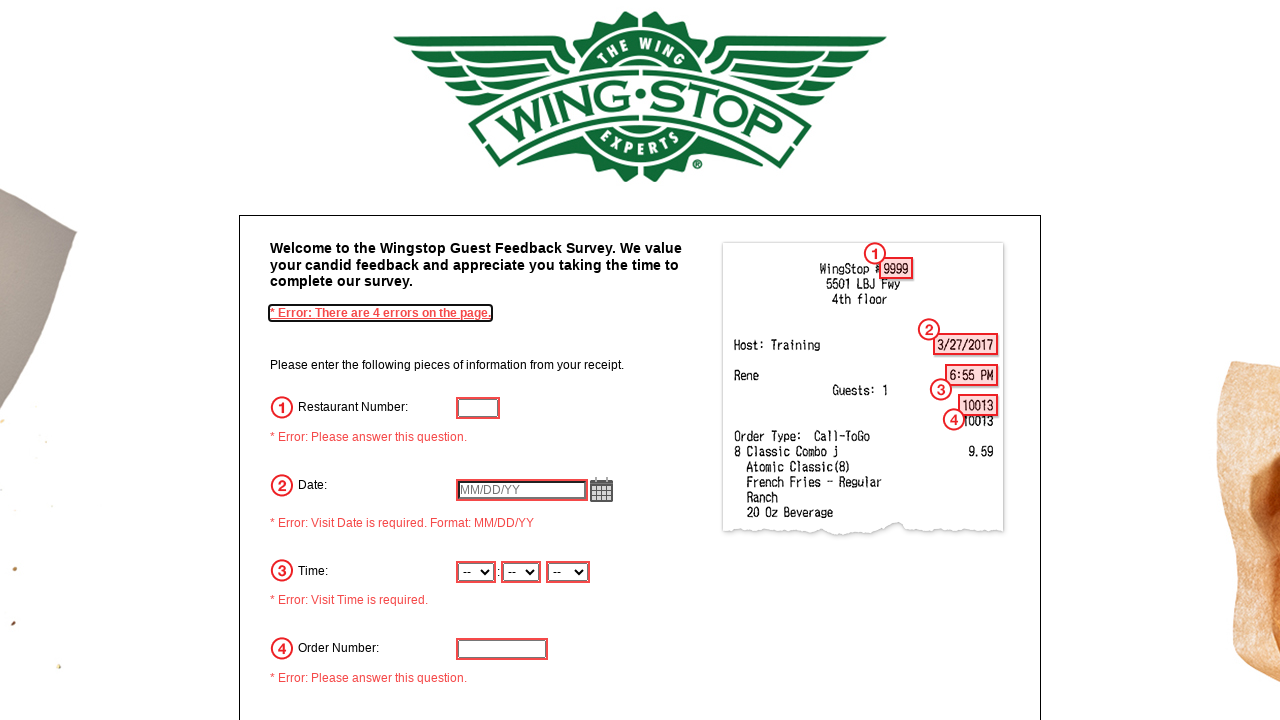

Clicked NextButton to advance from initial page at (328, 486) on #NextButton
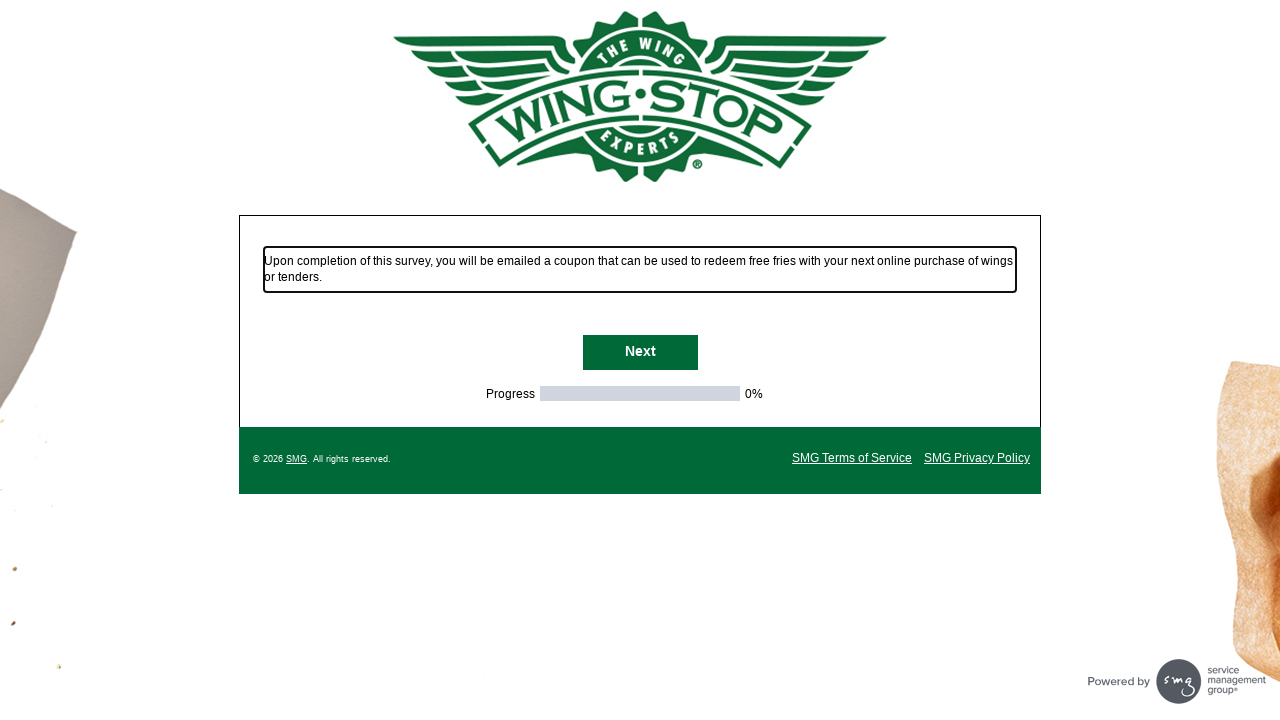

Waited 1 second for page to load
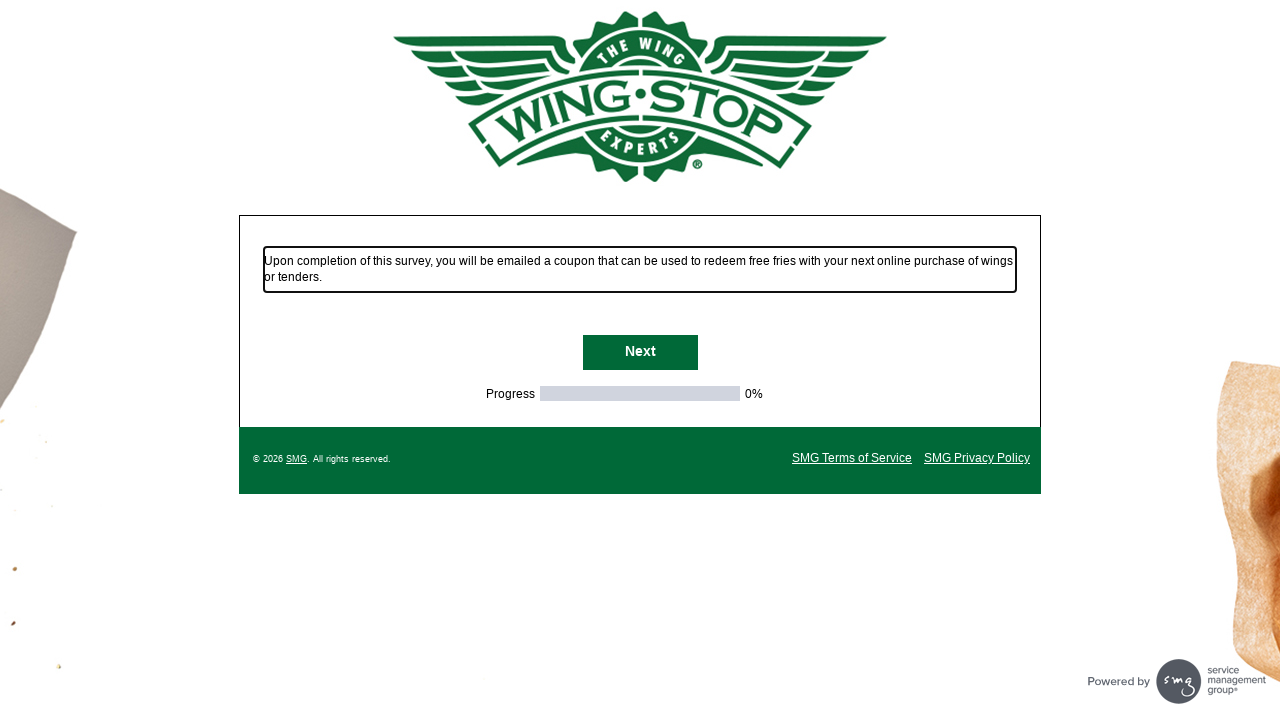

NextButton became visible on survey page
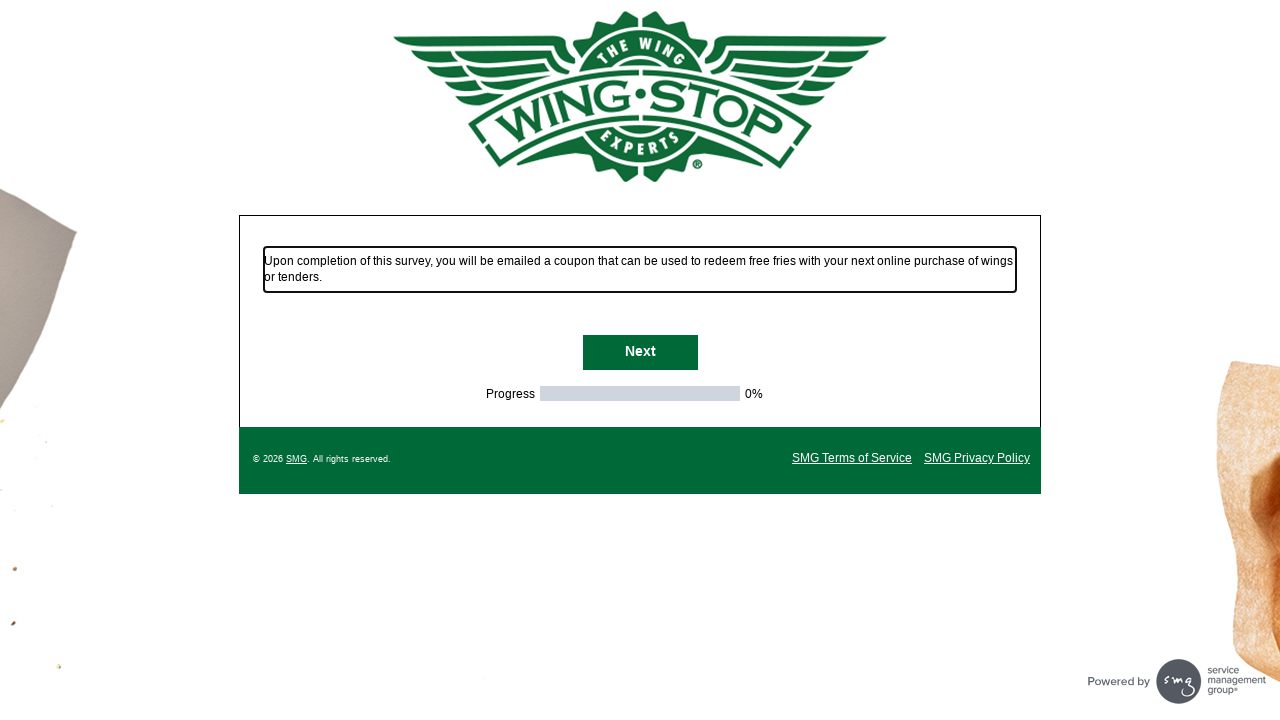

Clicked NextButton to advance survey page at (640, 353) on #NextButton
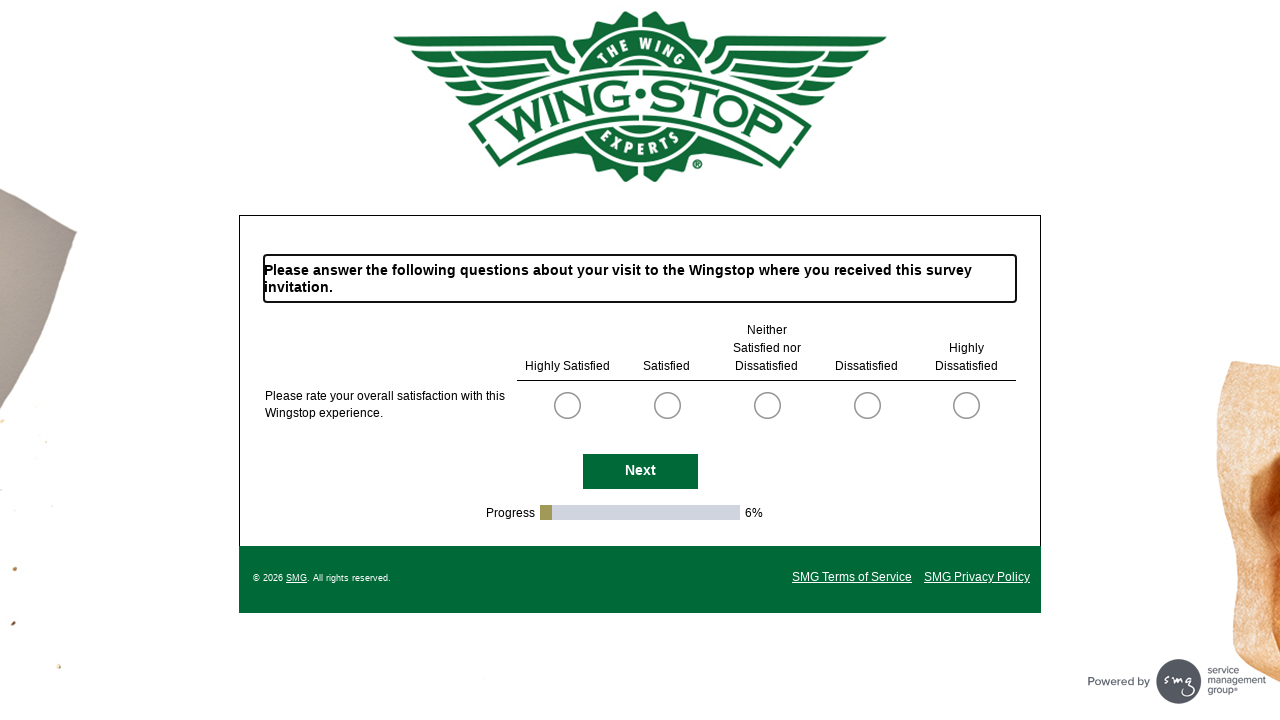

Waited 1 second for next survey page to load
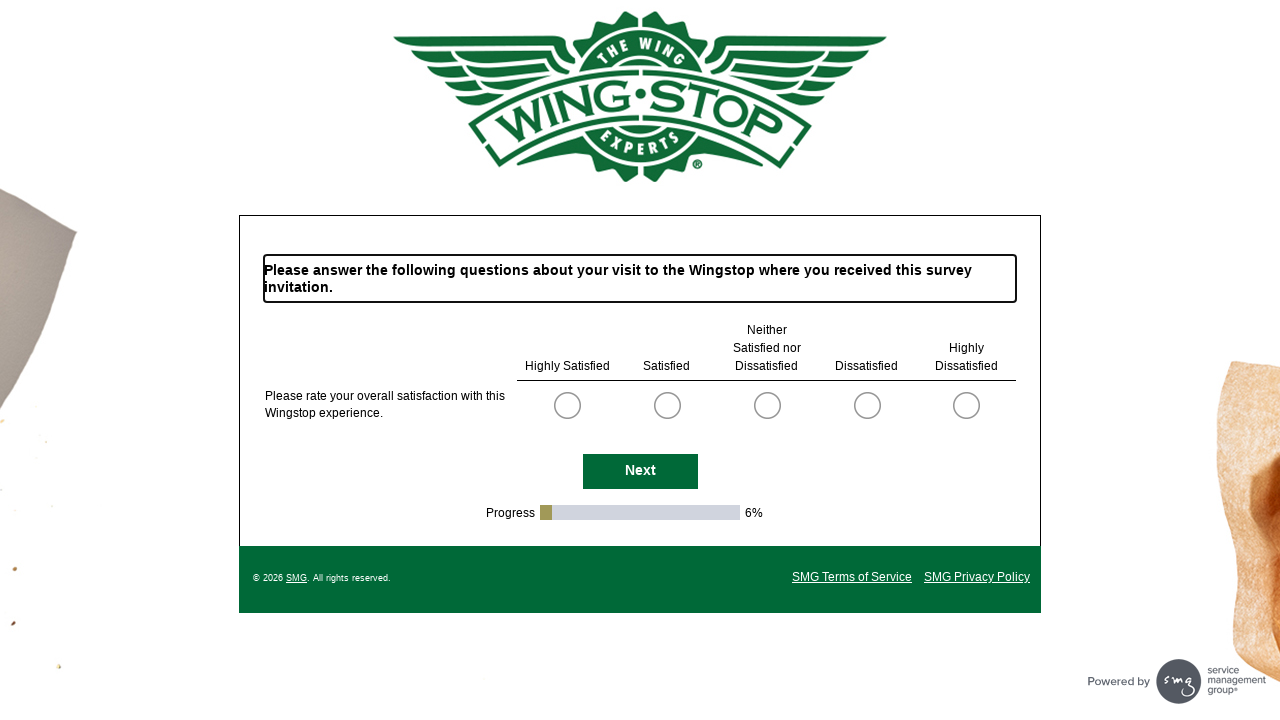

NextButton became visible on survey page
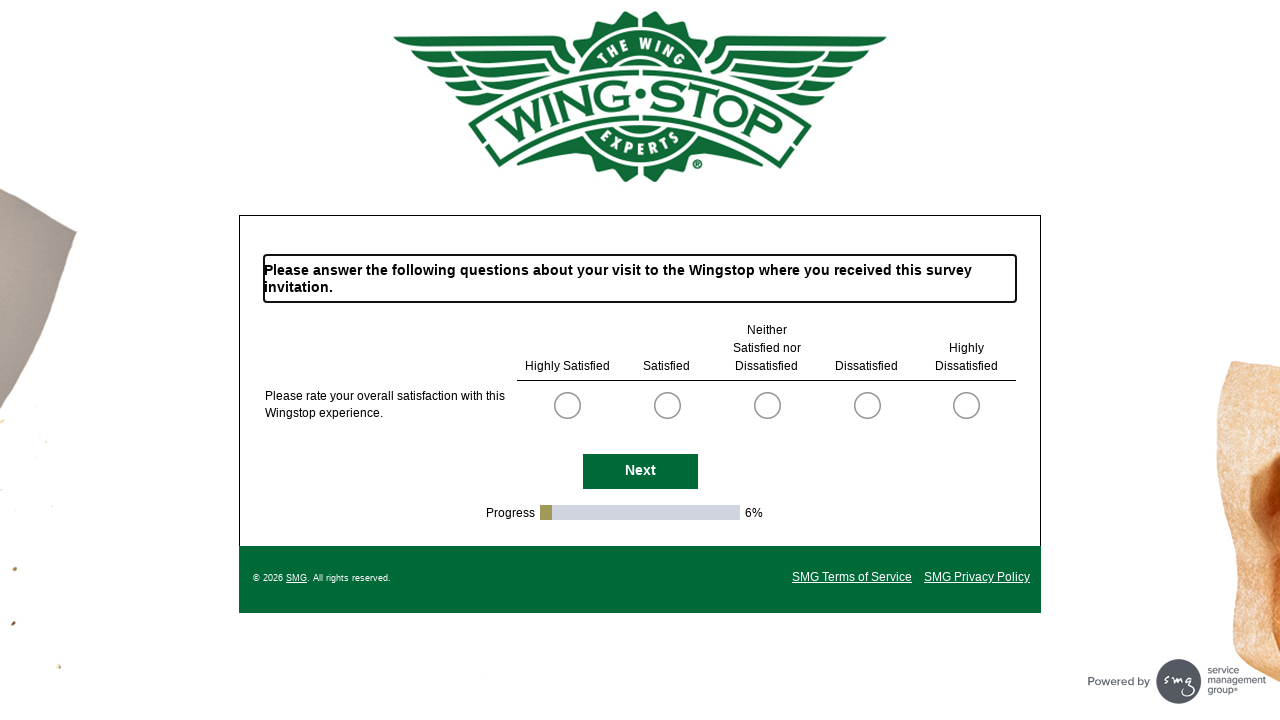

Clicked NextButton to advance survey page at (640, 472) on #NextButton
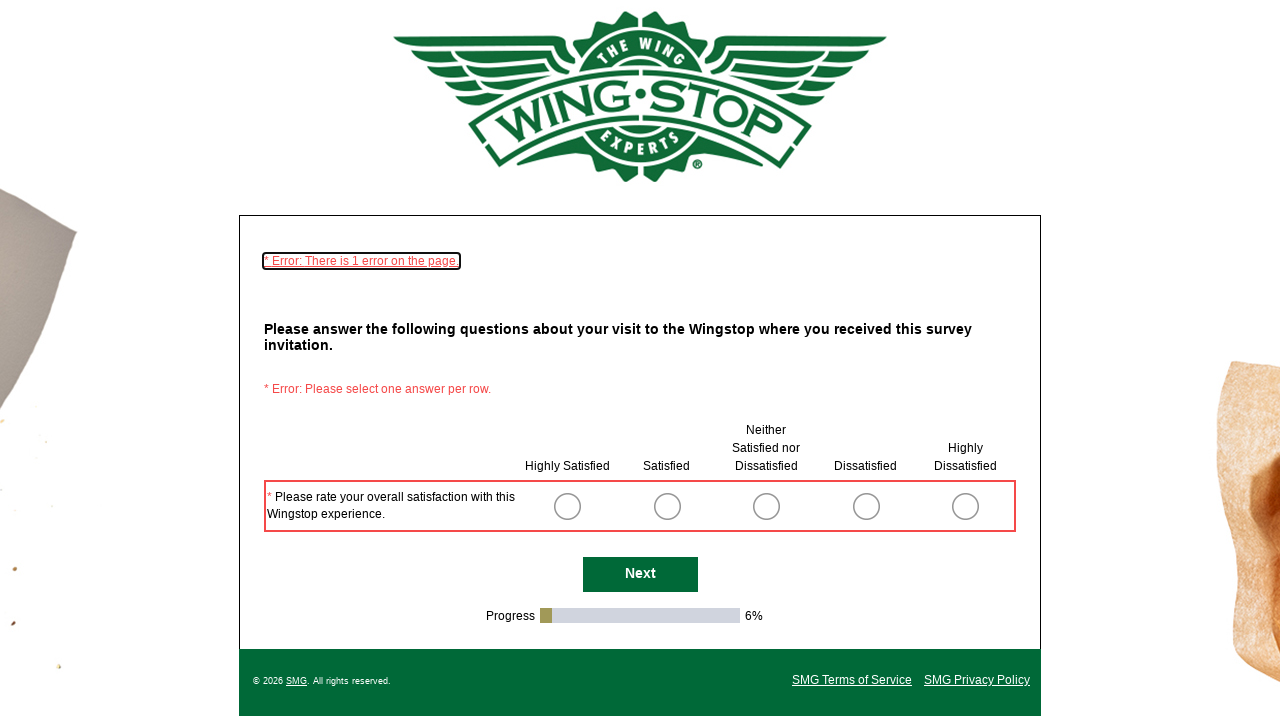

Waited 1 second for next survey page to load
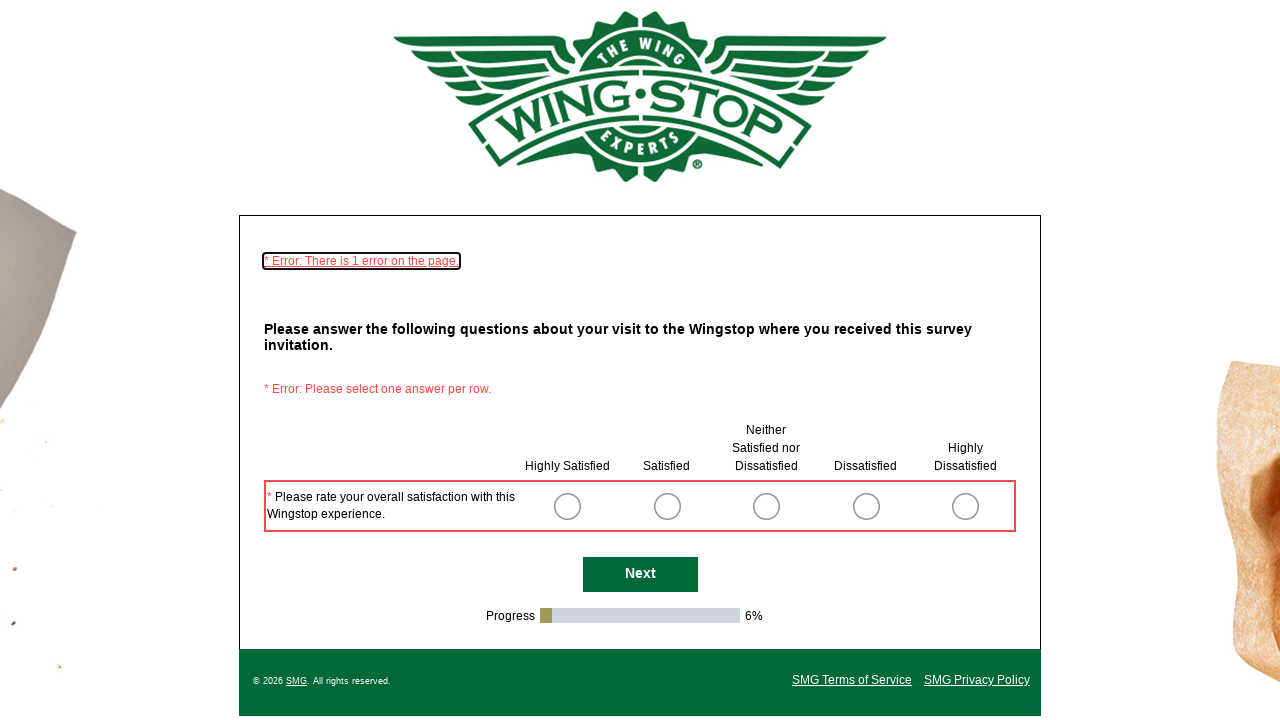

NextButton became visible on survey page
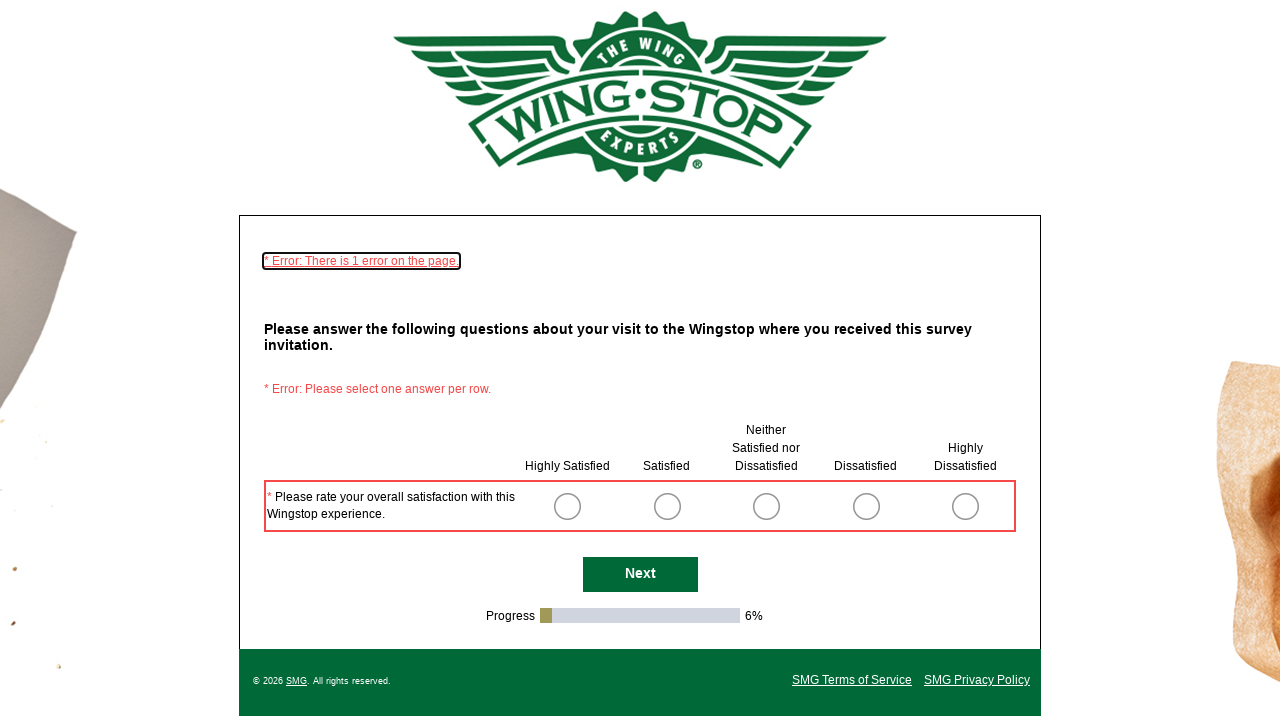

Clicked NextButton to advance survey page at (640, 574) on #NextButton
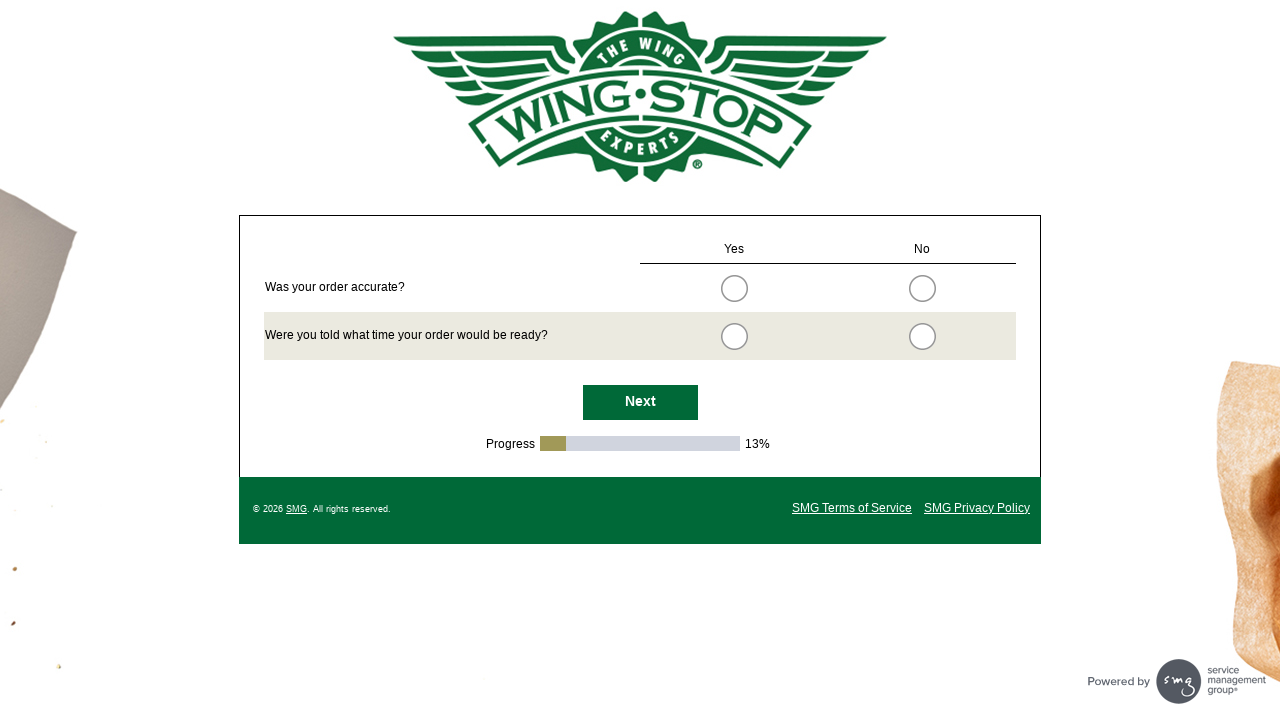

Waited 1 second for next survey page to load
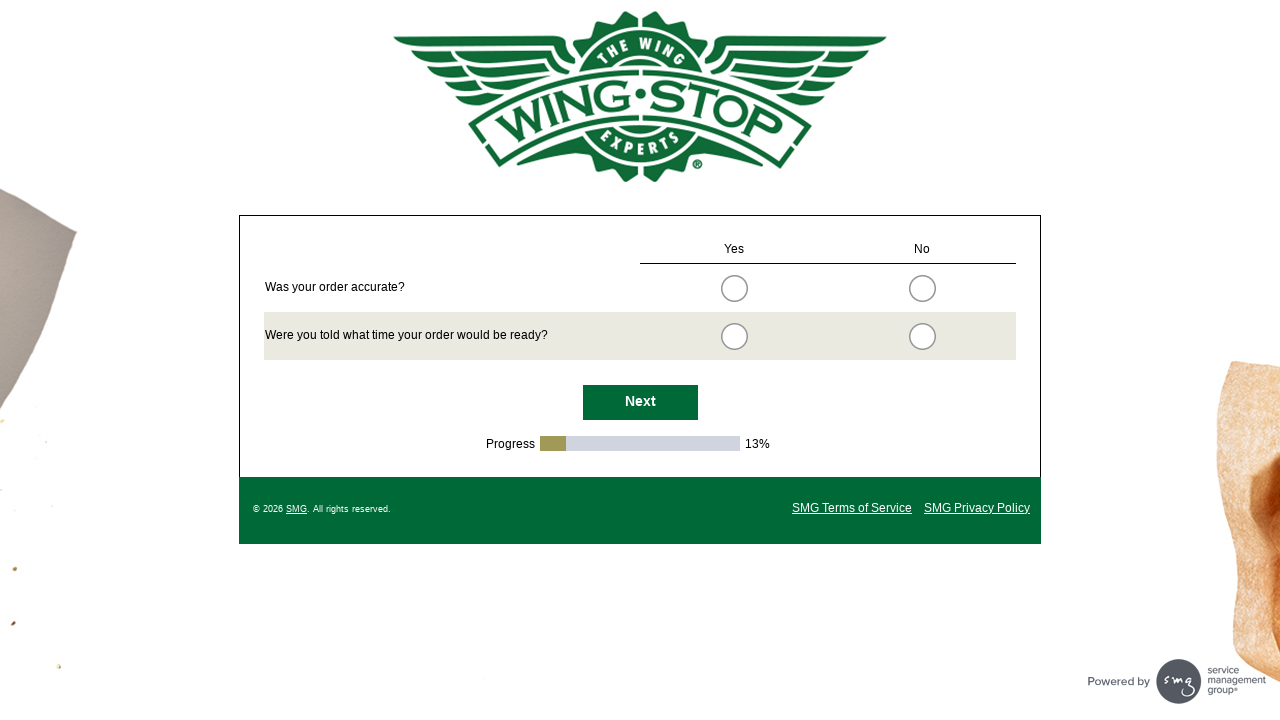

NextButton became visible on survey page
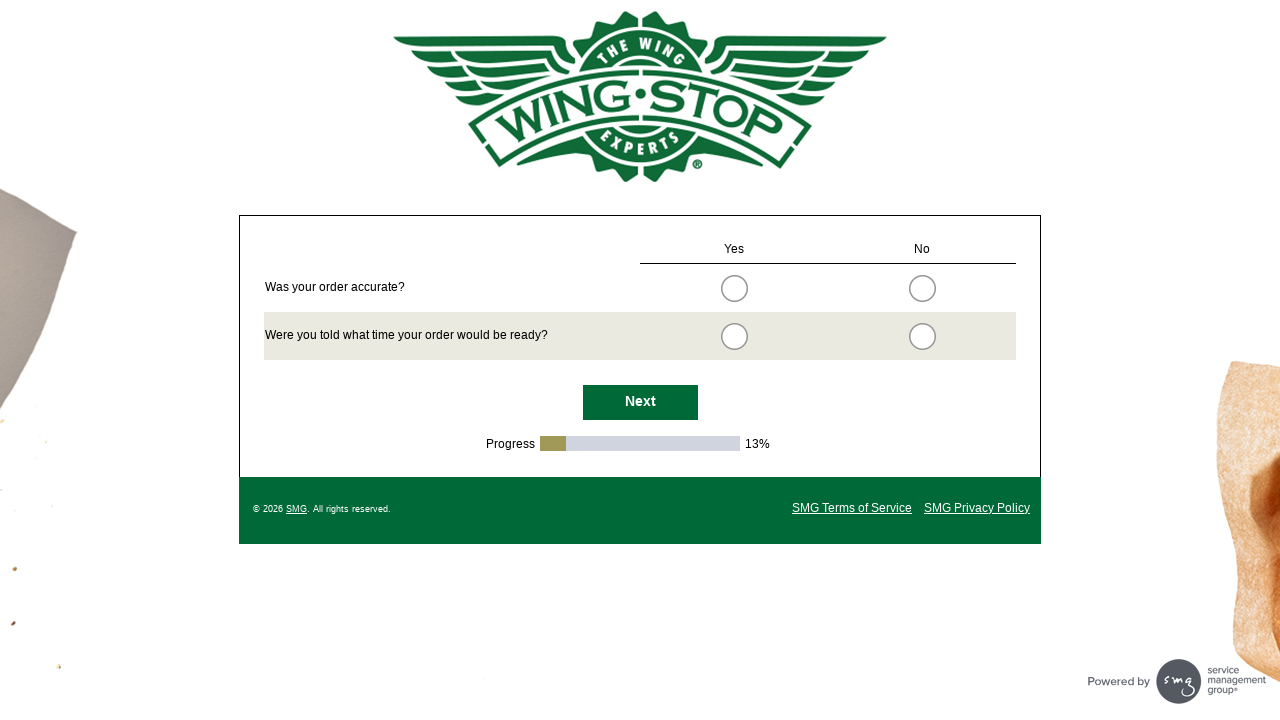

Clicked NextButton to advance survey page at (640, 402) on #NextButton
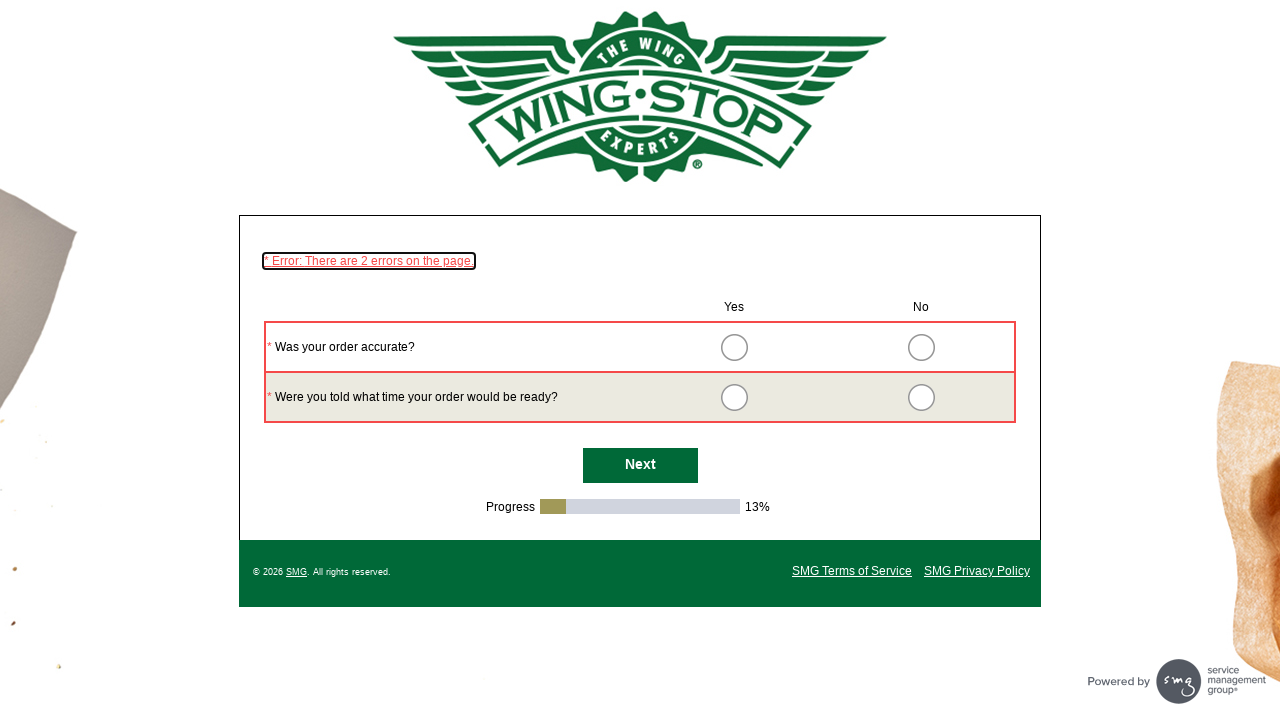

Waited 1 second for next survey page to load
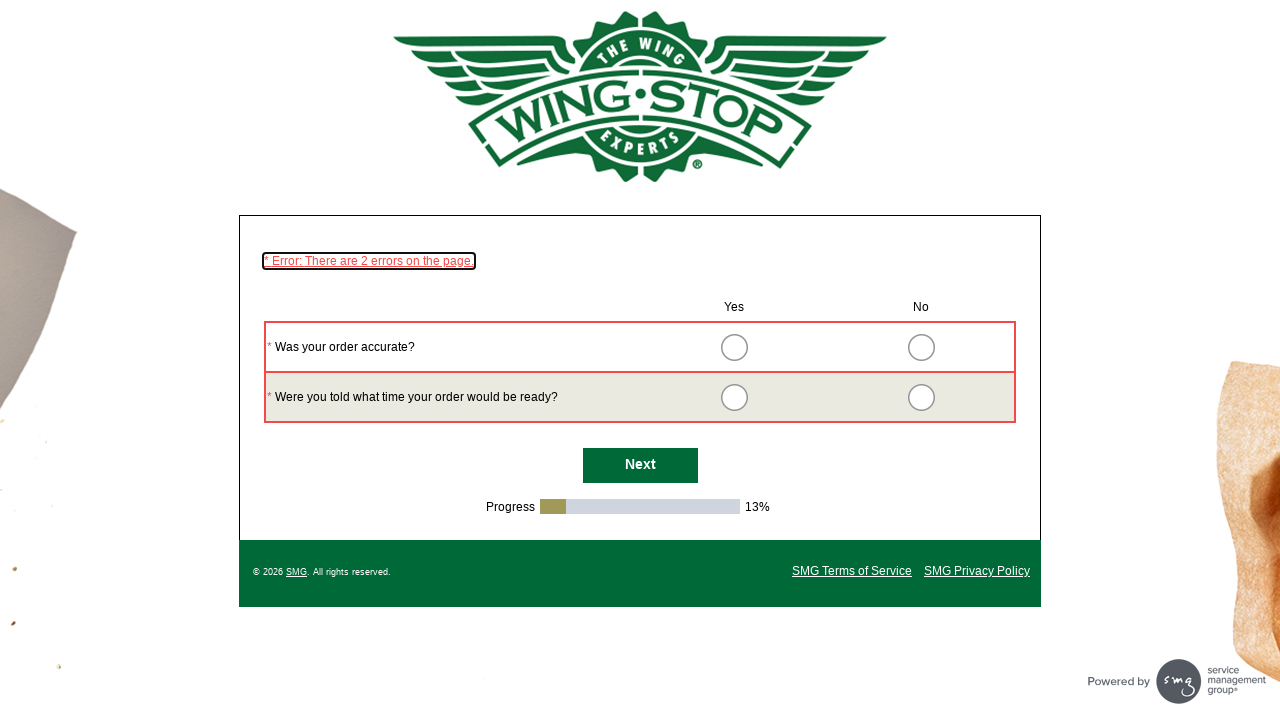

NextButton became visible on survey page
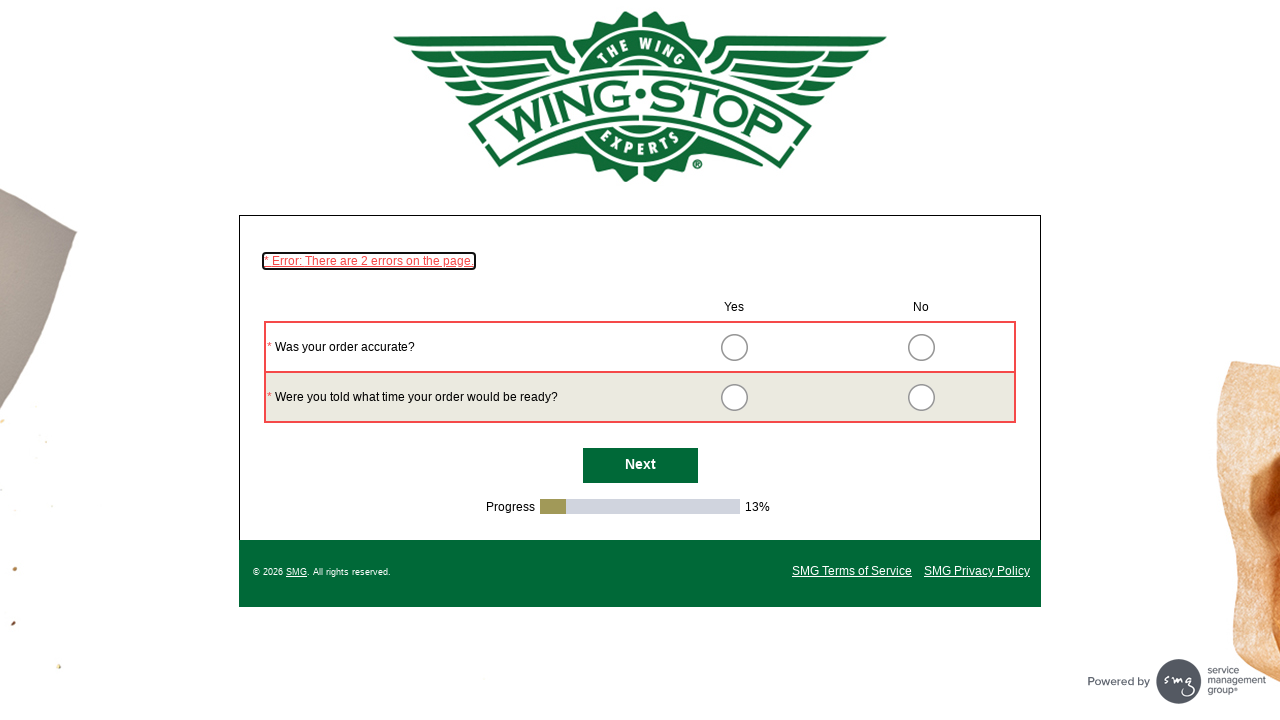

Clicked NextButton to advance survey page at (640, 466) on #NextButton
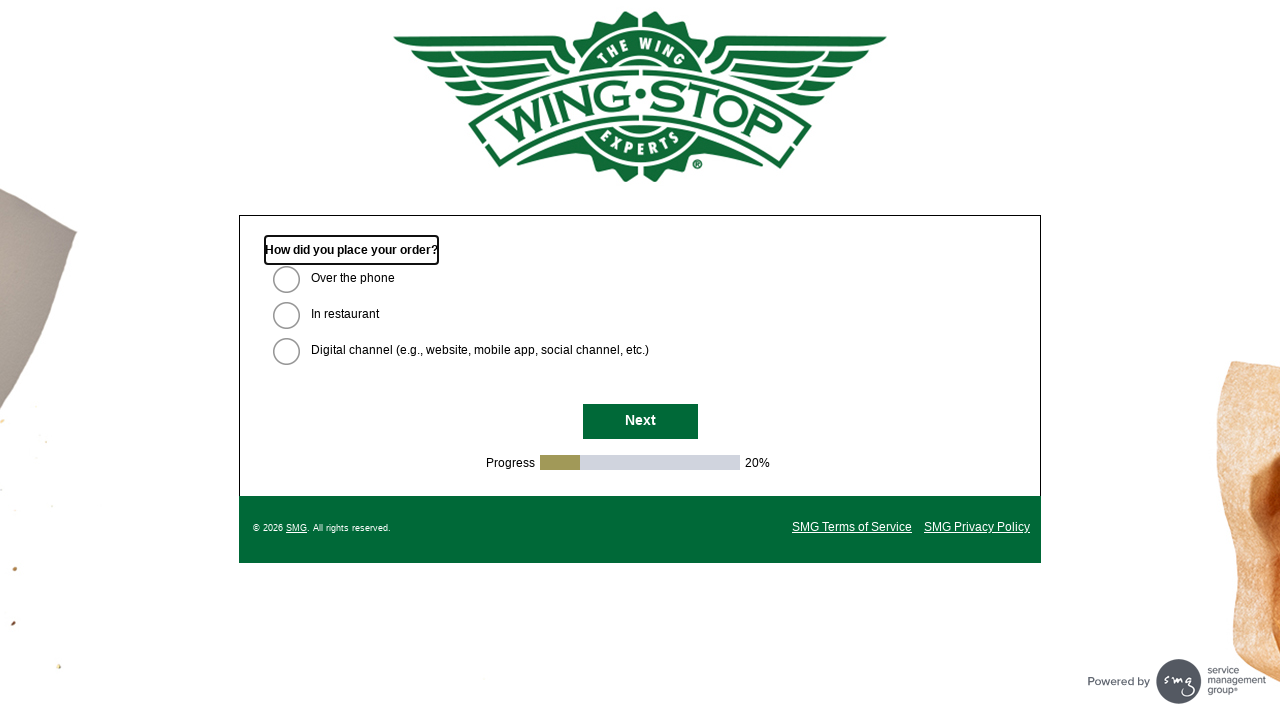

Waited 1 second for next survey page to load
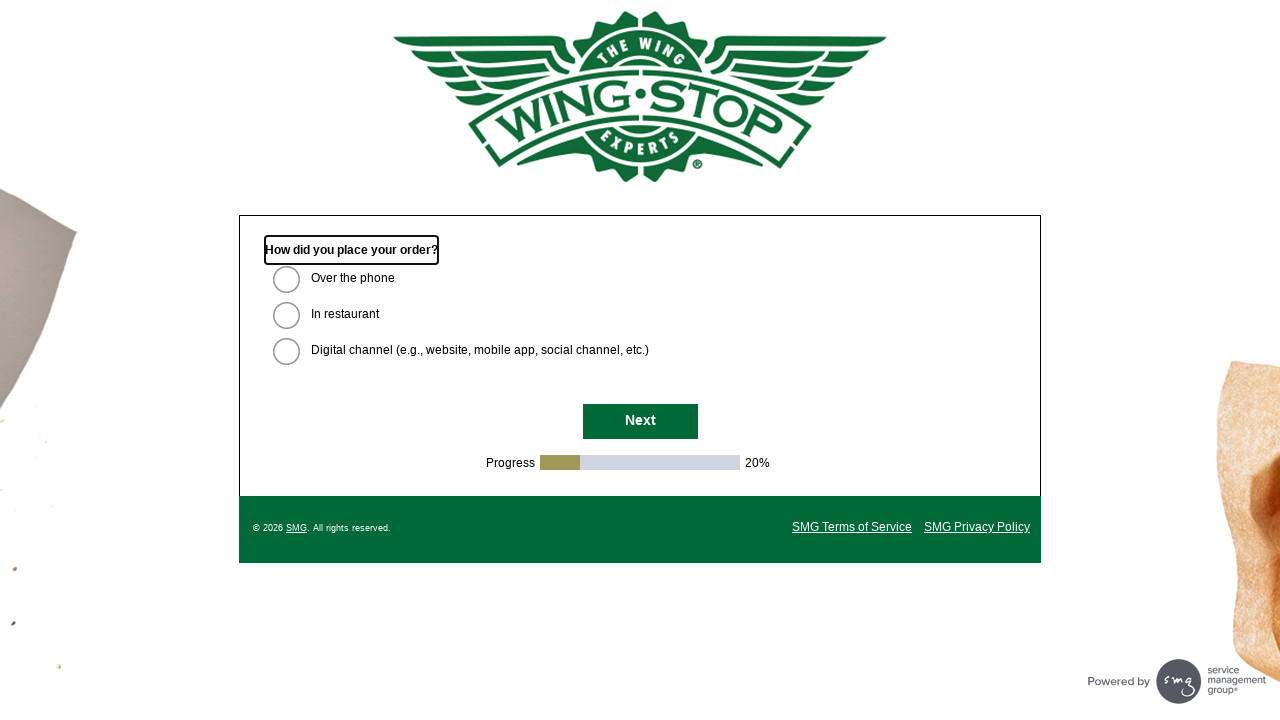

NextButton became visible on survey page
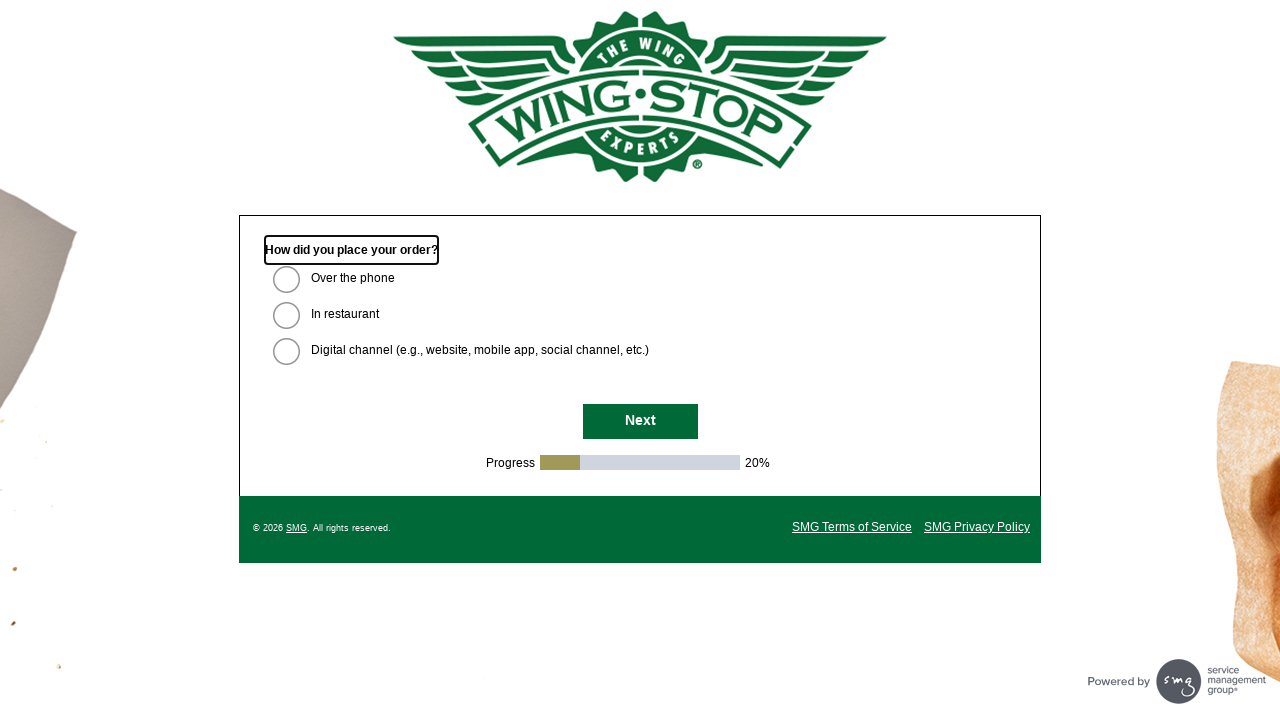

Clicked NextButton to advance survey page at (640, 422) on #NextButton
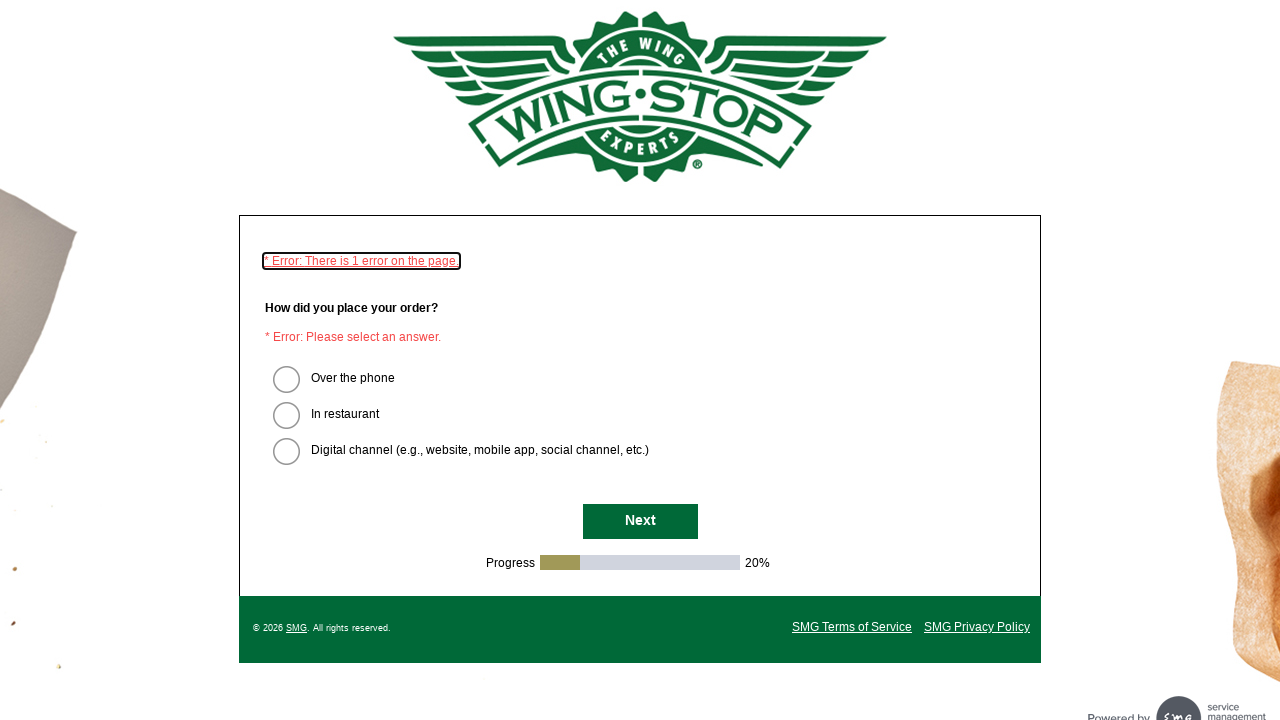

Waited 1 second for next survey page to load
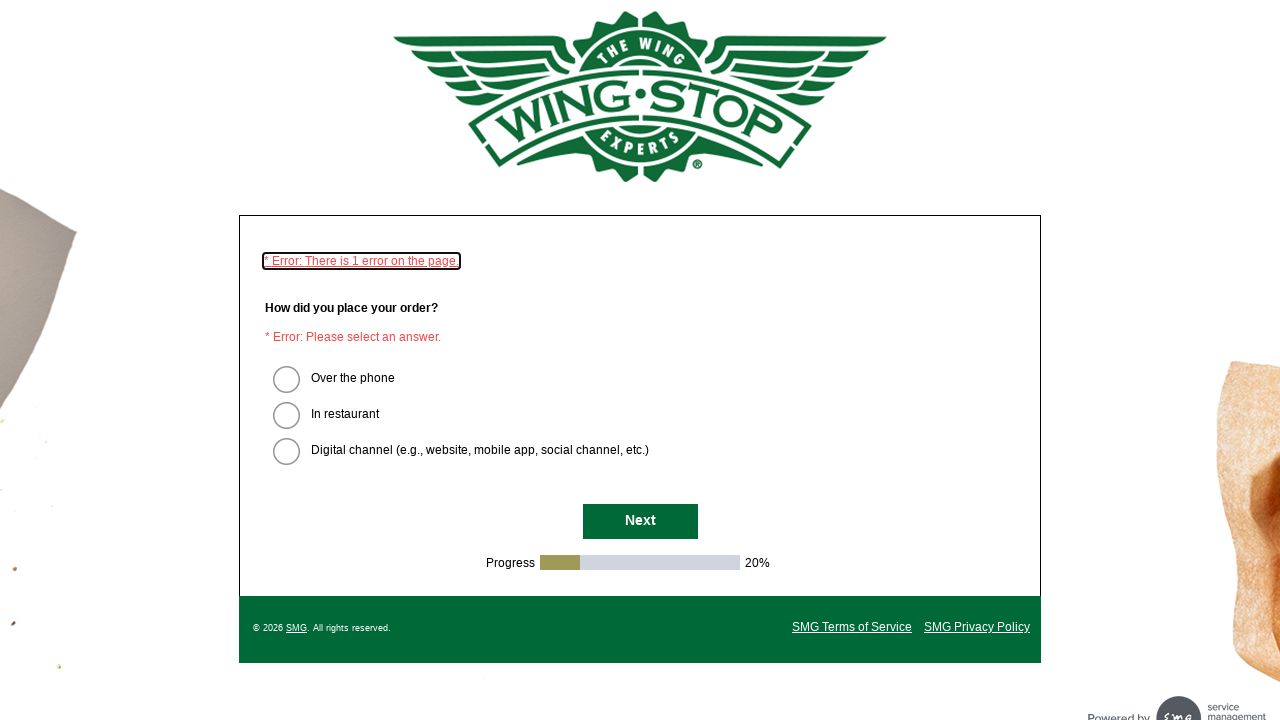

NextButton became visible on survey page
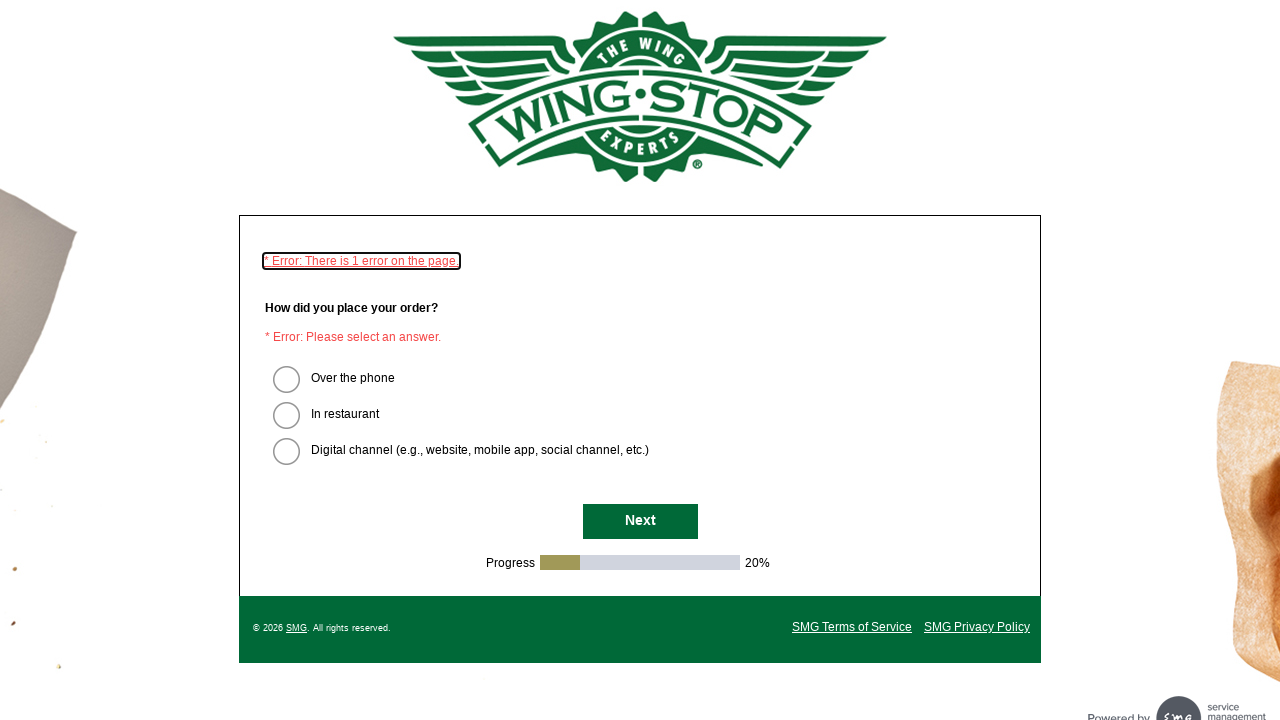

Clicked NextButton to advance survey page at (640, 522) on #NextButton
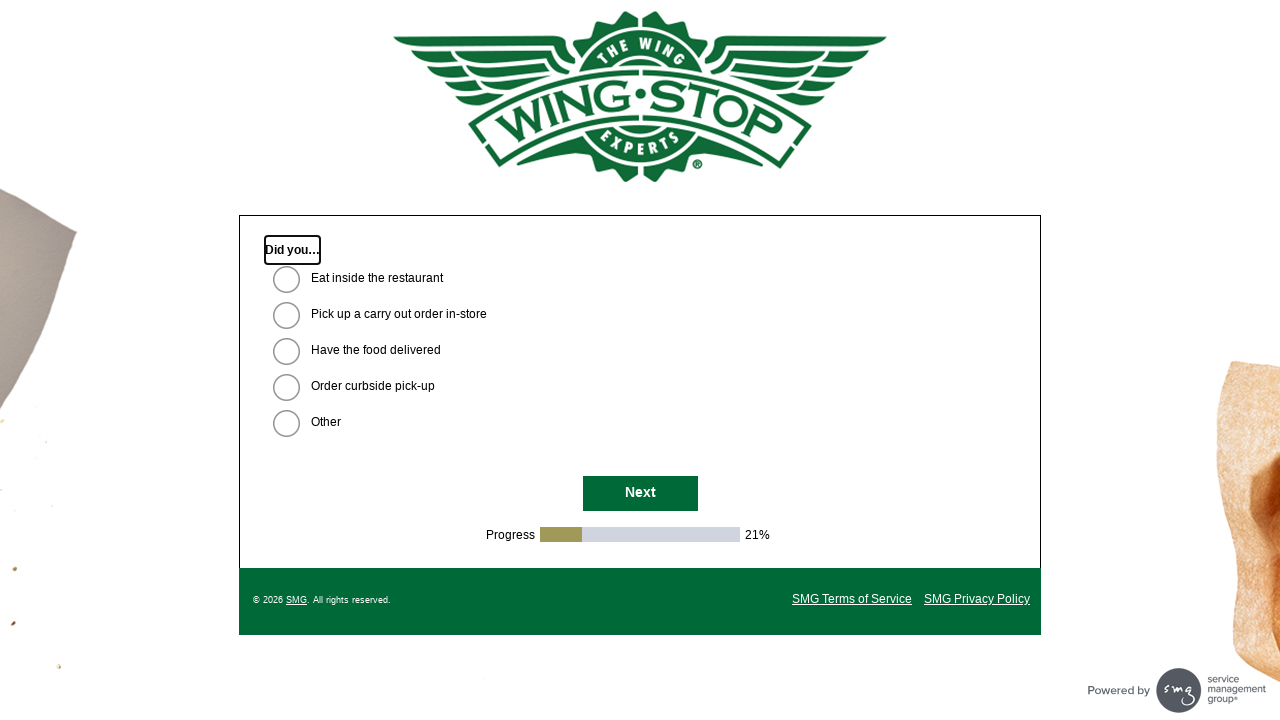

Waited 1 second for next survey page to load
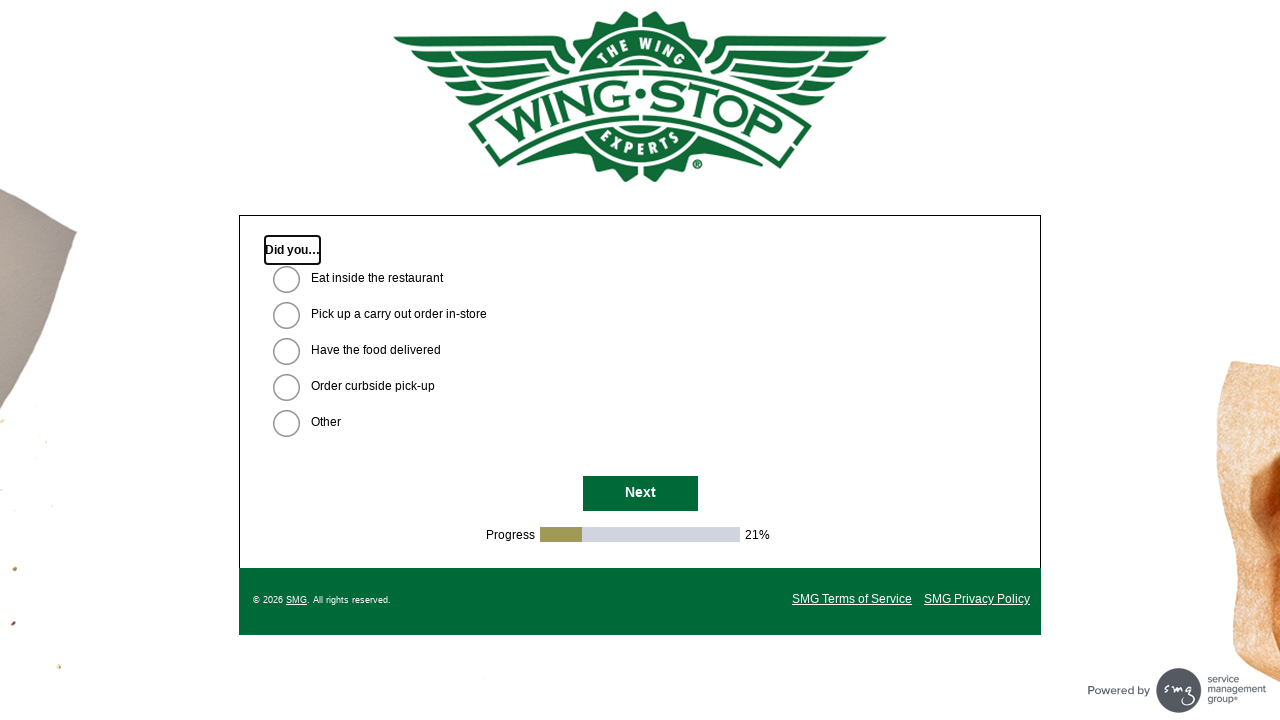

NextButton became visible on survey page
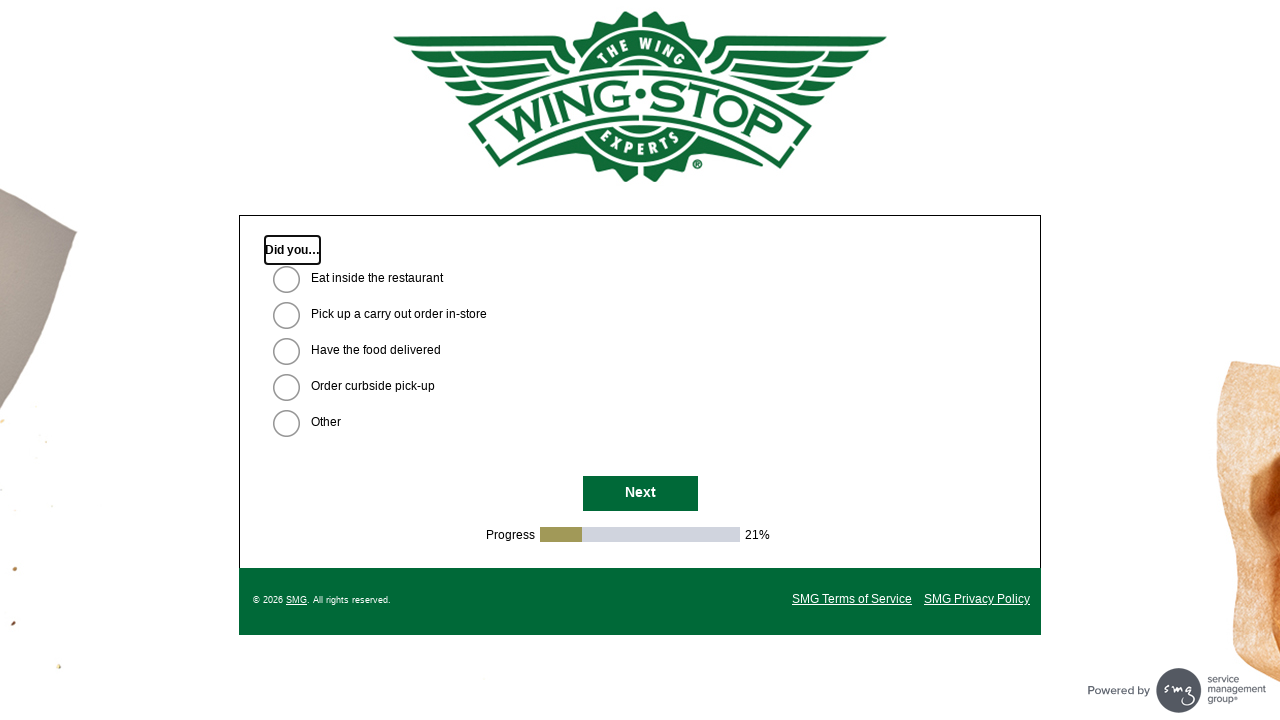

Clicked NextButton to advance survey page at (640, 494) on #NextButton
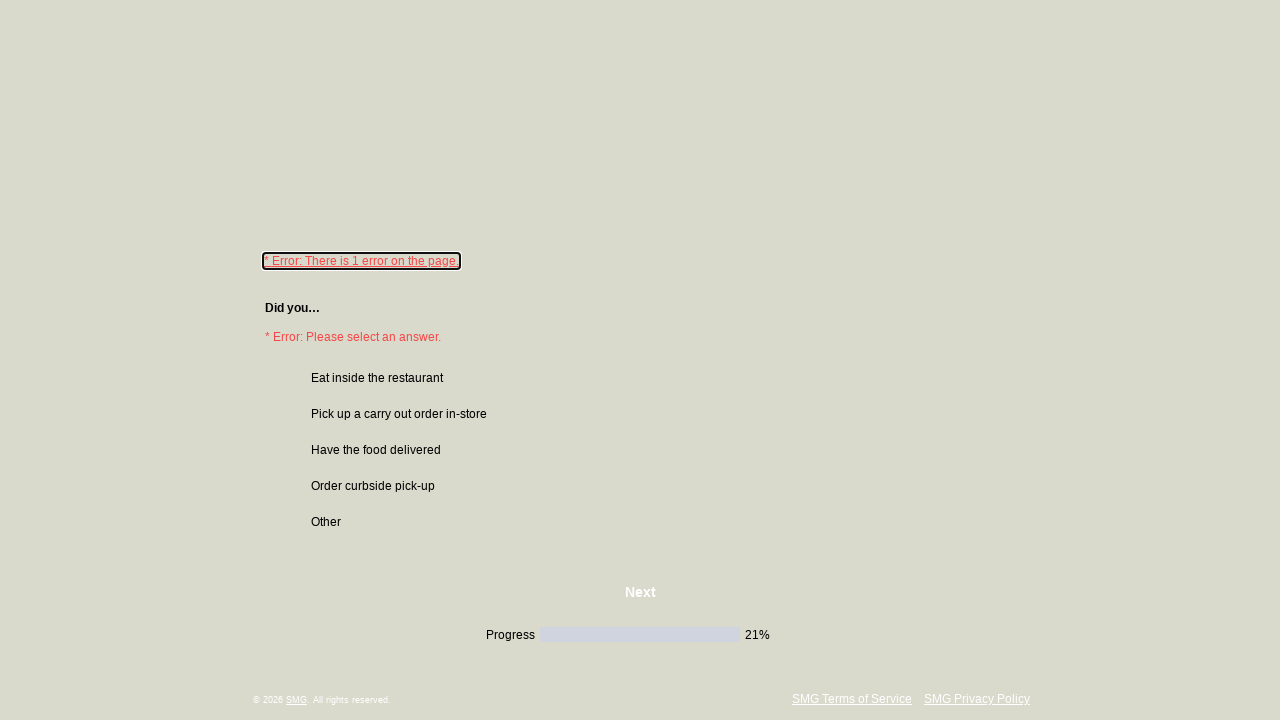

Waited 1 second for next survey page to load
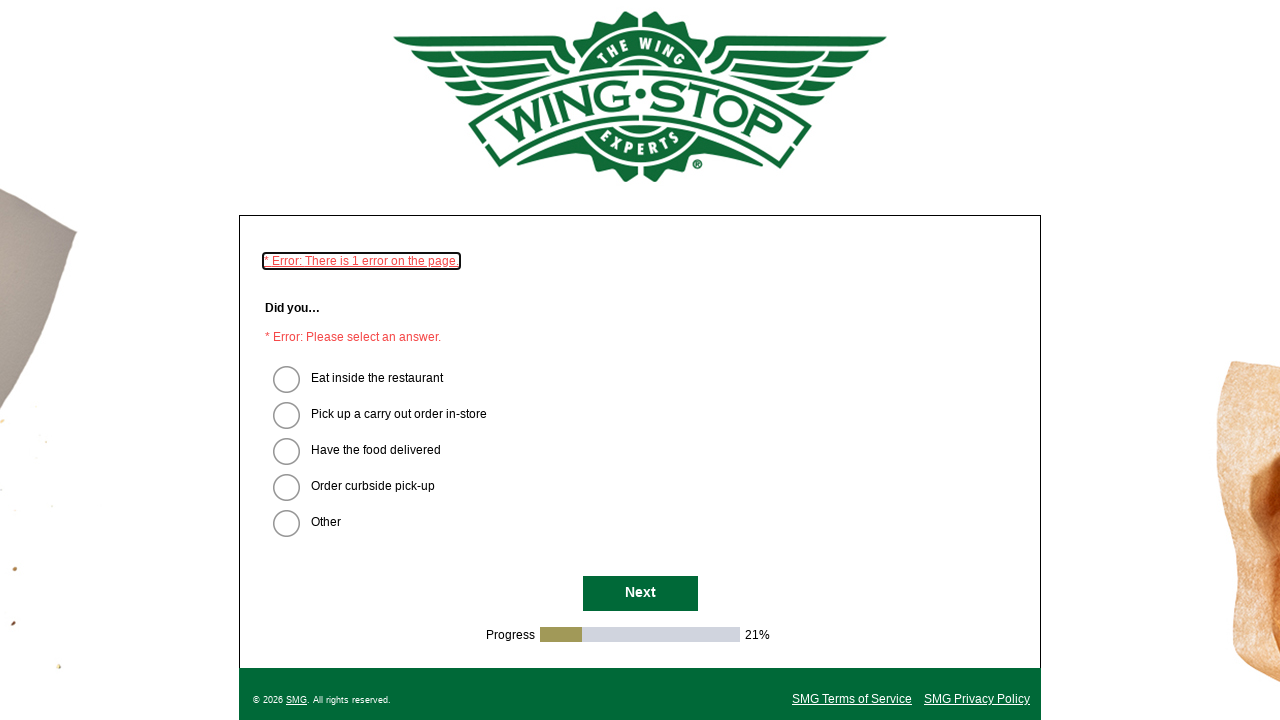

NextButton became visible on survey page
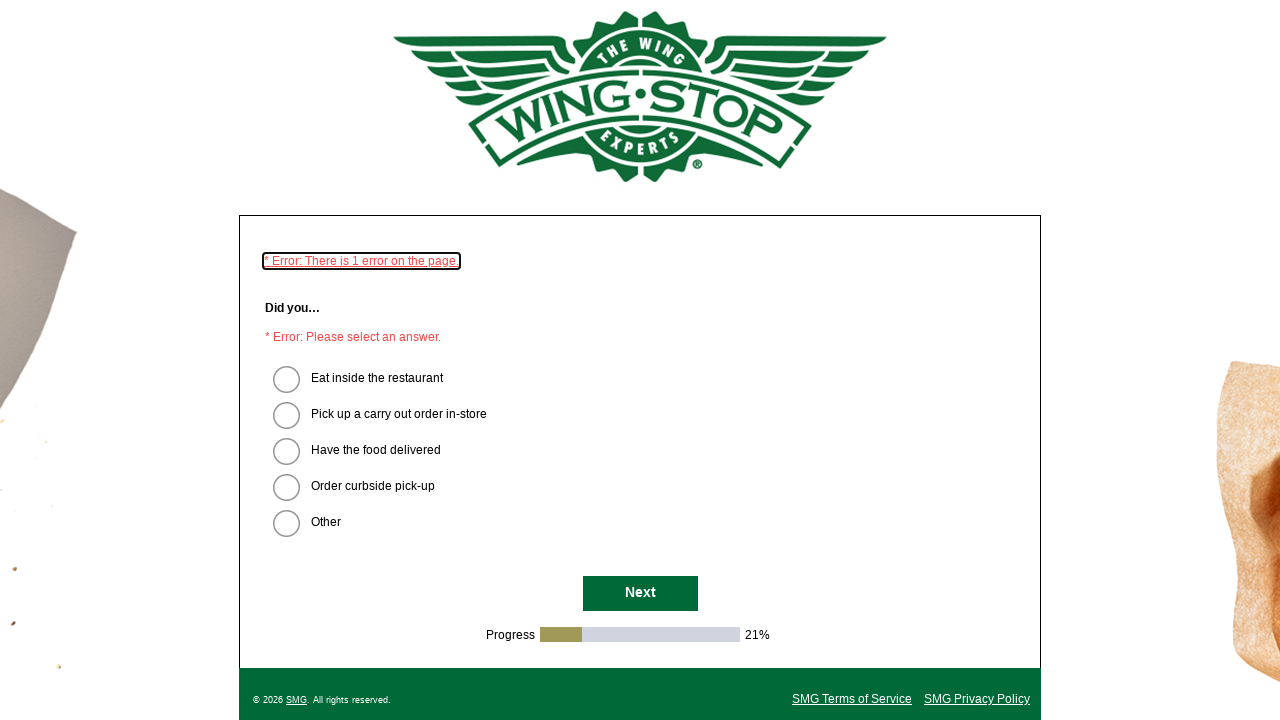

Clicked NextButton to advance survey page at (640, 594) on #NextButton
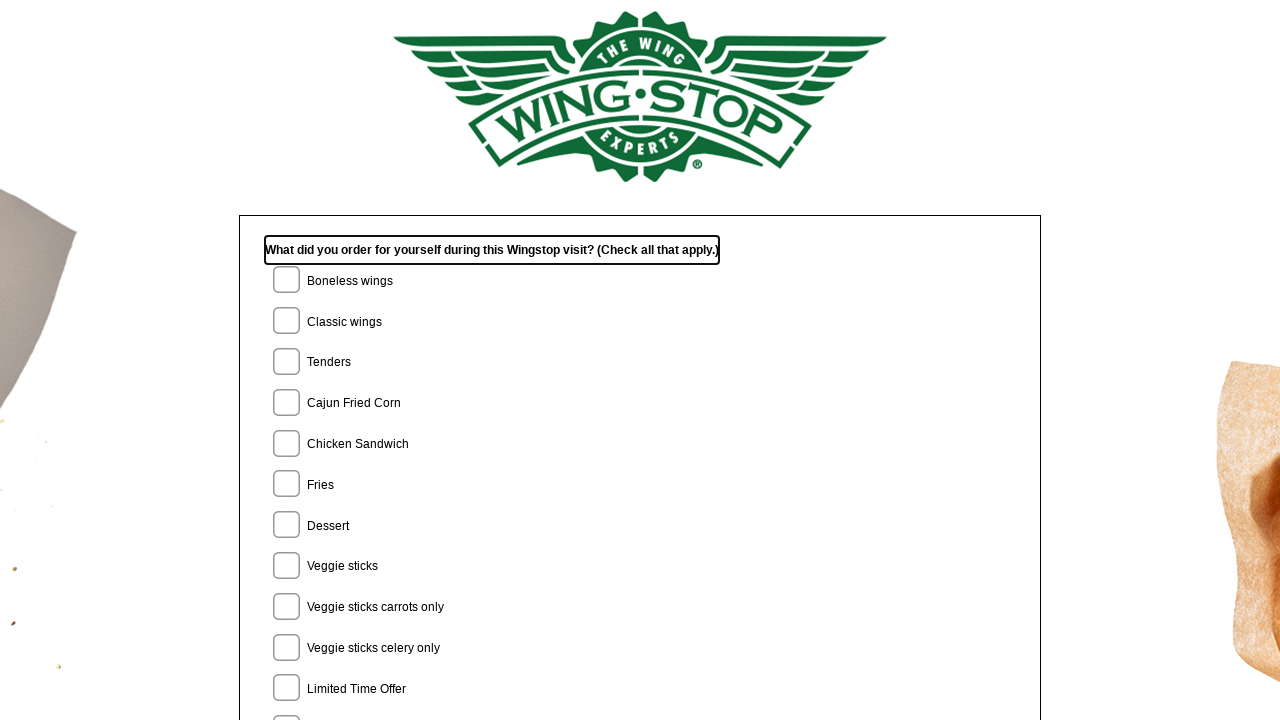

Waited 1 second for next survey page to load
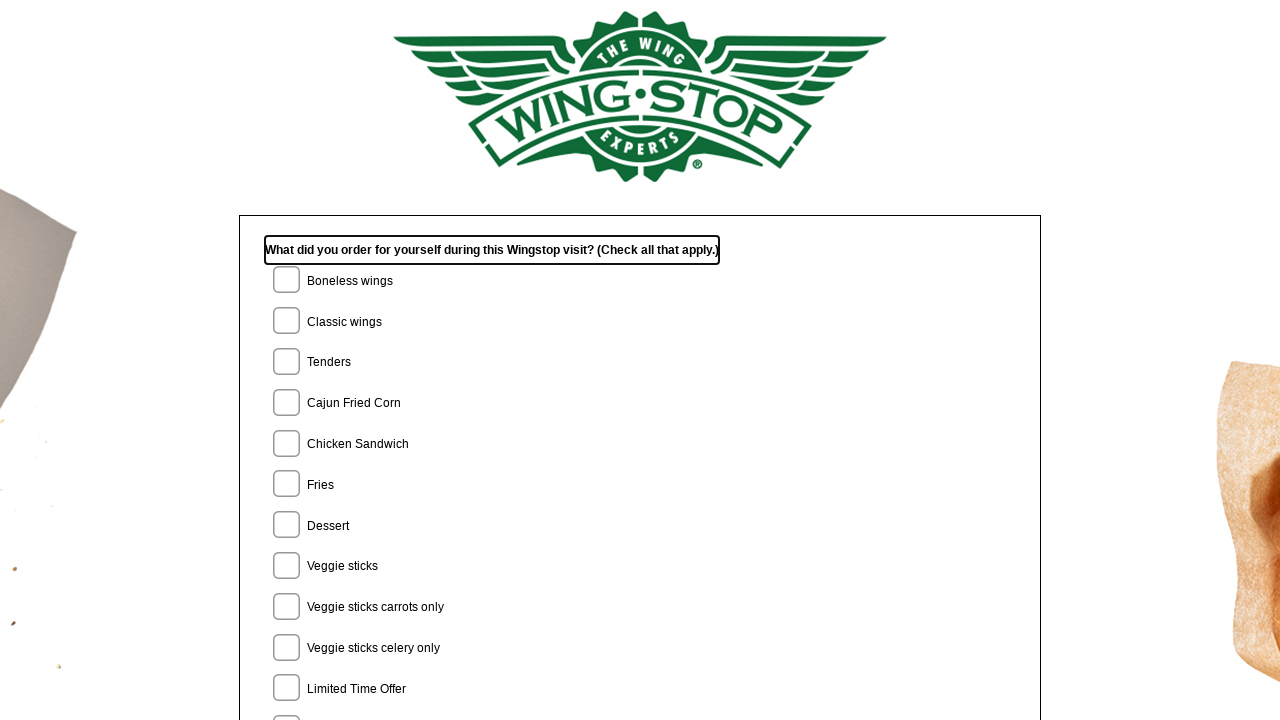

NextButton became visible on survey page
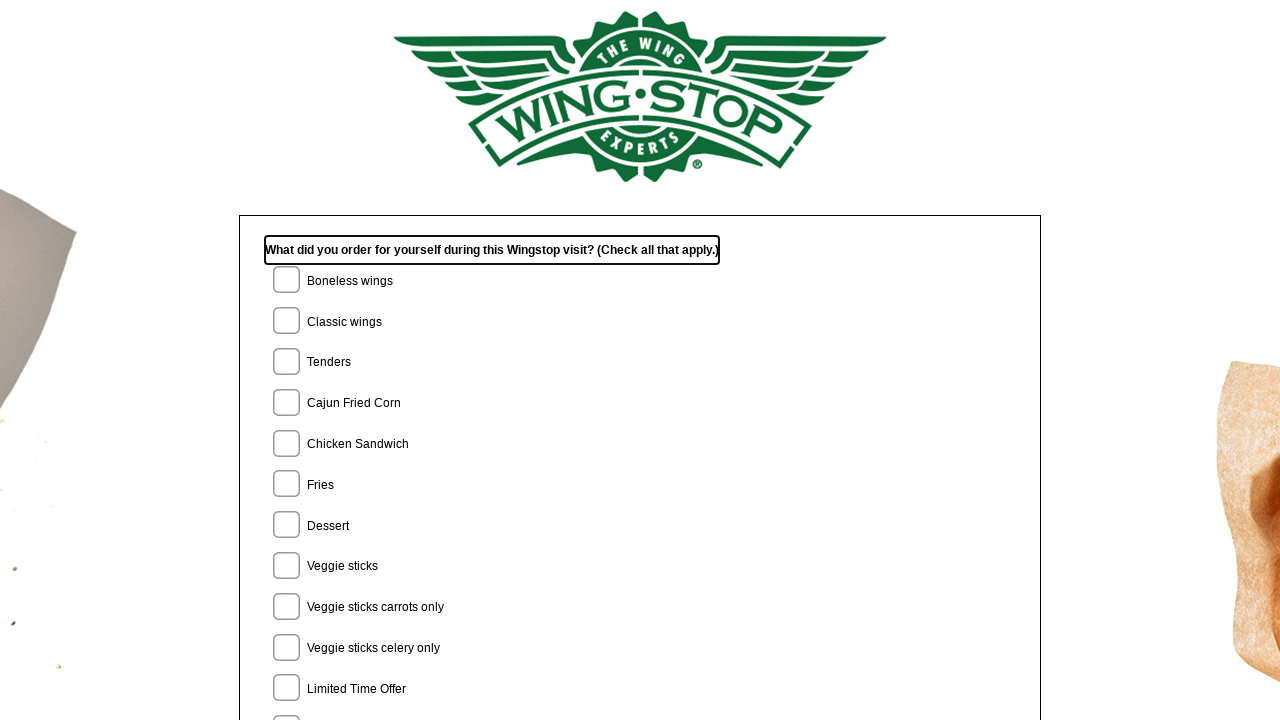

Clicked NextButton to advance survey page at (640, 485) on #NextButton
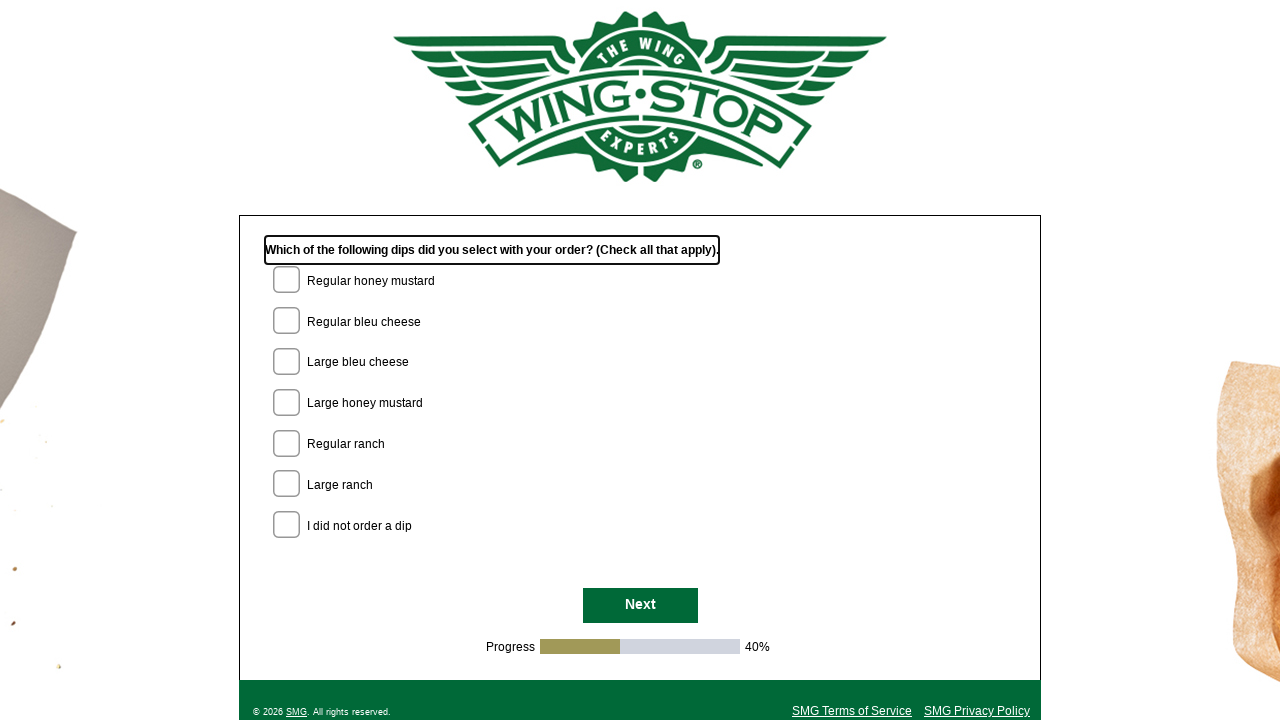

Waited 1 second for next survey page to load
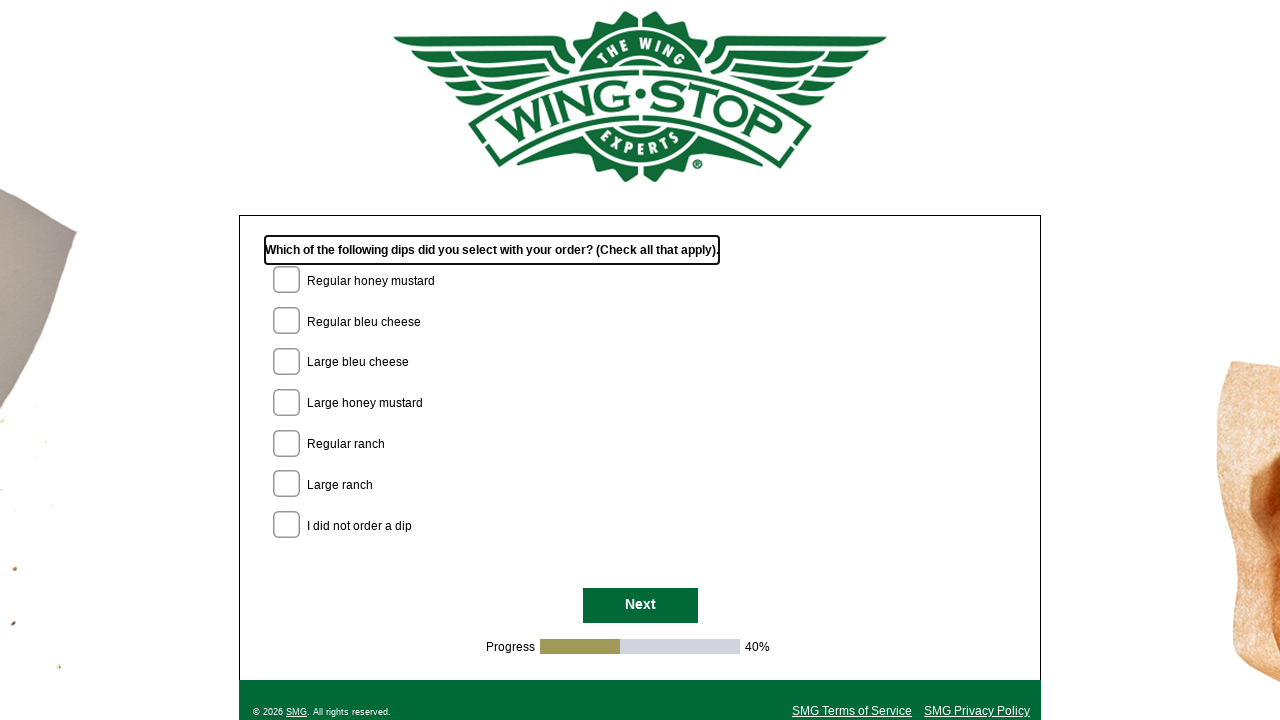

NextButton became visible on survey page
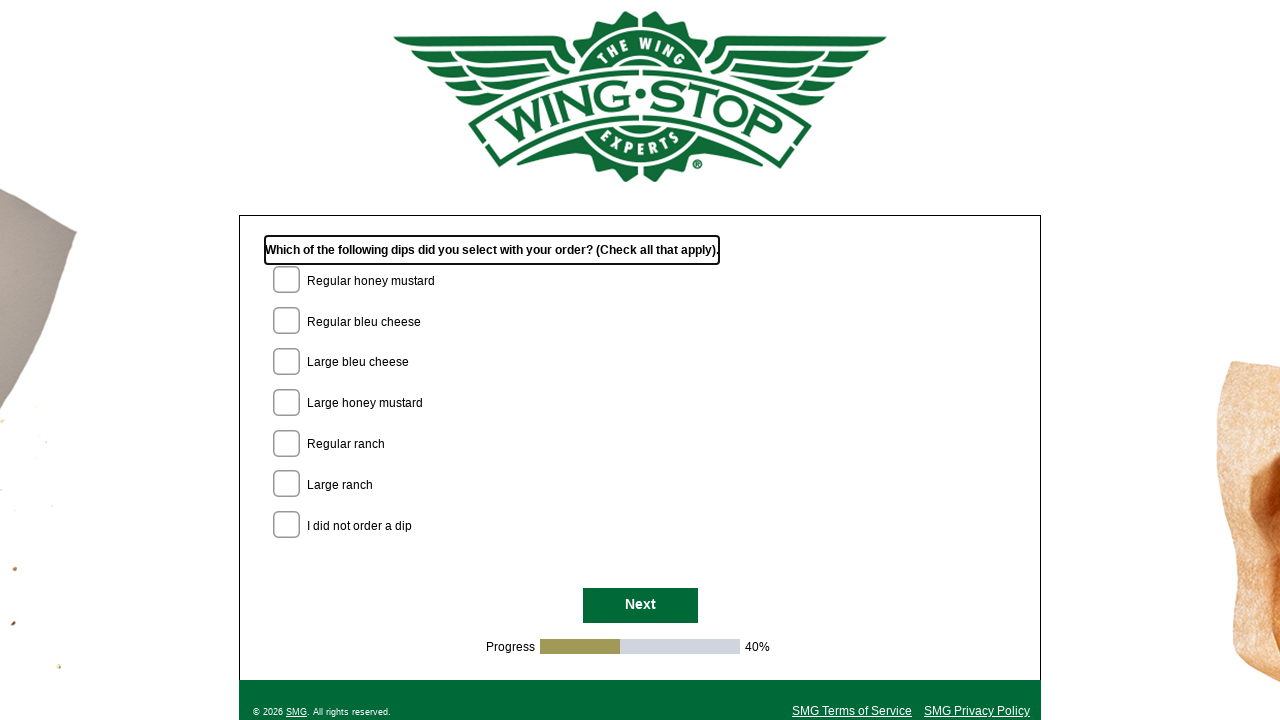

Clicked NextButton to advance survey page at (640, 606) on #NextButton
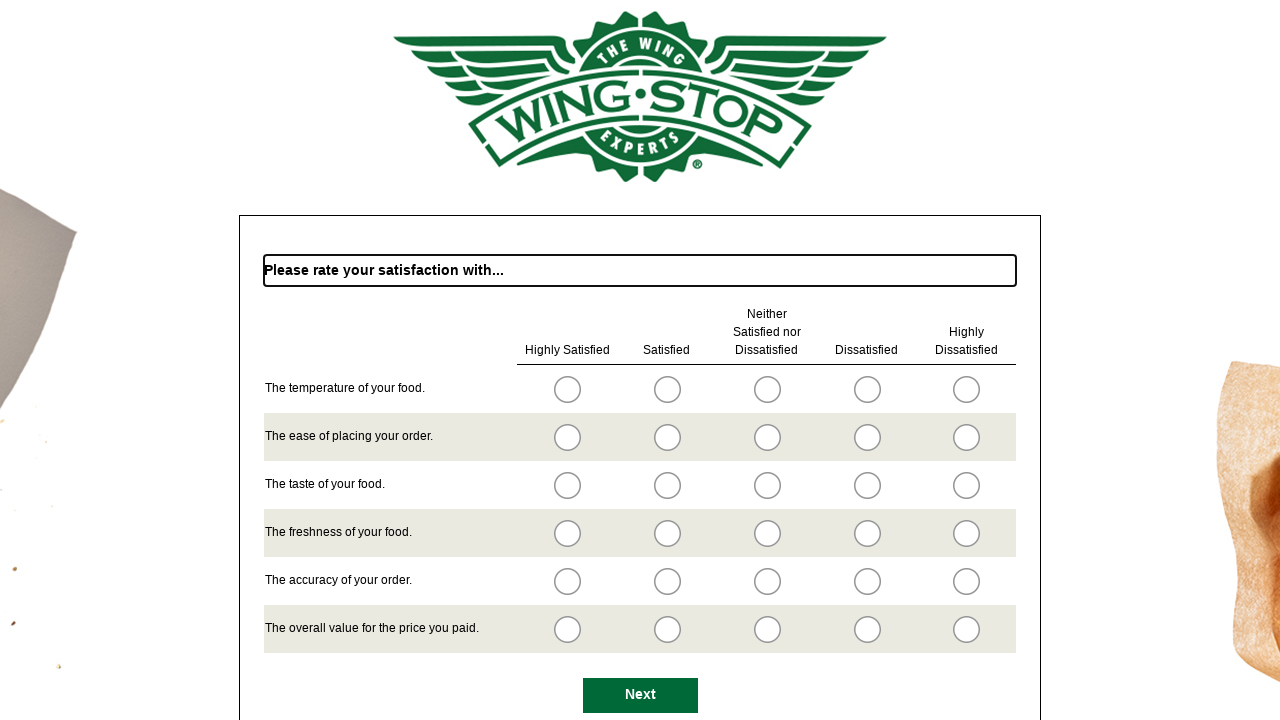

Waited 1 second for next survey page to load
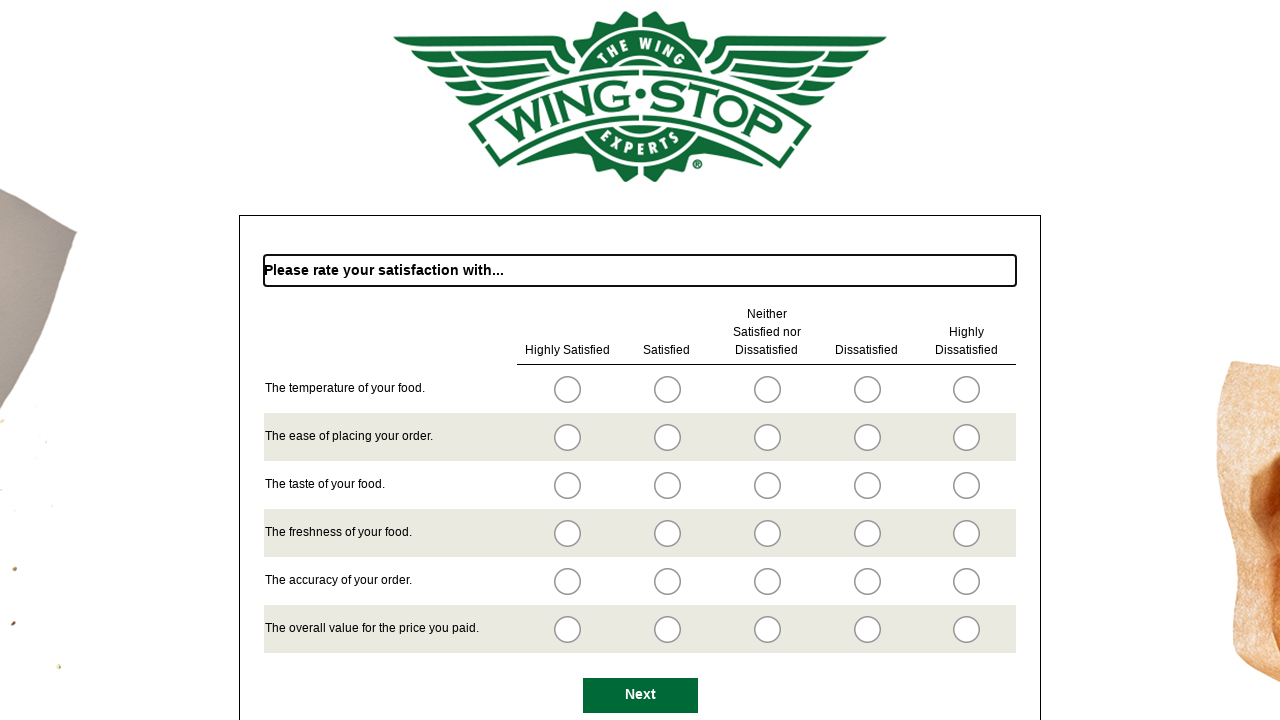

NextButton became visible on survey page
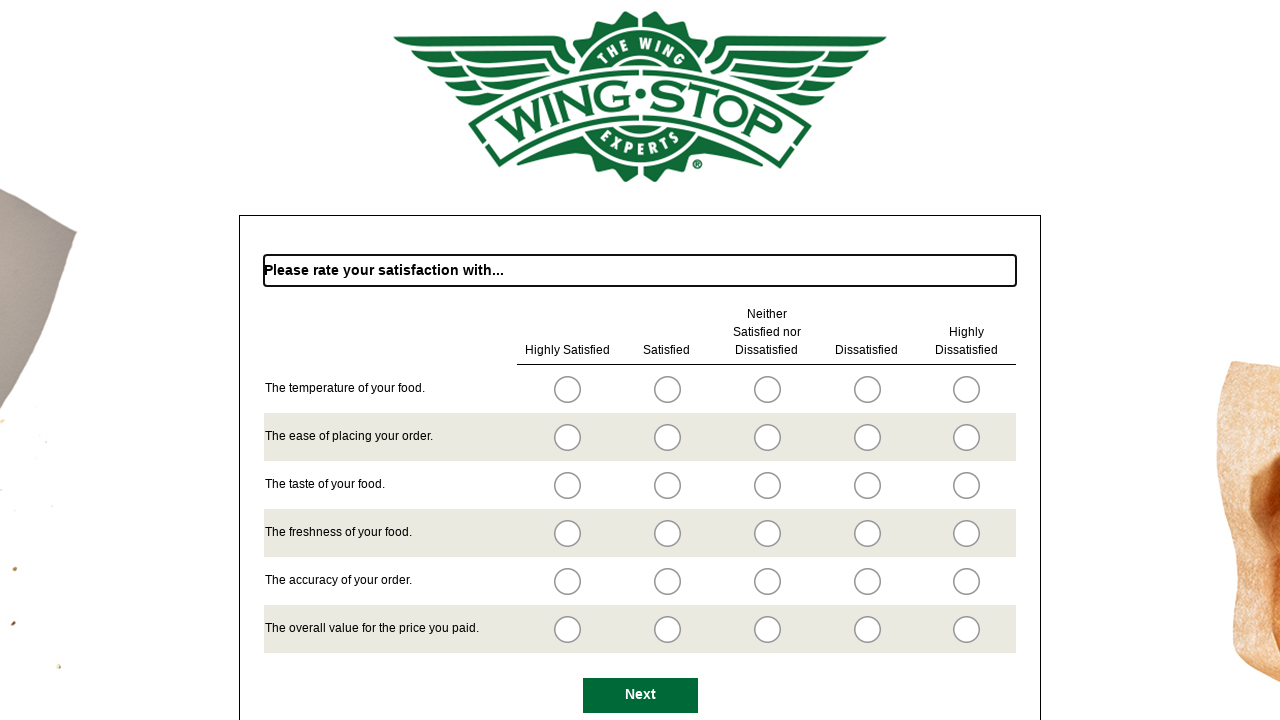

Clicked NextButton to advance survey page at (640, 695) on #NextButton
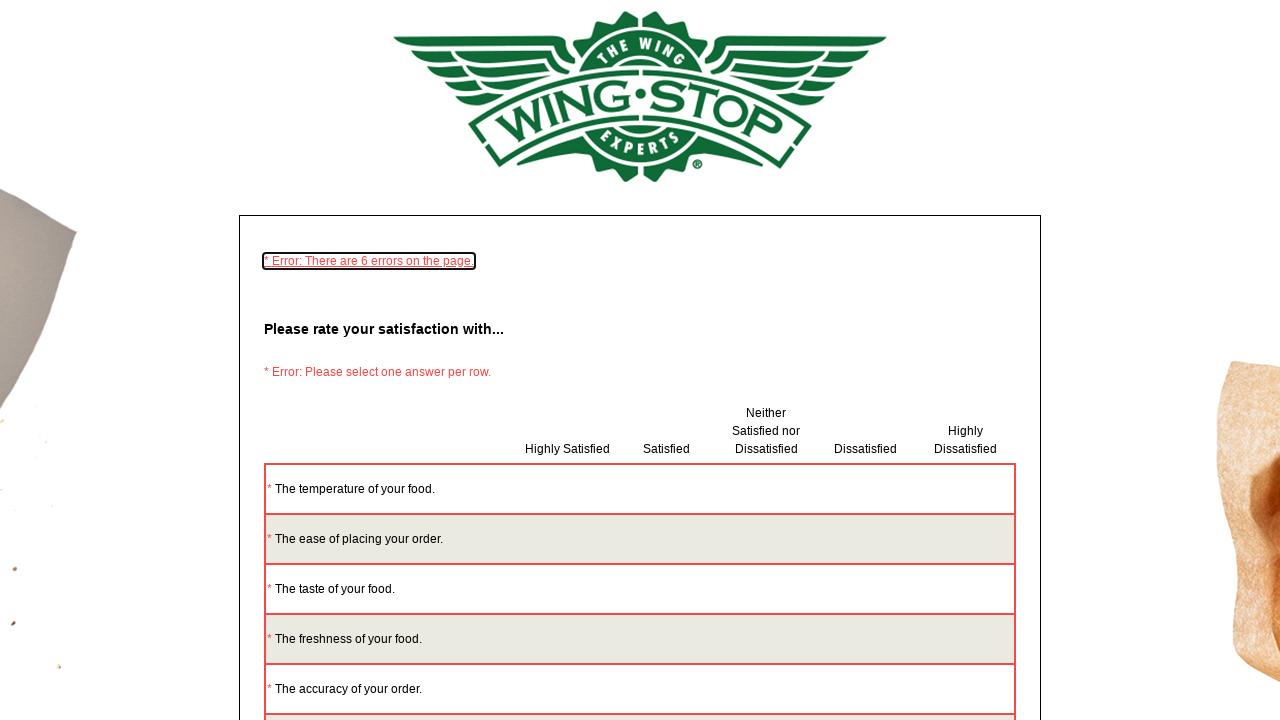

Waited 1 second for next survey page to load
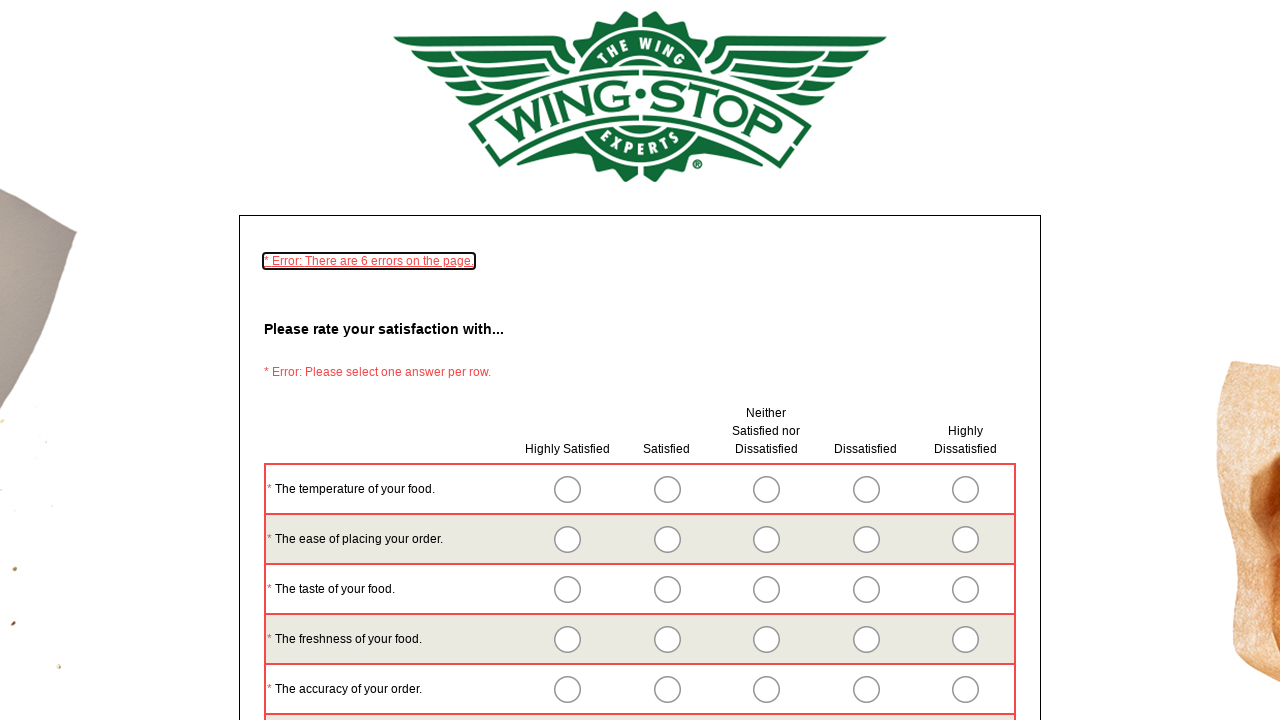

NextButton became visible on survey page
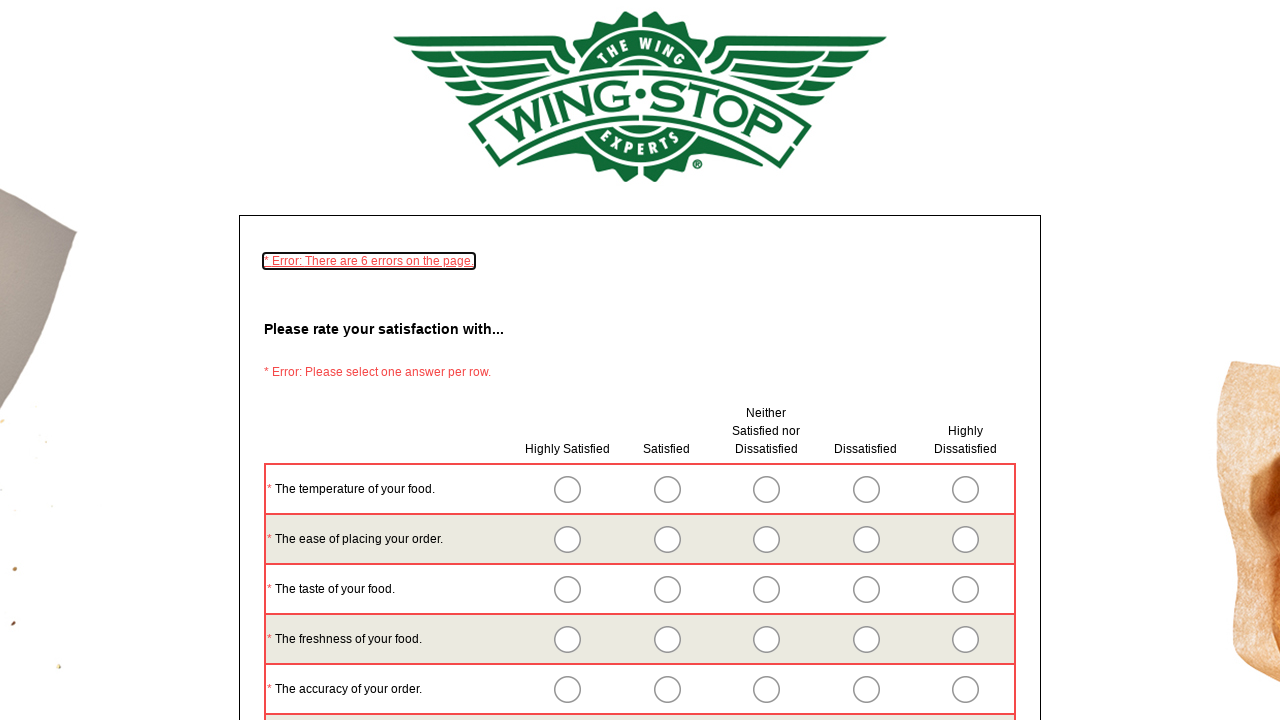

Clicked NextButton to advance survey page at (640, 485) on #NextButton
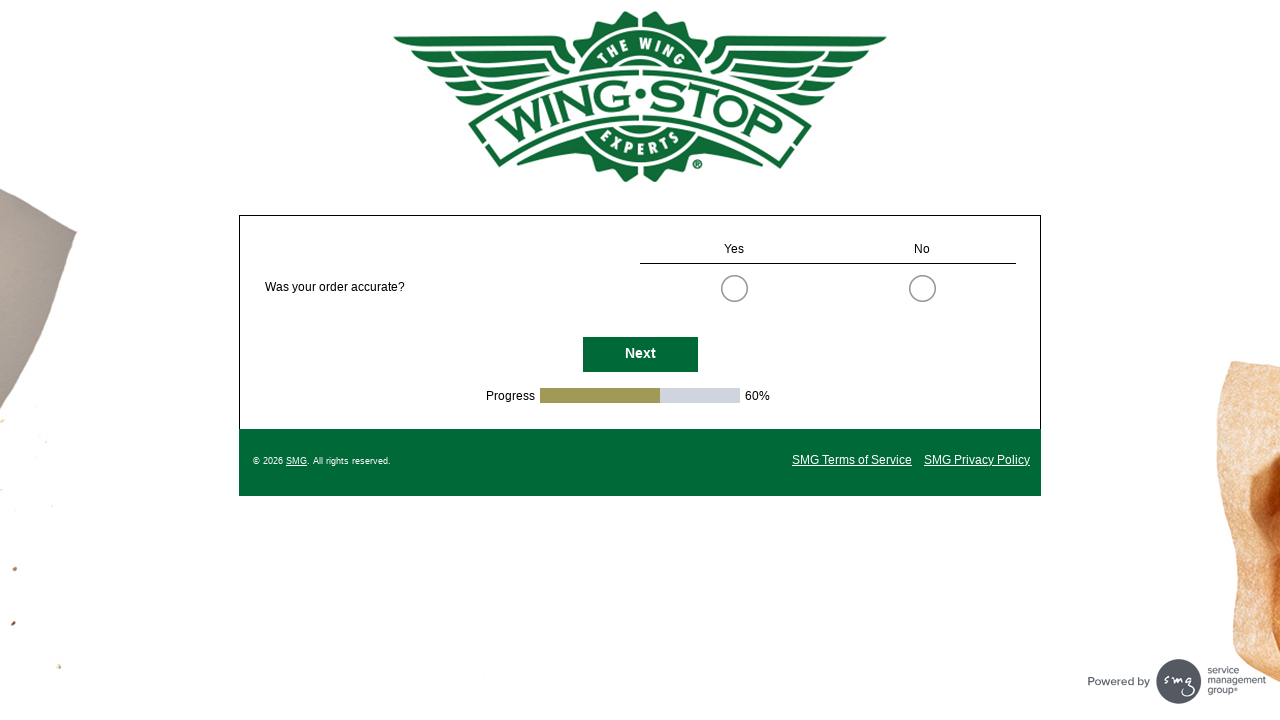

Waited 1 second for next survey page to load
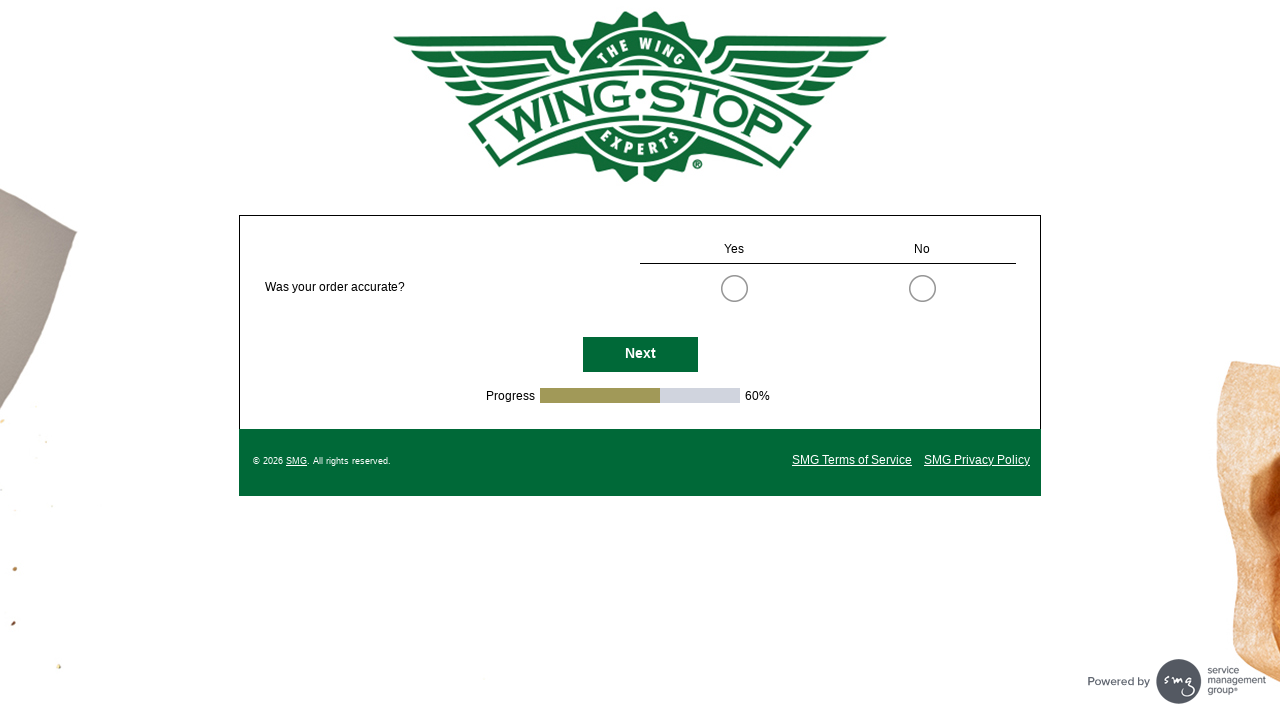

NextButton became visible on survey page
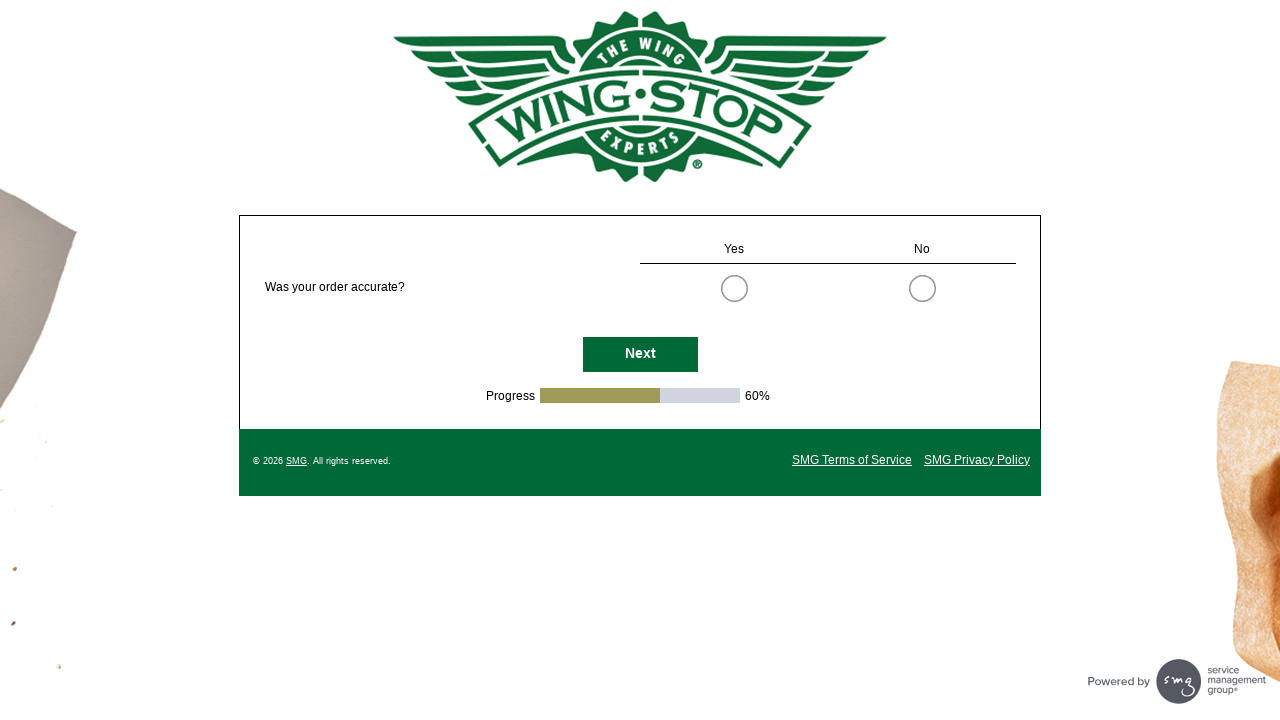

Clicked NextButton to advance survey page at (640, 354) on #NextButton
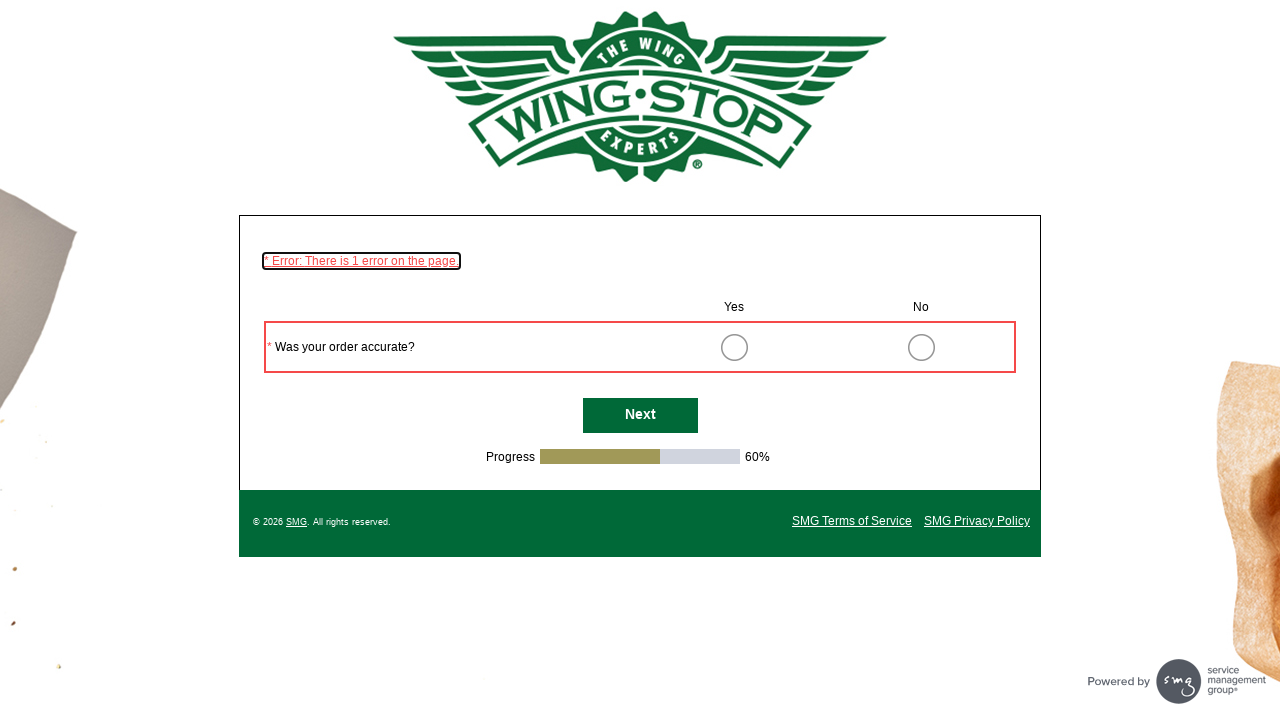

Waited 1 second for next survey page to load
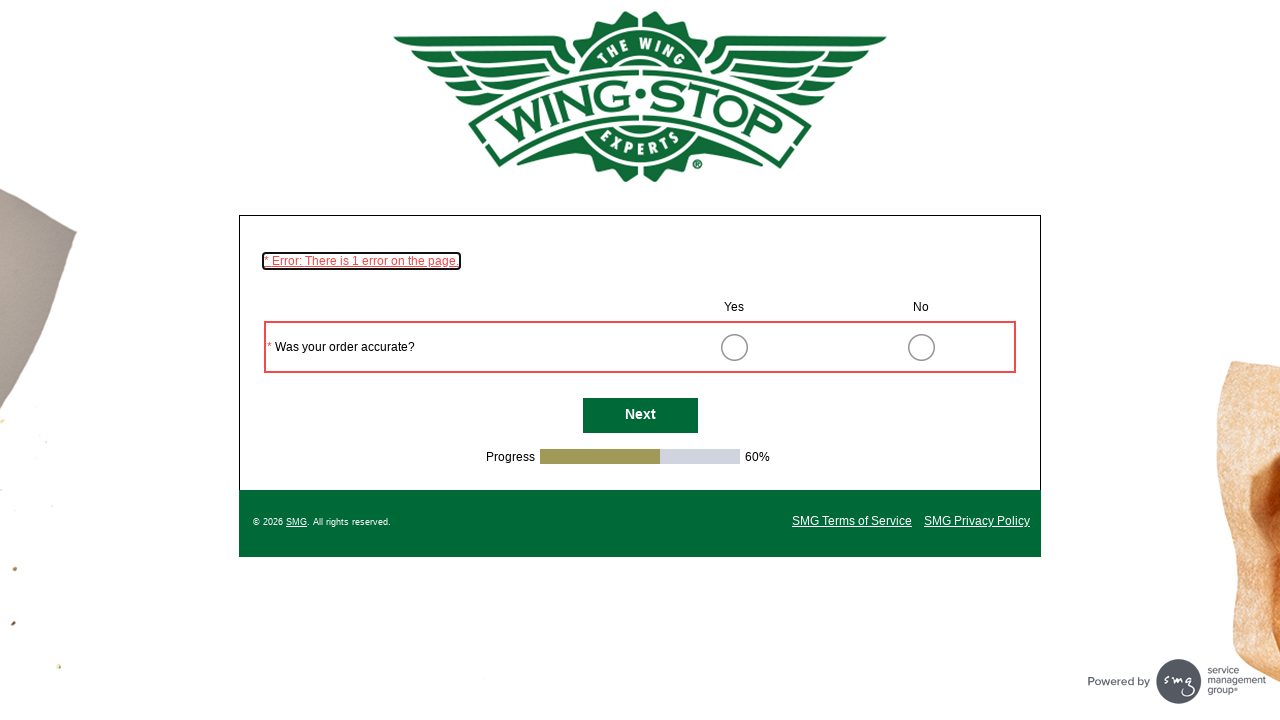

NextButton became visible on survey page
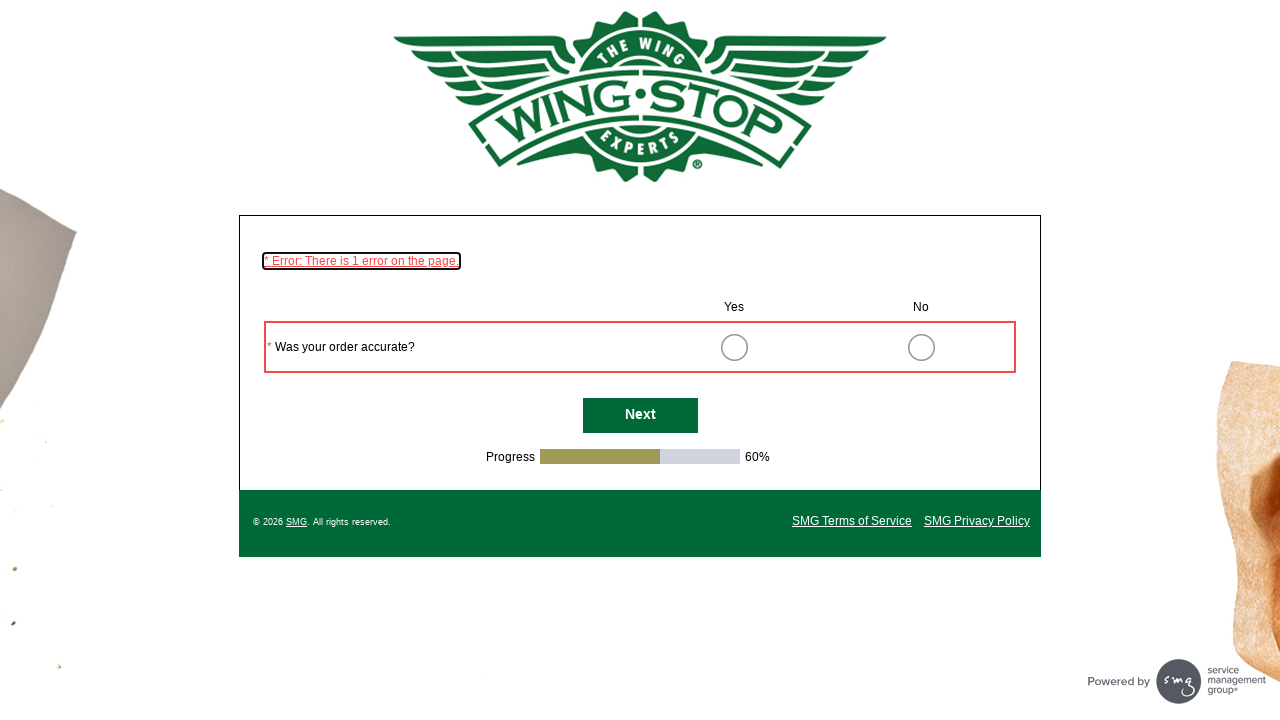

Clicked NextButton to advance survey page at (640, 416) on #NextButton
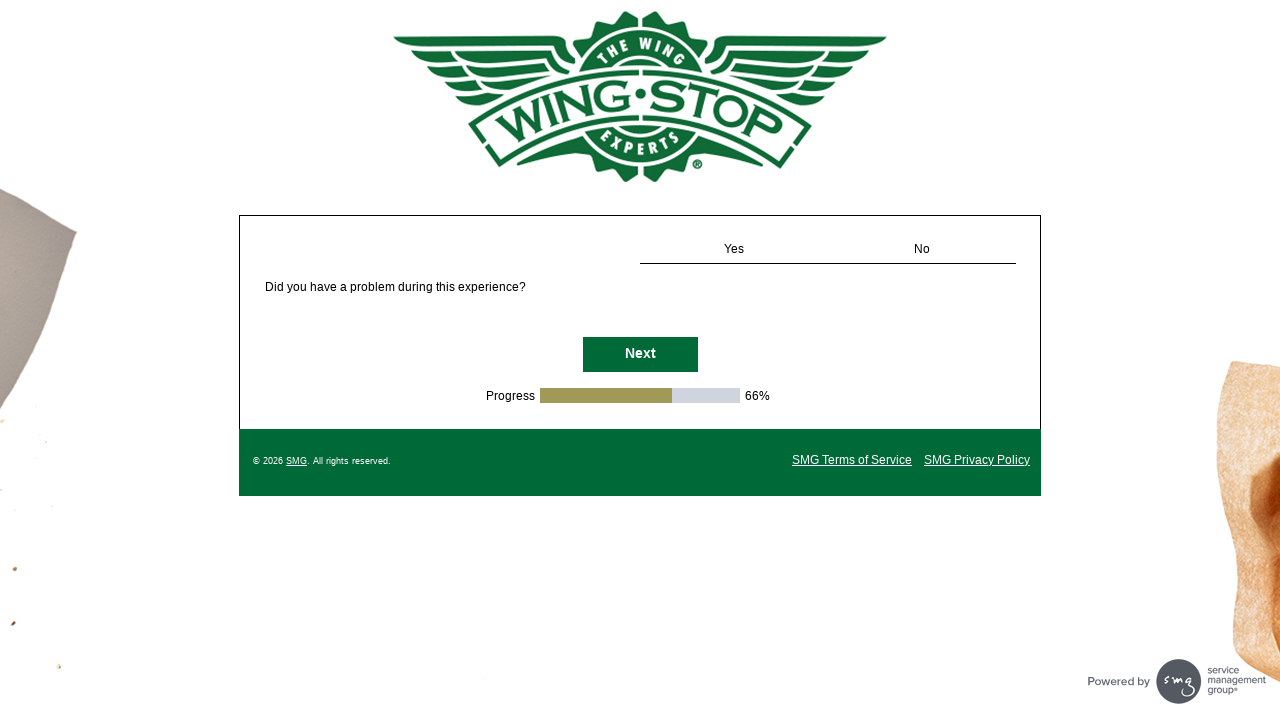

Waited 1 second for next survey page to load
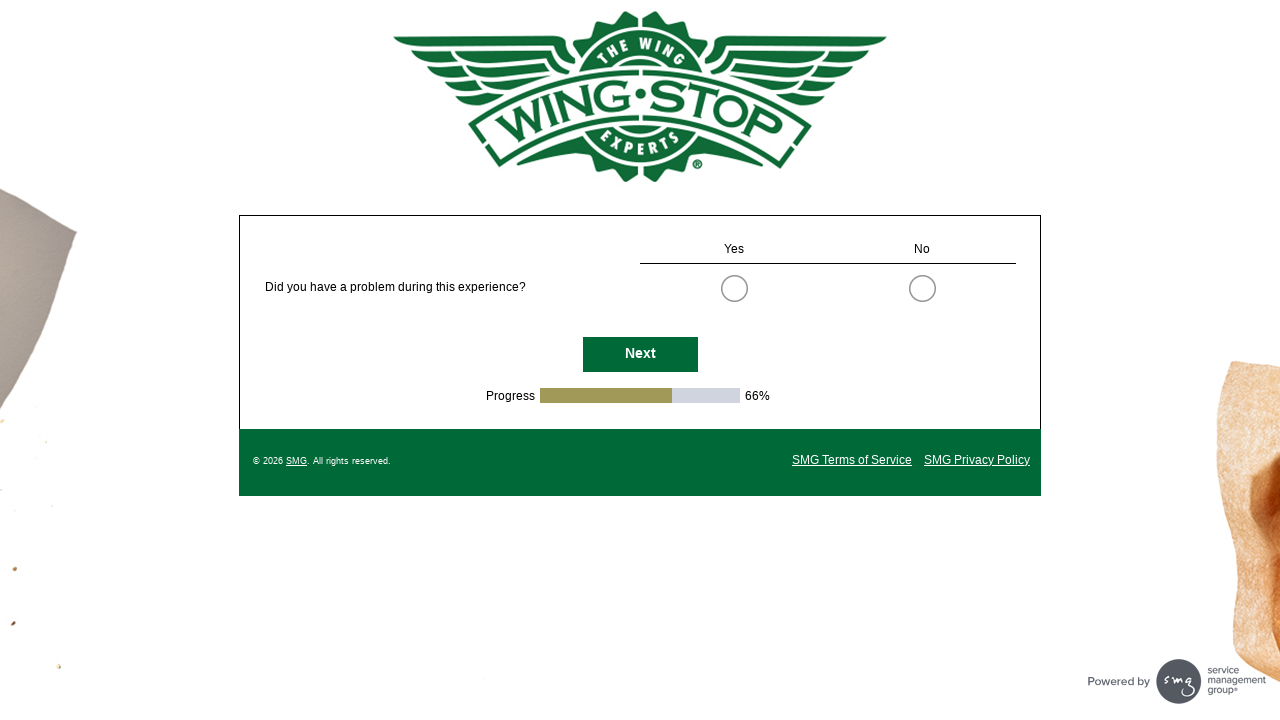

NextButton became visible on survey page
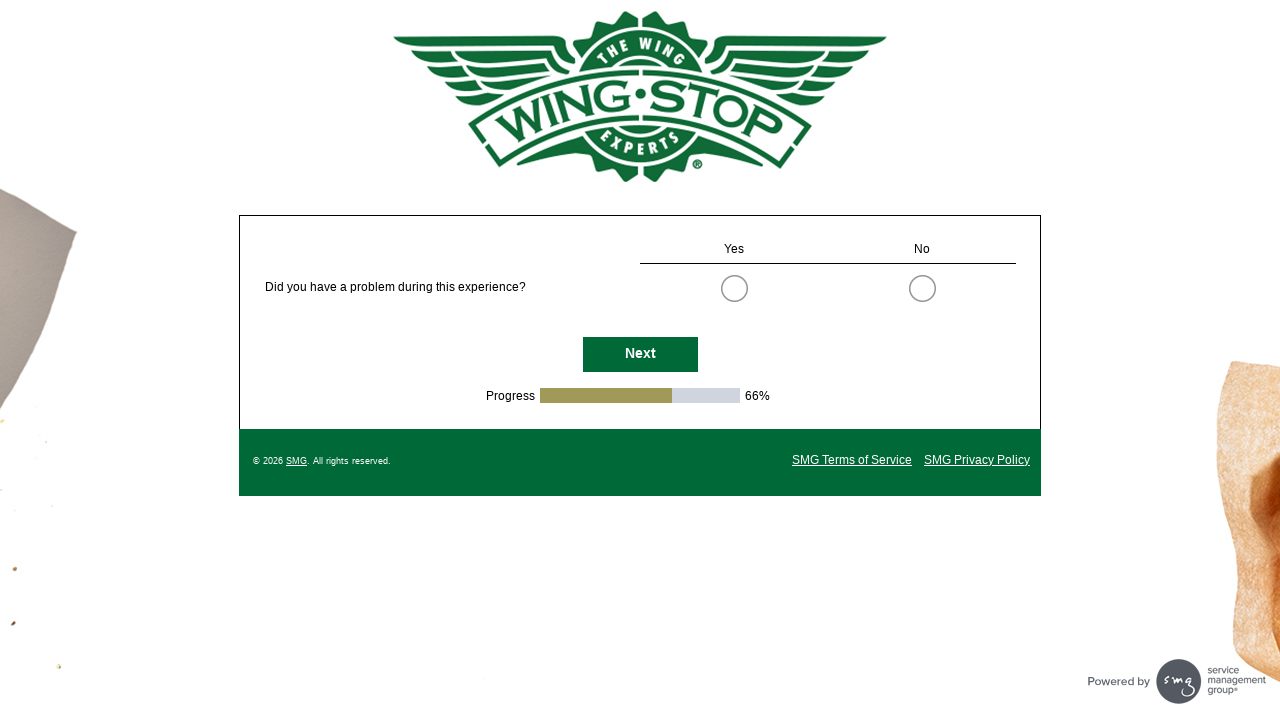

Clicked NextButton to advance survey page at (640, 354) on #NextButton
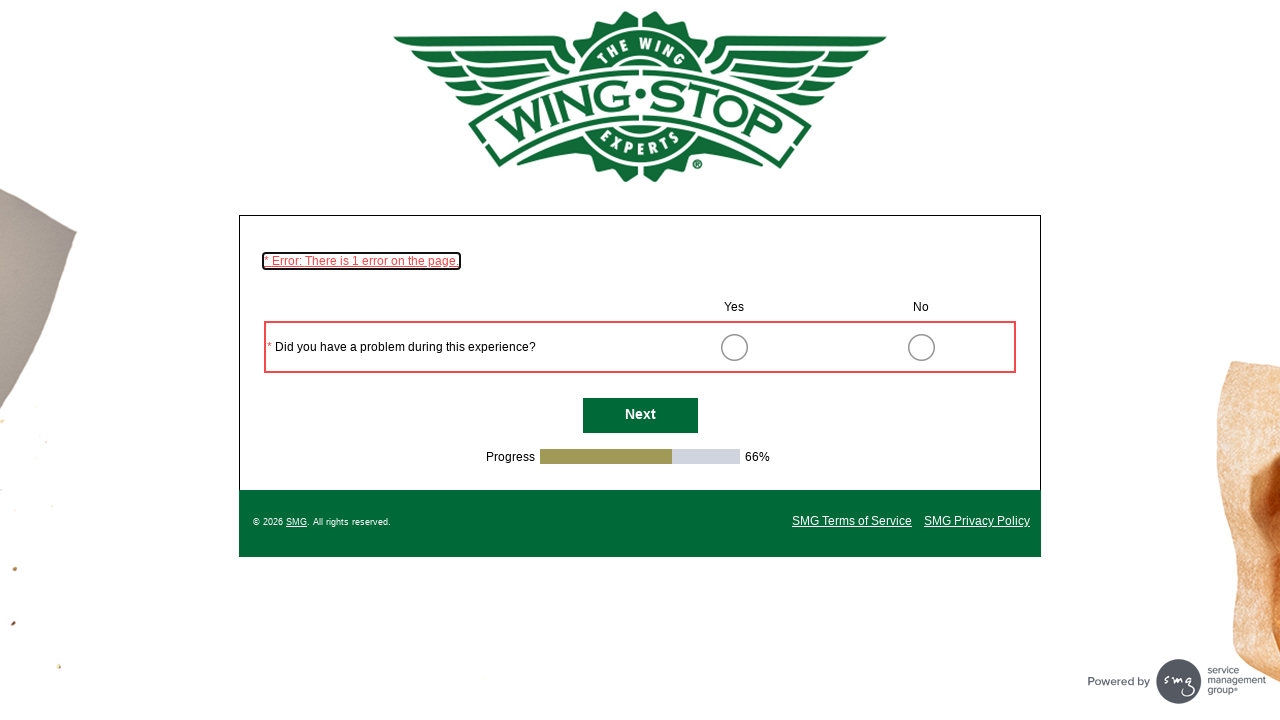

Waited 1 second for next survey page to load
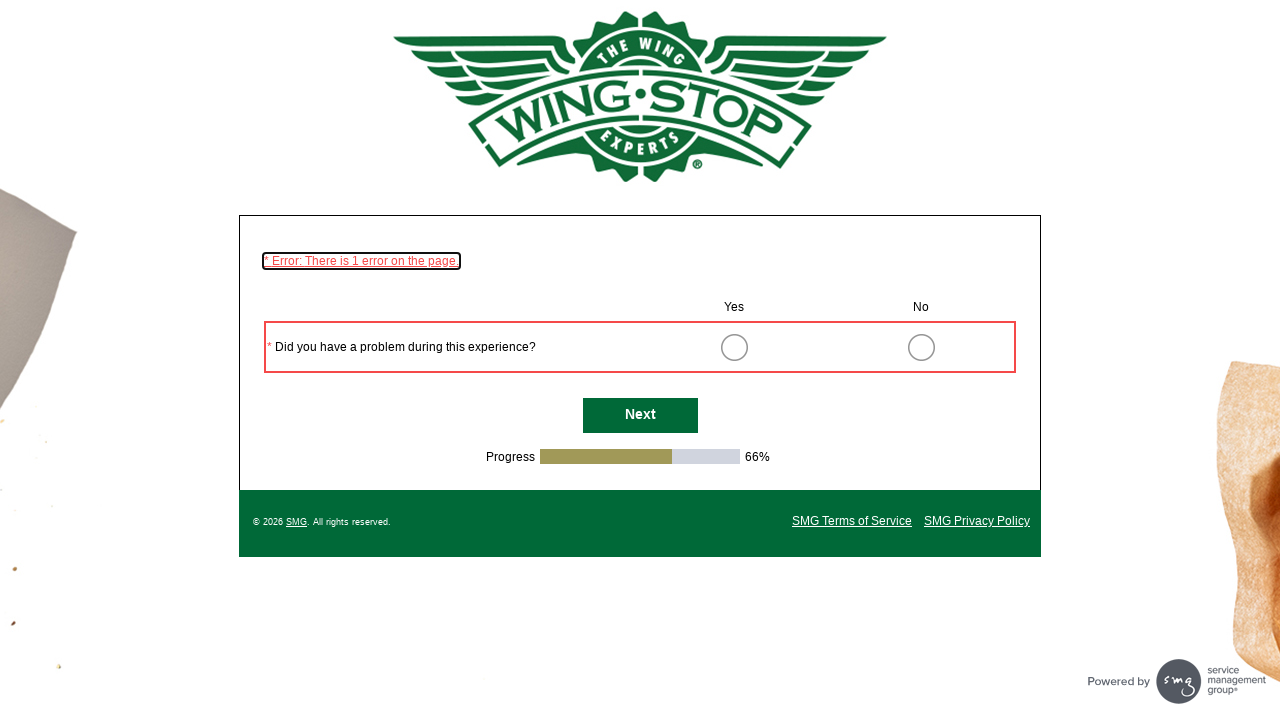

NextButton became visible on survey page
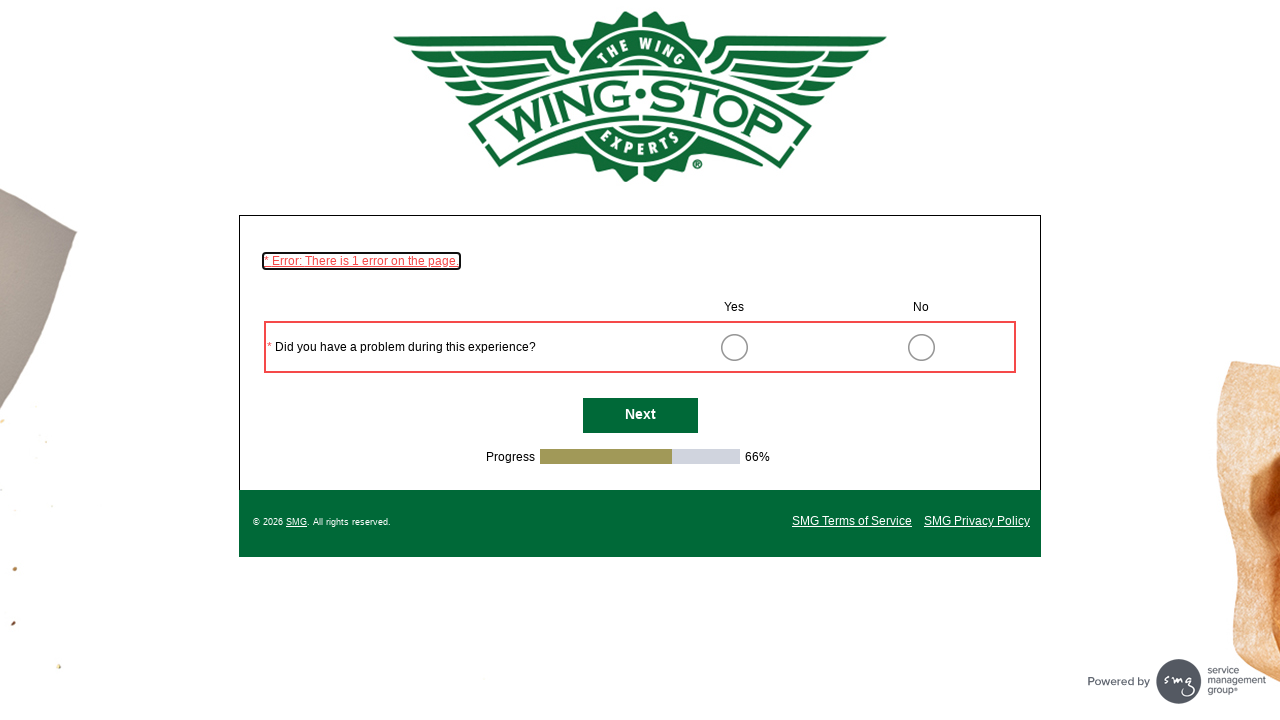

Clicked NextButton to advance survey page at (640, 416) on #NextButton
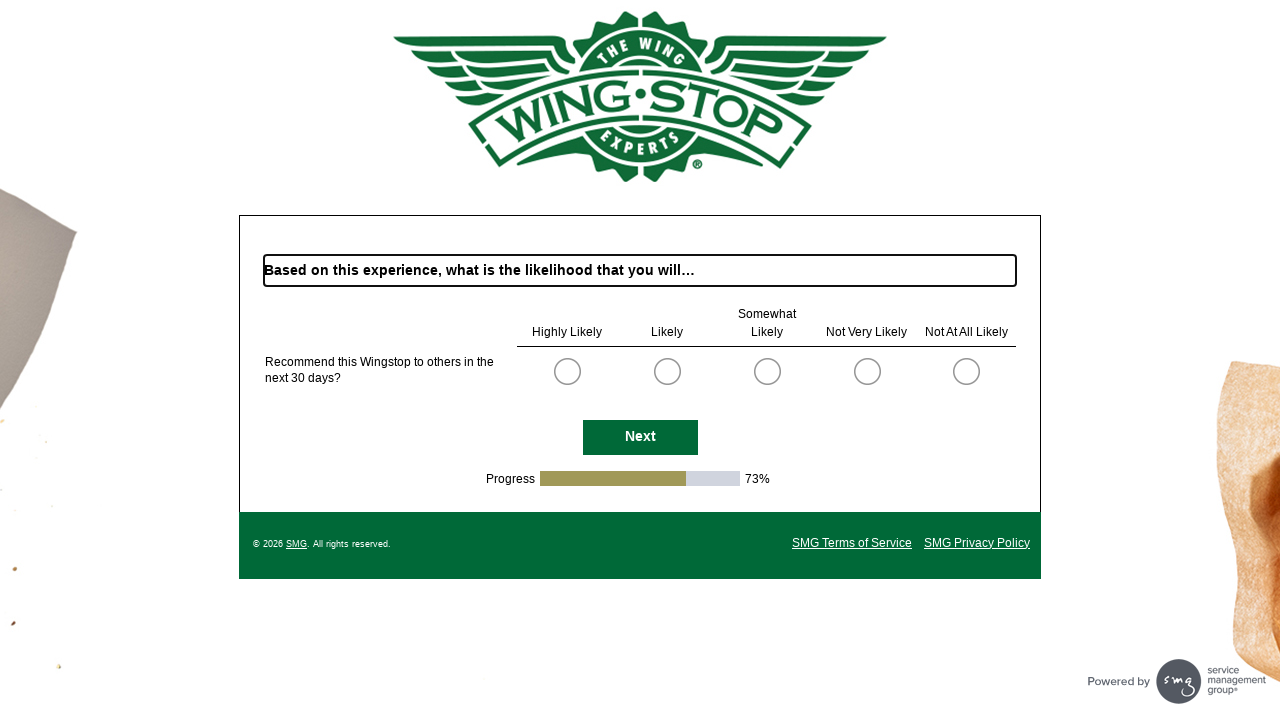

Waited 1 second for next survey page to load
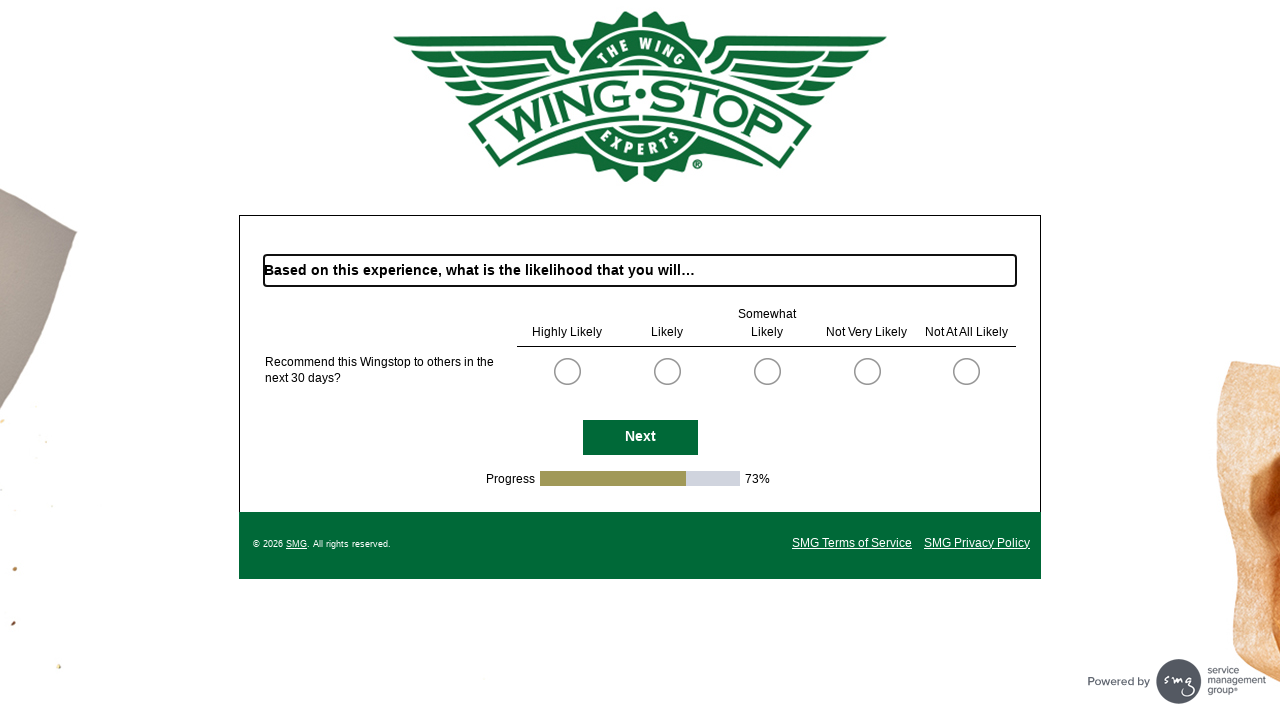

NextButton became visible on survey page
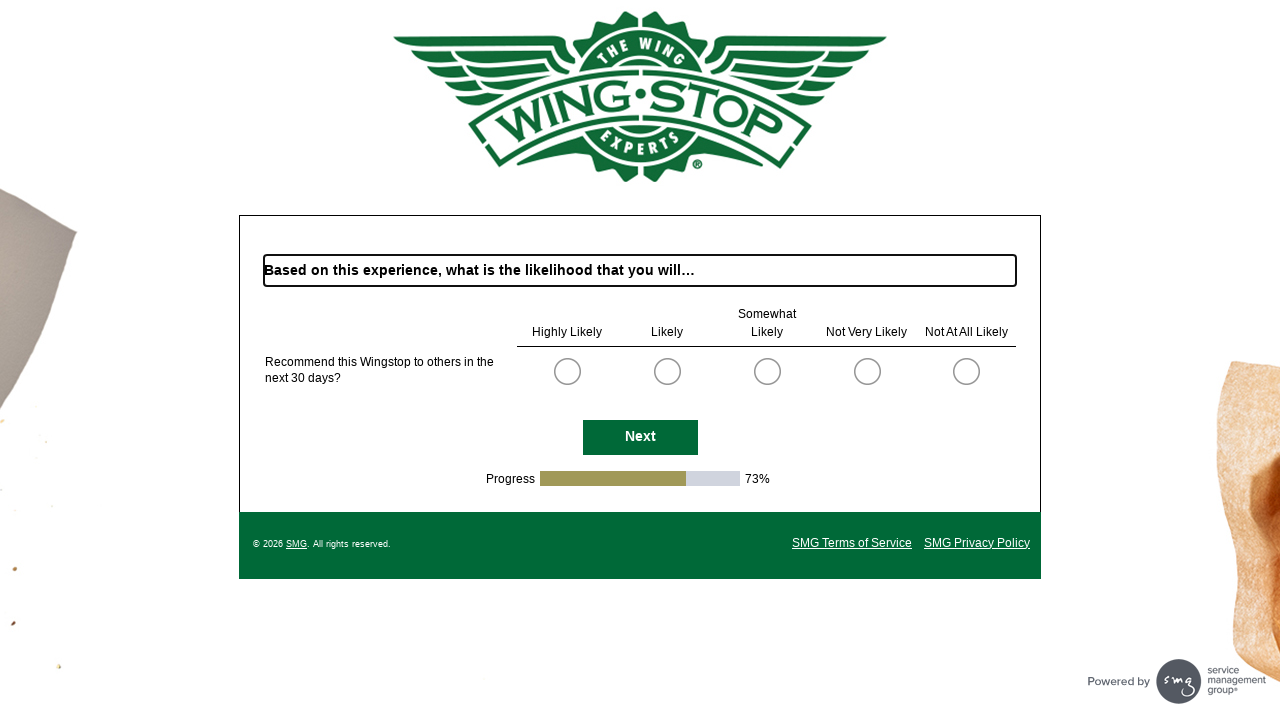

Clicked NextButton to advance survey page at (640, 437) on #NextButton
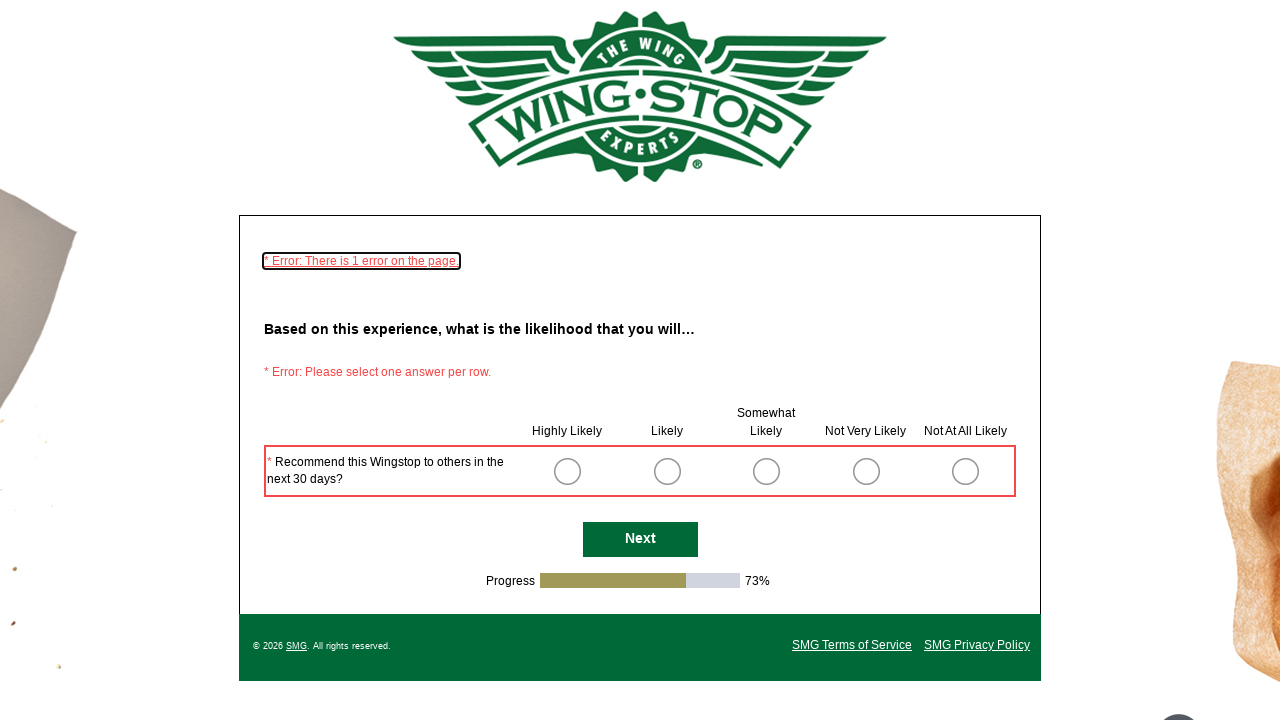

Waited 1 second for next survey page to load
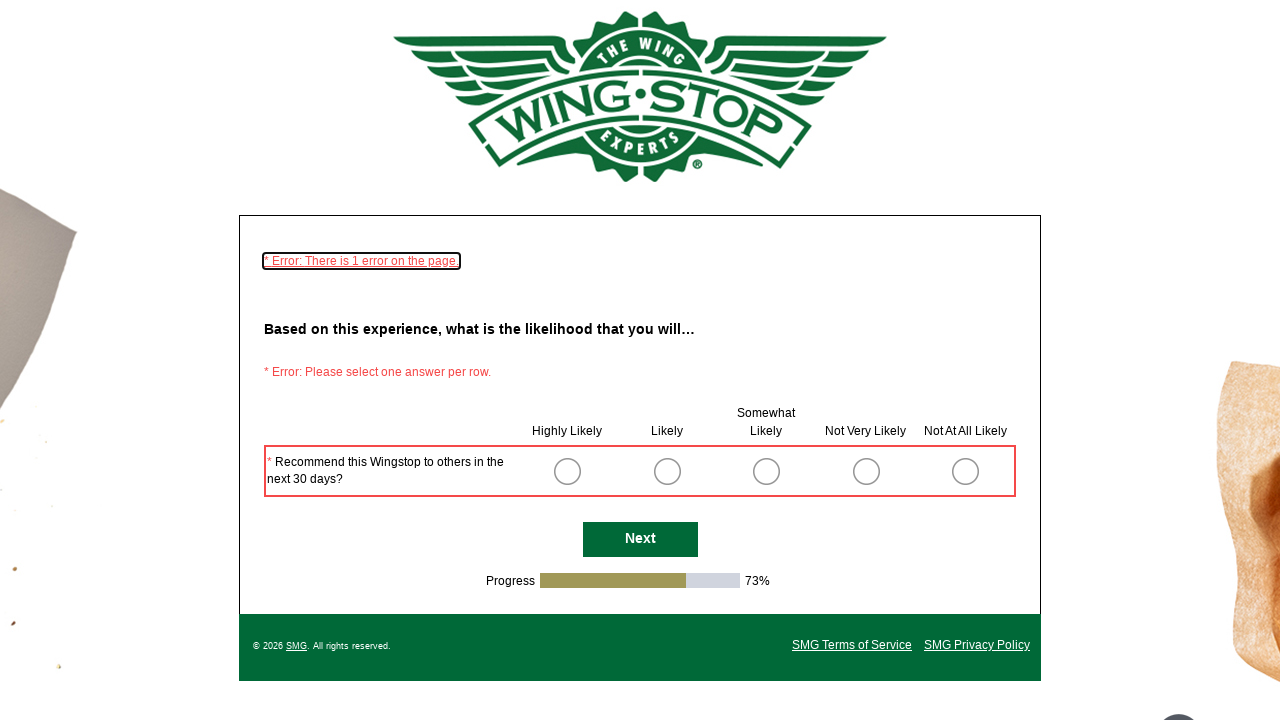

NextButton became visible on survey page
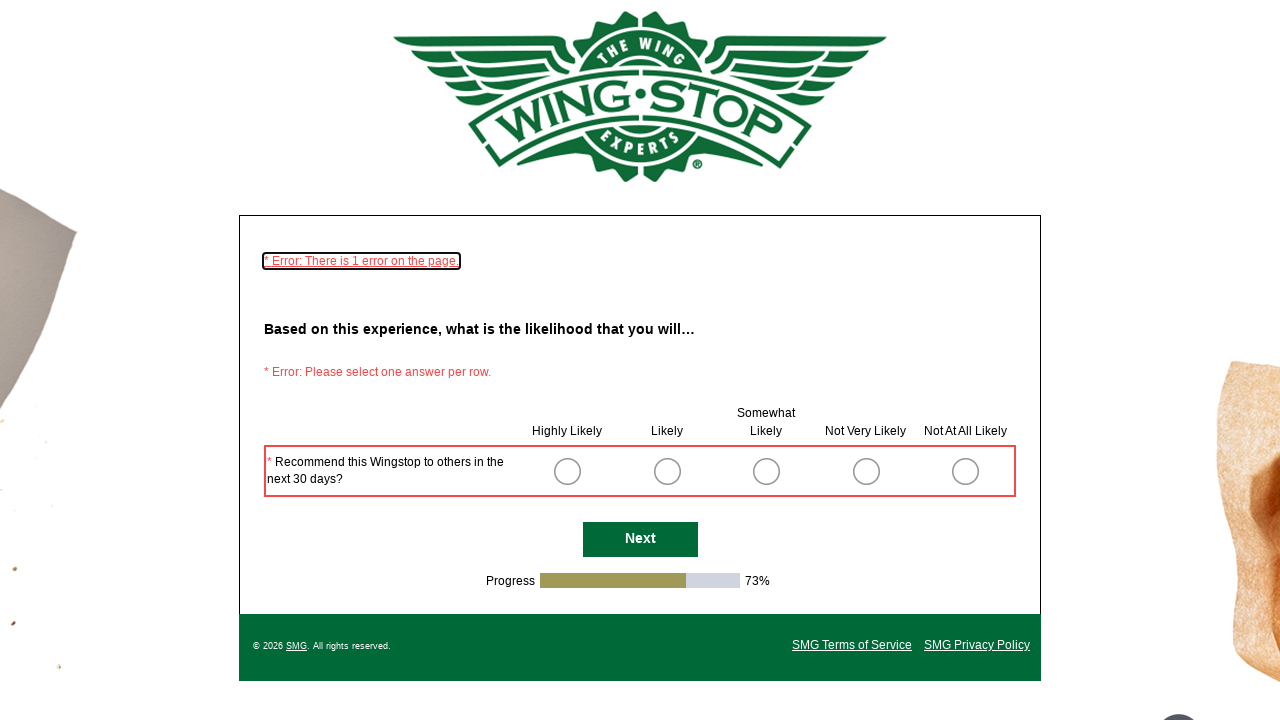

Clicked NextButton to advance survey page at (640, 540) on #NextButton
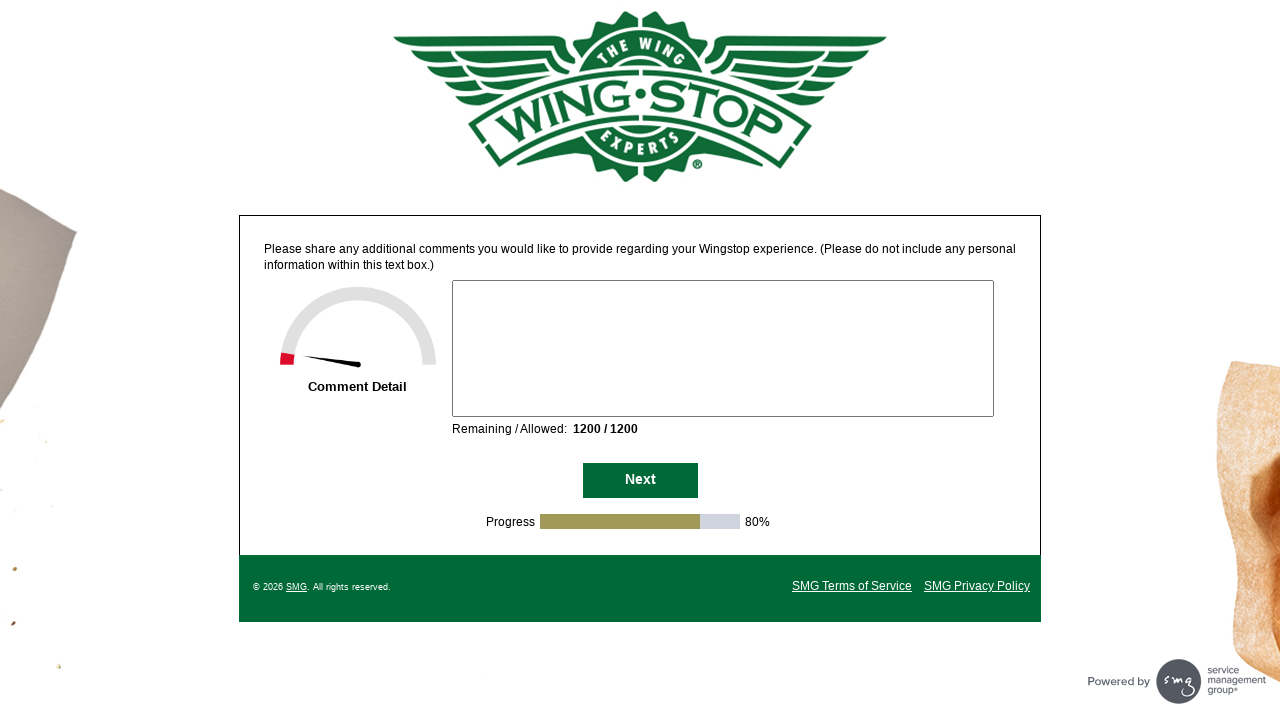

Waited 1 second for next survey page to load
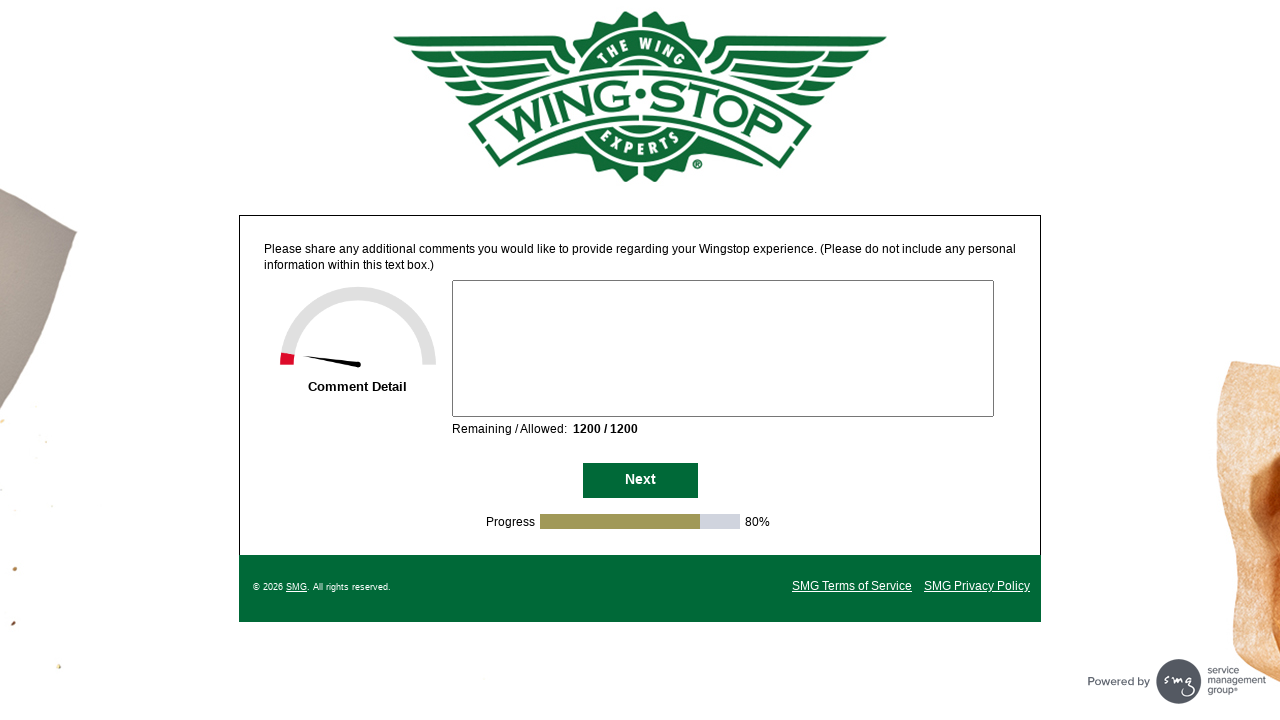

NextButton became visible on survey page
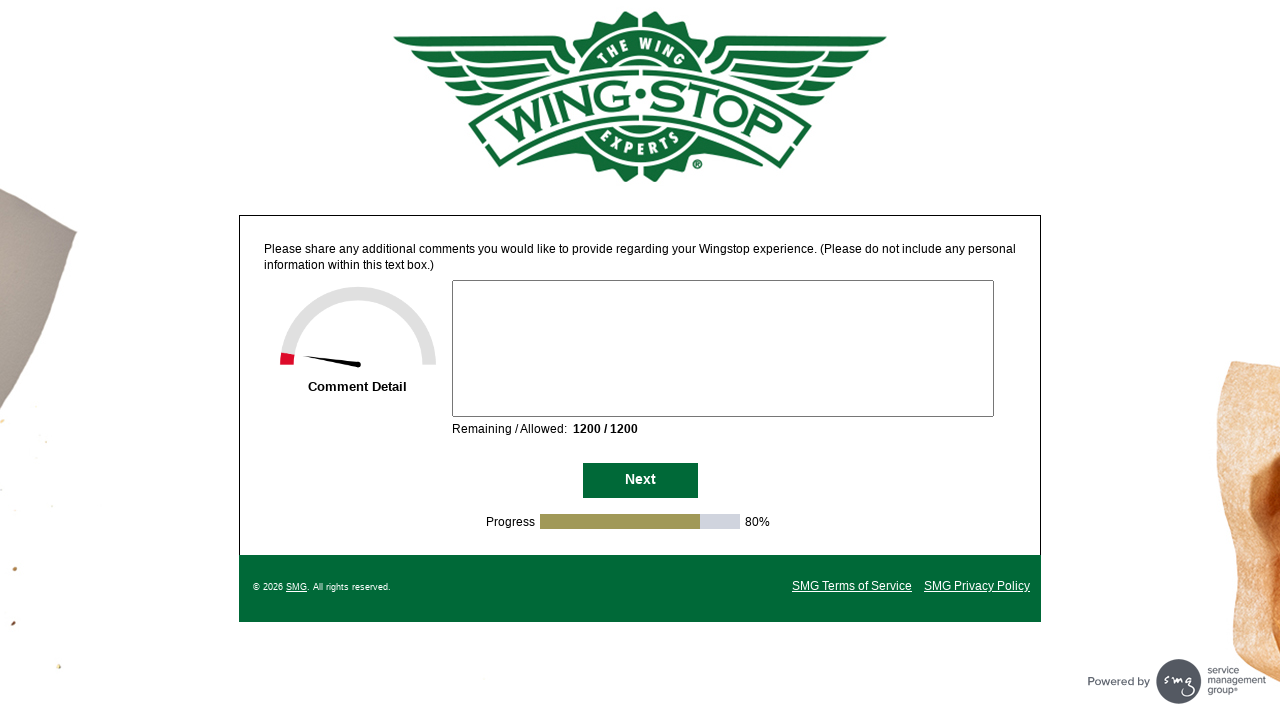

Clicked NextButton to advance survey page at (640, 481) on #NextButton
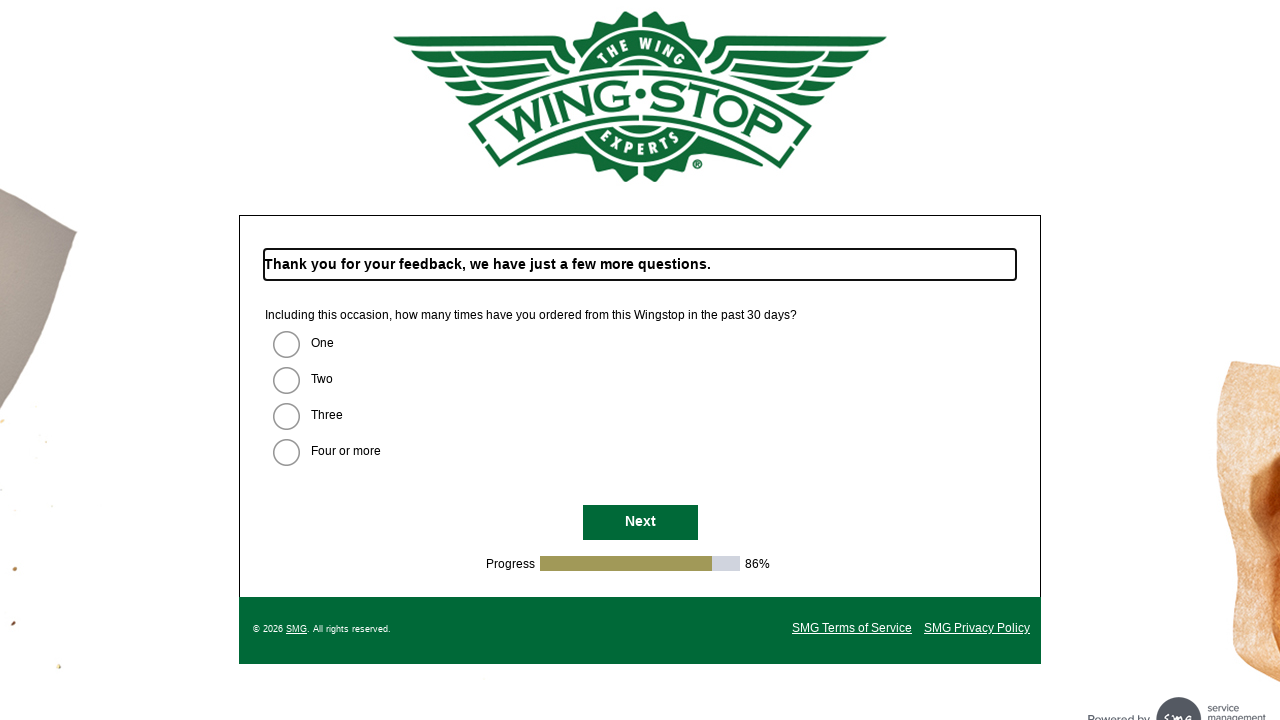

Waited 1 second for next survey page to load
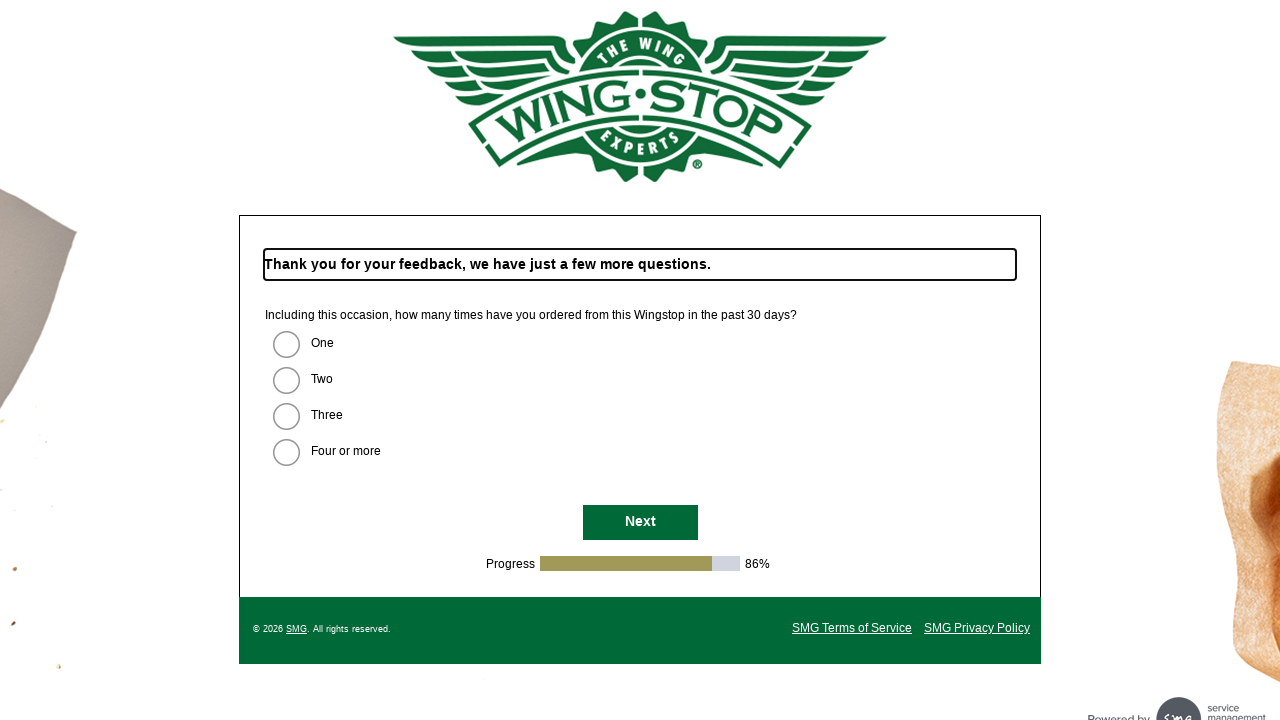

NextButton became visible on survey page
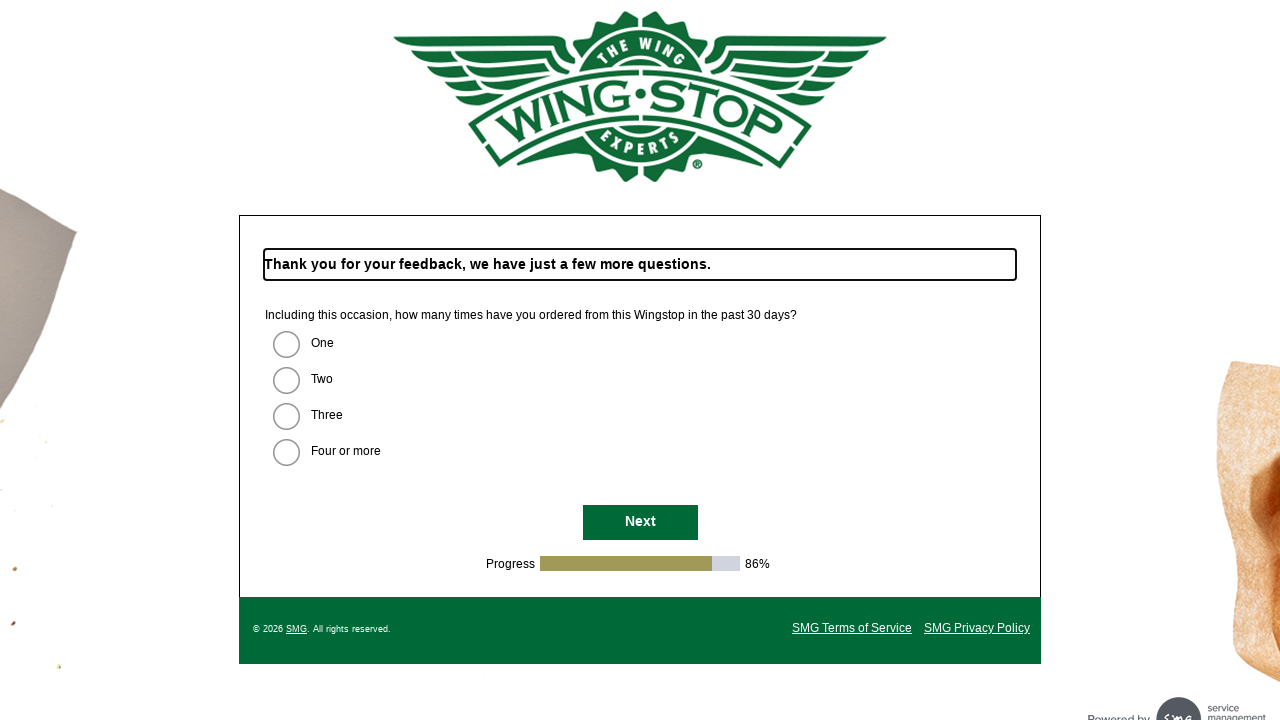

Clicked NextButton to advance survey page at (640, 523) on #NextButton
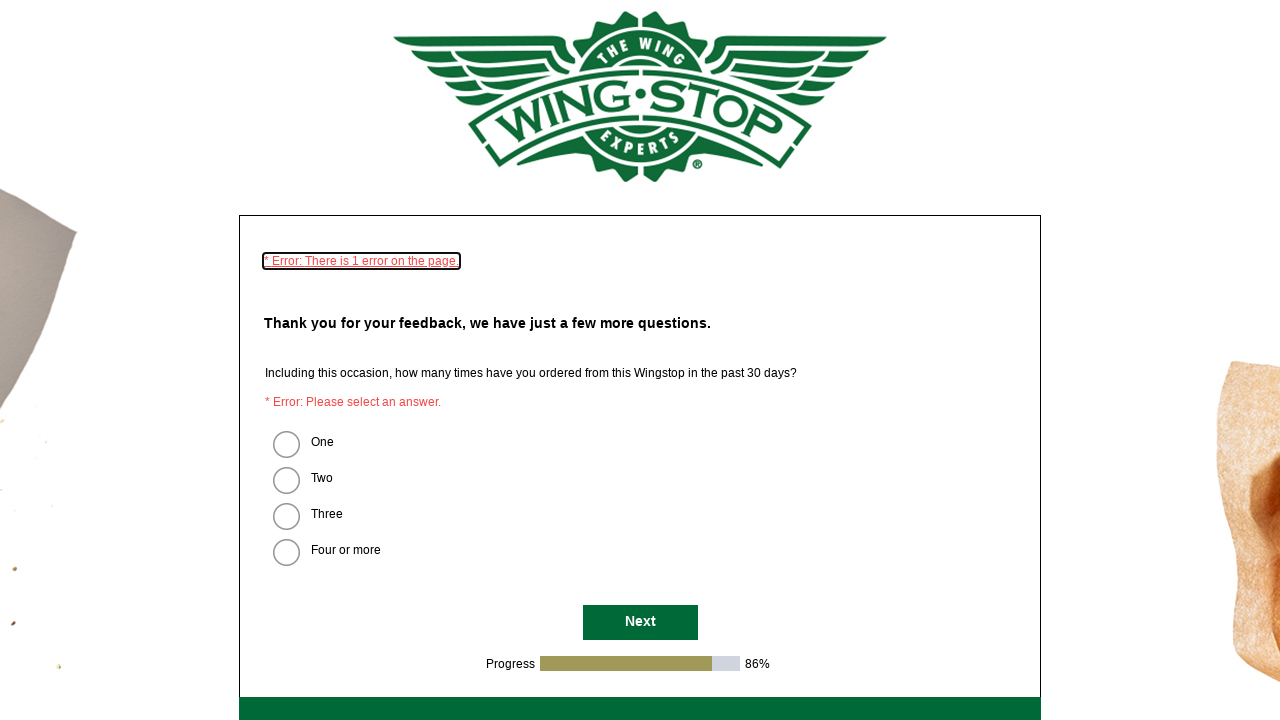

Waited 1 second for next survey page to load
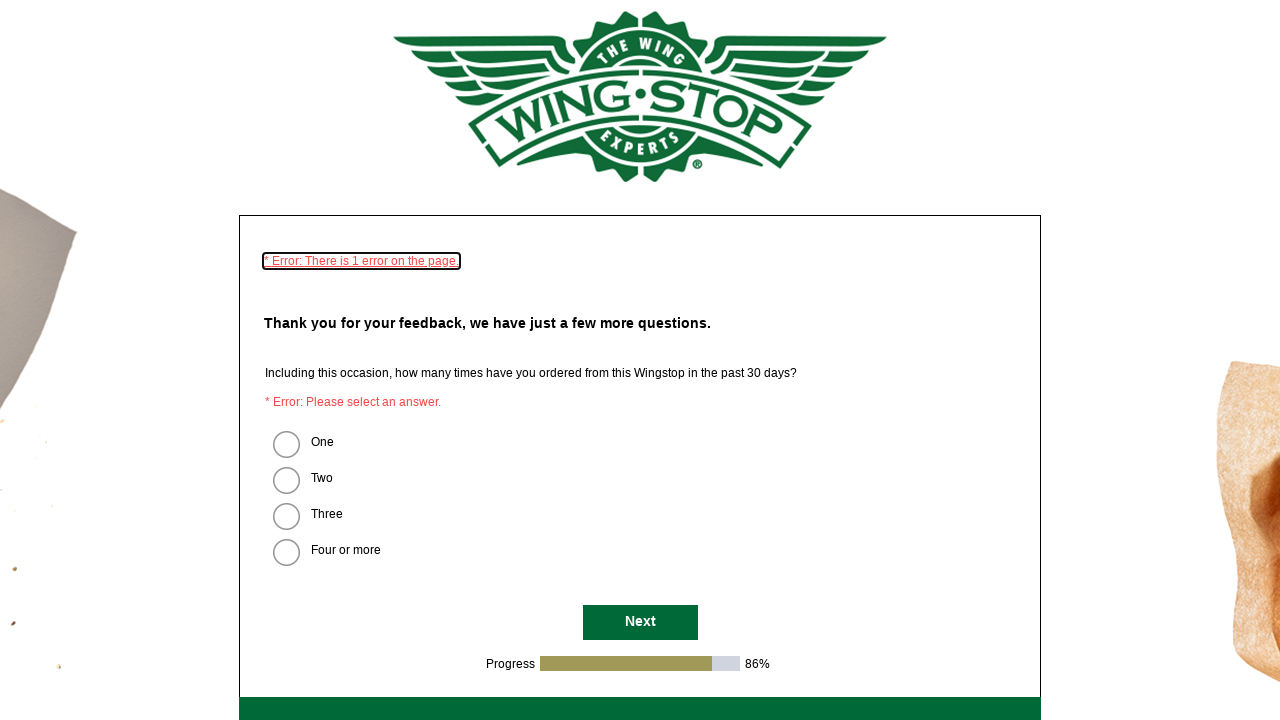

NextButton became visible on survey page
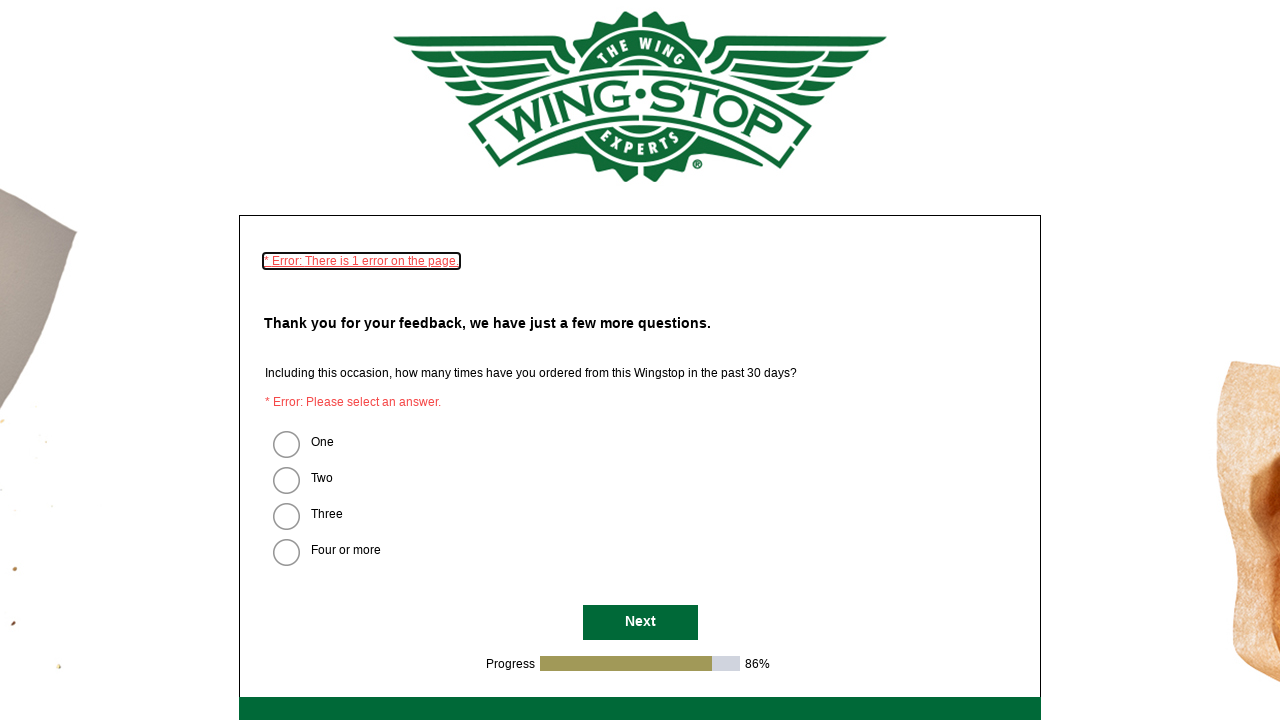

Clicked NextButton to advance survey page at (640, 622) on #NextButton
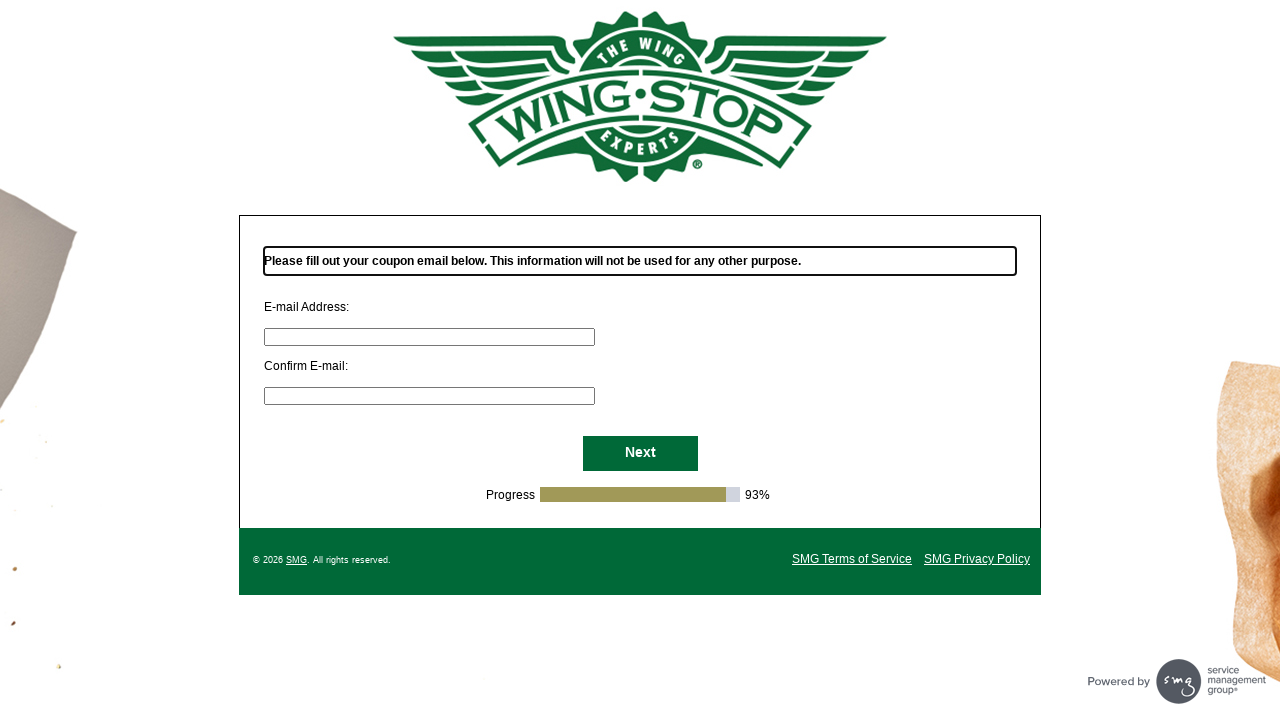

Waited 1 second for next survey page to load
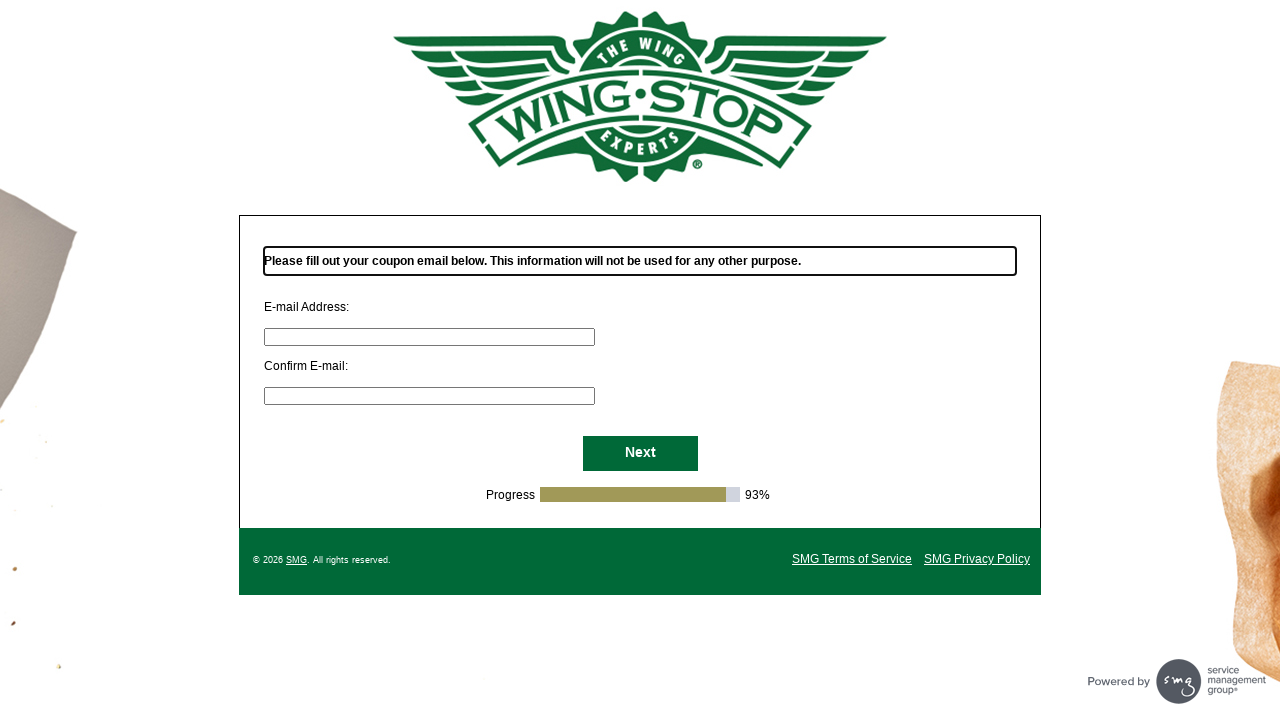

Filled in primary email field with surveytester2024@example.com on #S000132
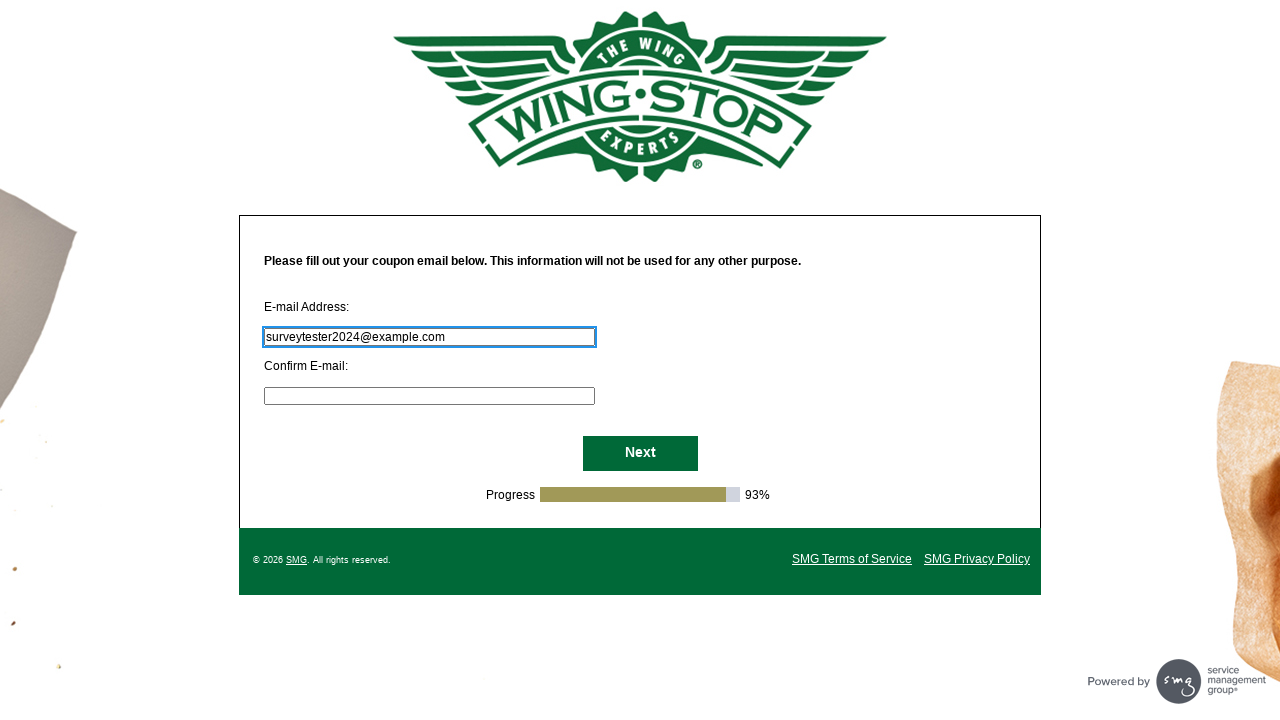

Filled in confirmation email field with surveytester2024@example.com on #S000133
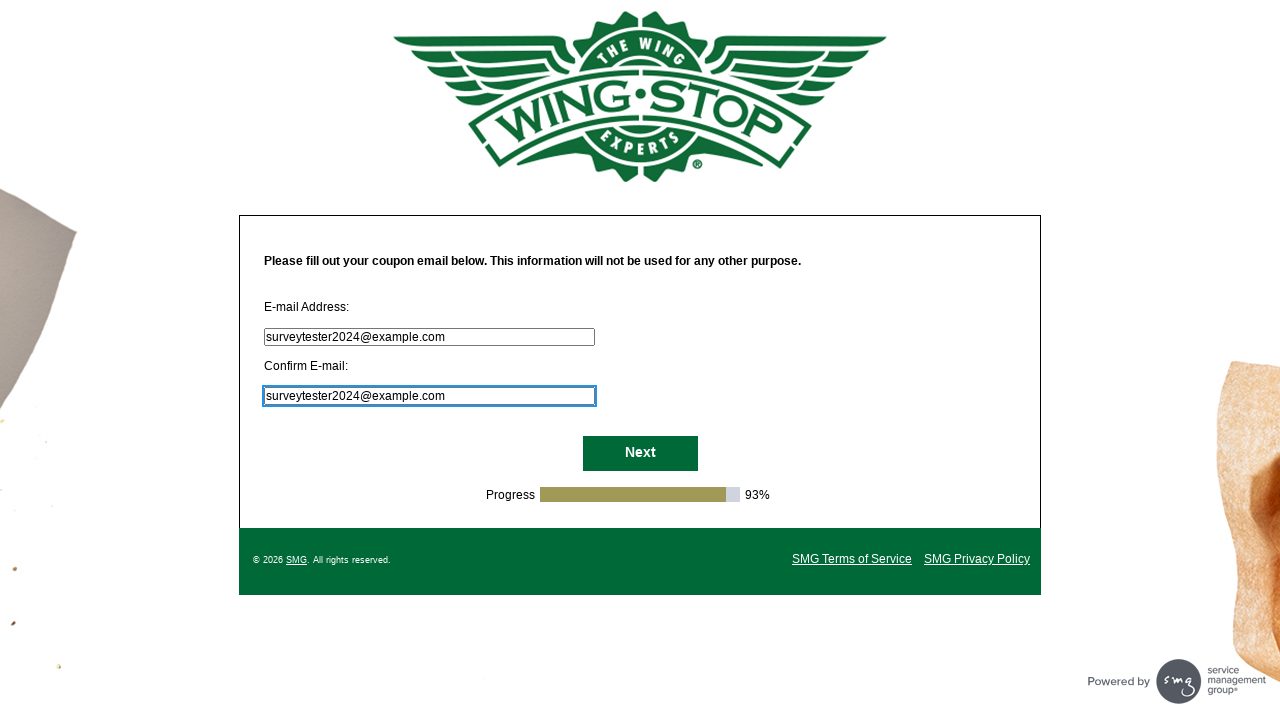

NextButton became visible on email submission page
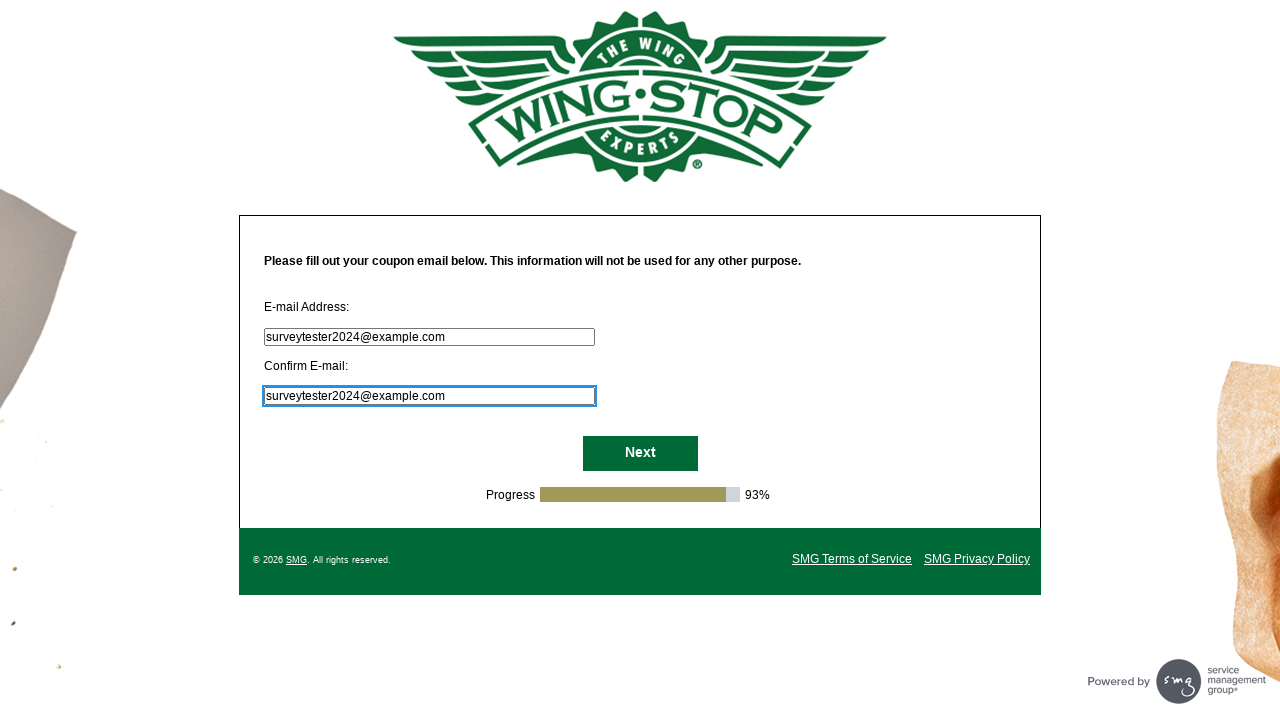

Clicked NextButton to submit email and complete survey at (640, 454) on #NextButton
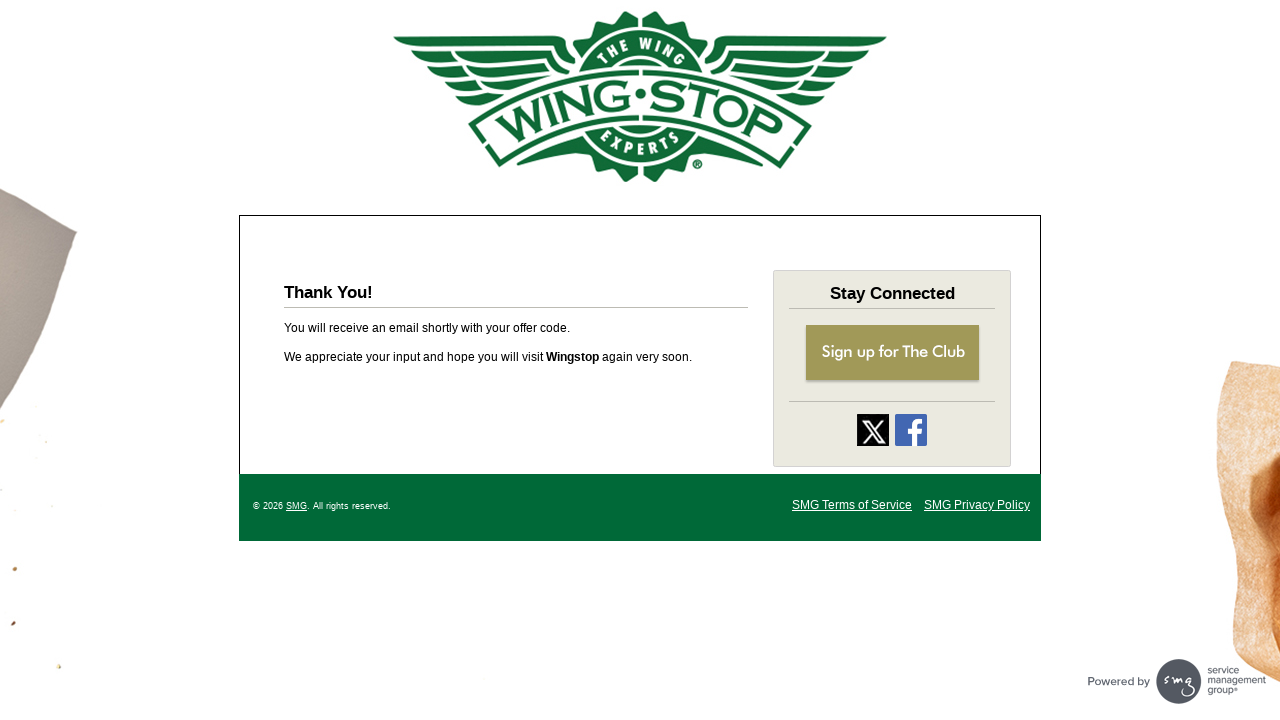

Reached completion page at Finish.aspx
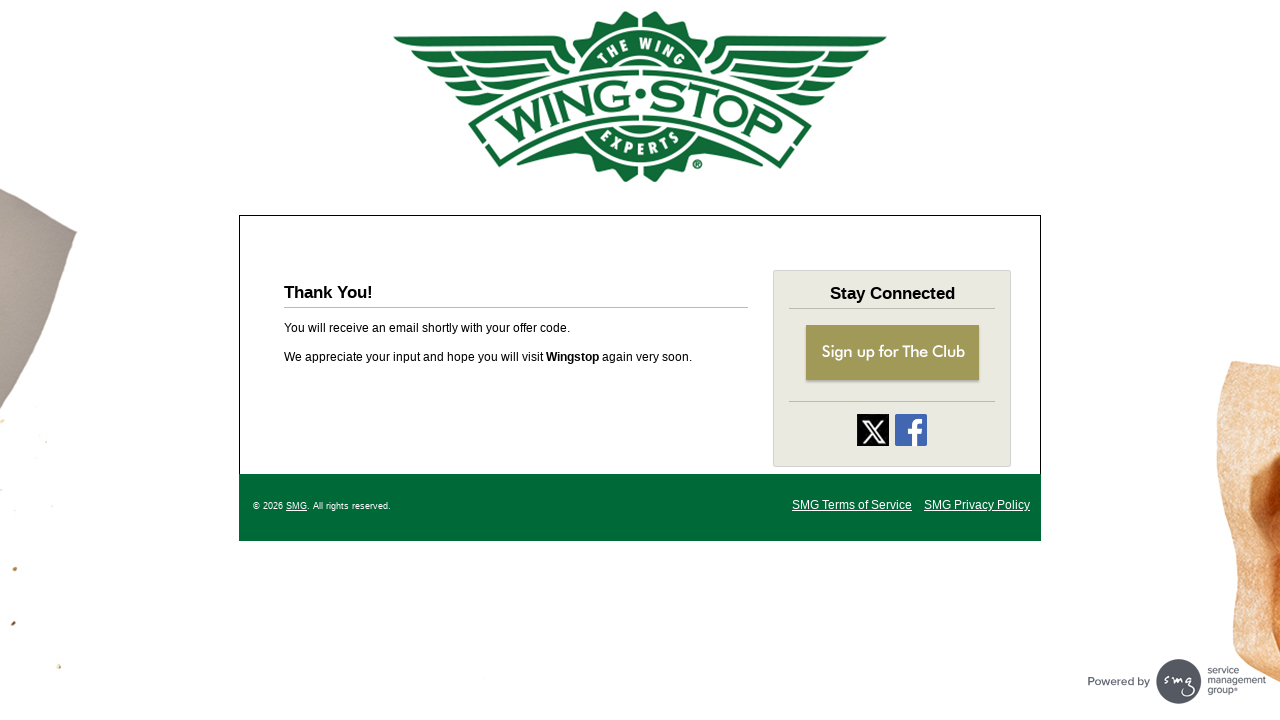

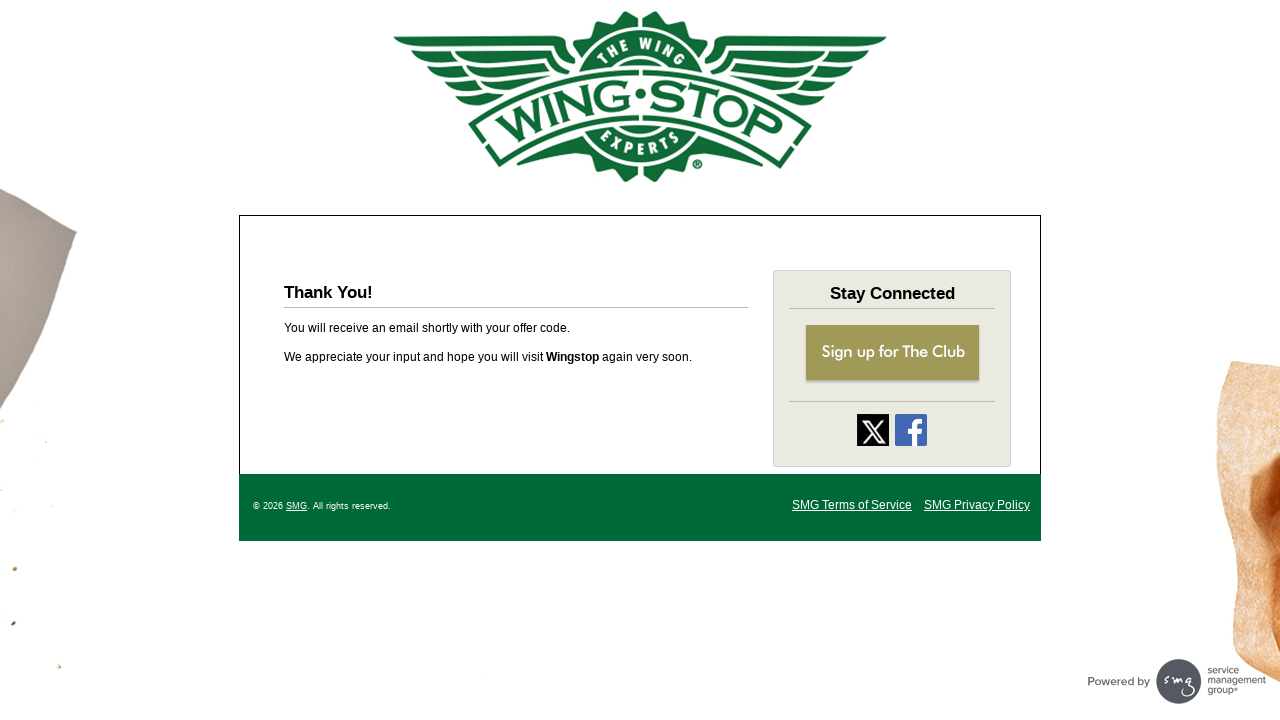